Tests jQuery UI datepicker functionality by navigating to a specific date using the calendar controls and selecting it

Starting URL: https://jqueryui.com/datepicker/

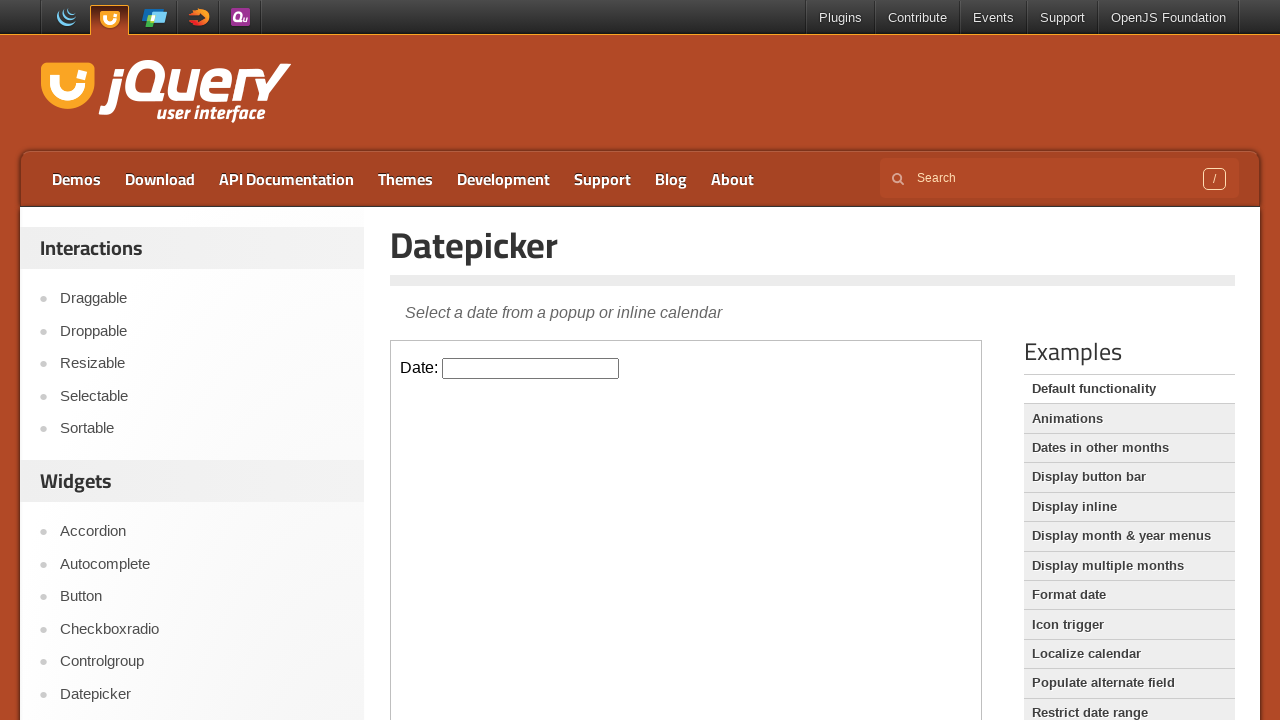

Located the datepicker demo iframe
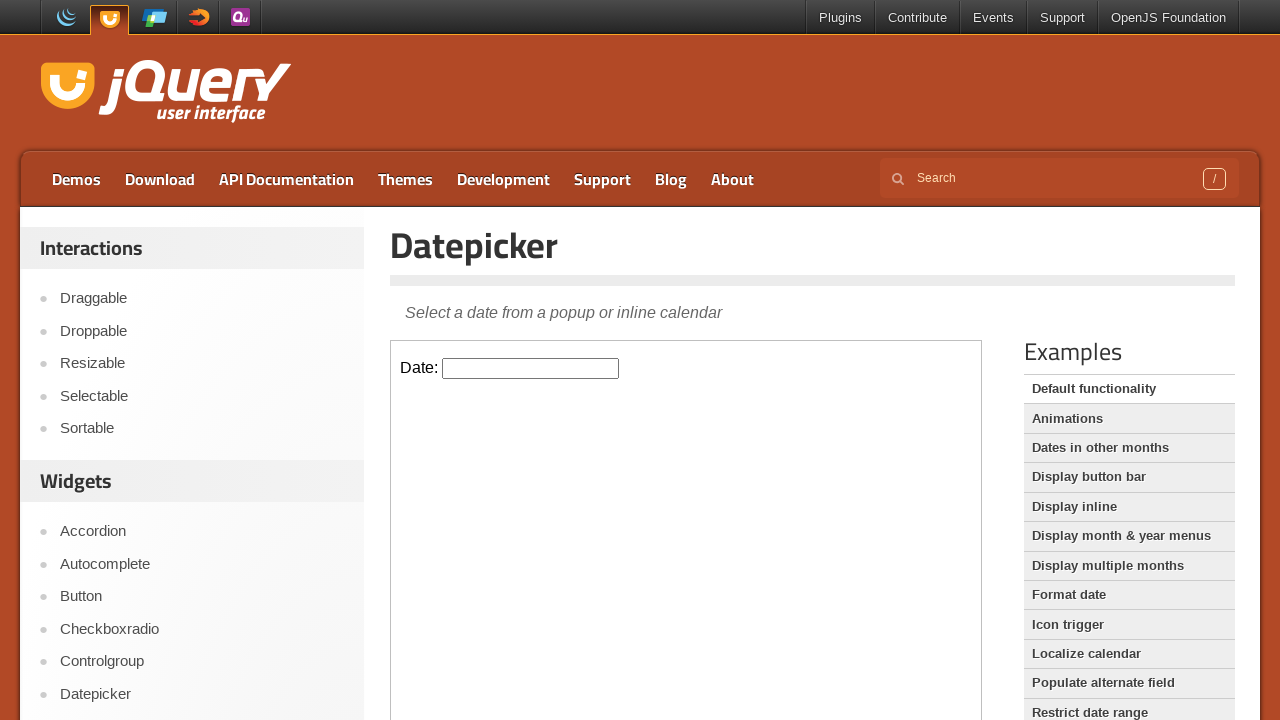

Located the datepicker input field
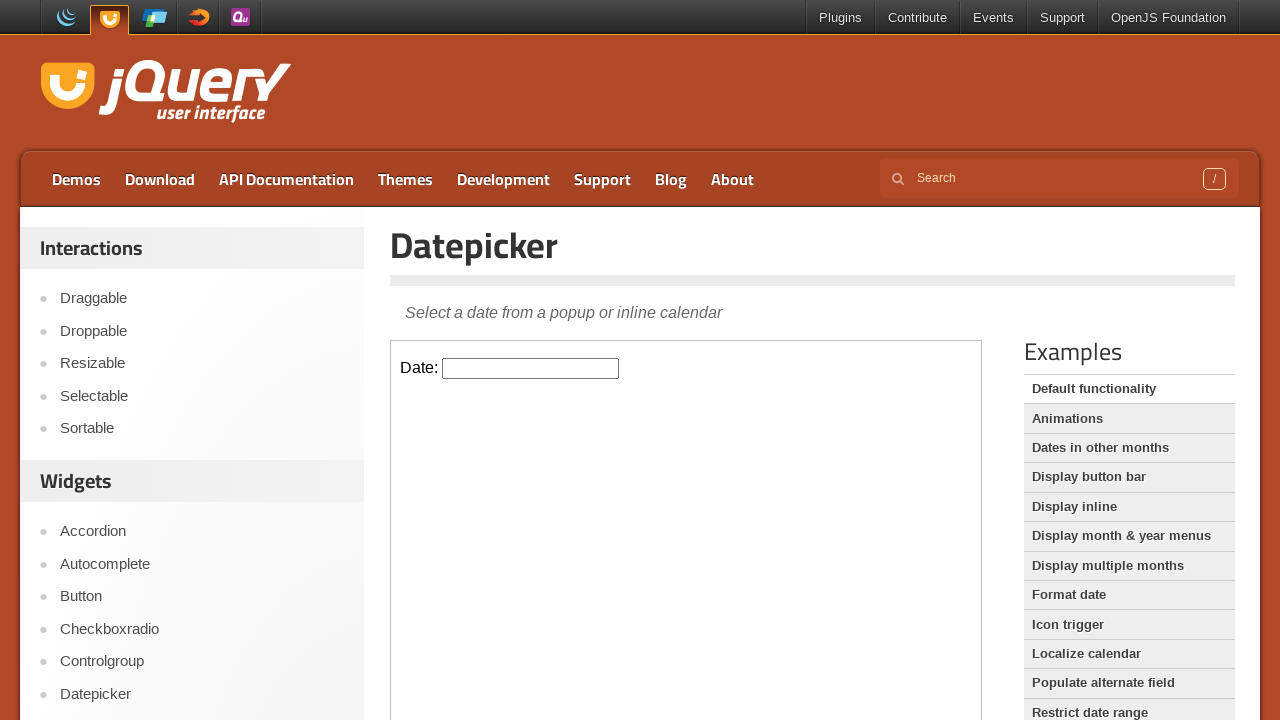

Clicked datepicker input to open calendar at (531, 368) on iframe >> nth=0 >> internal:control=enter-frame >> #datepicker
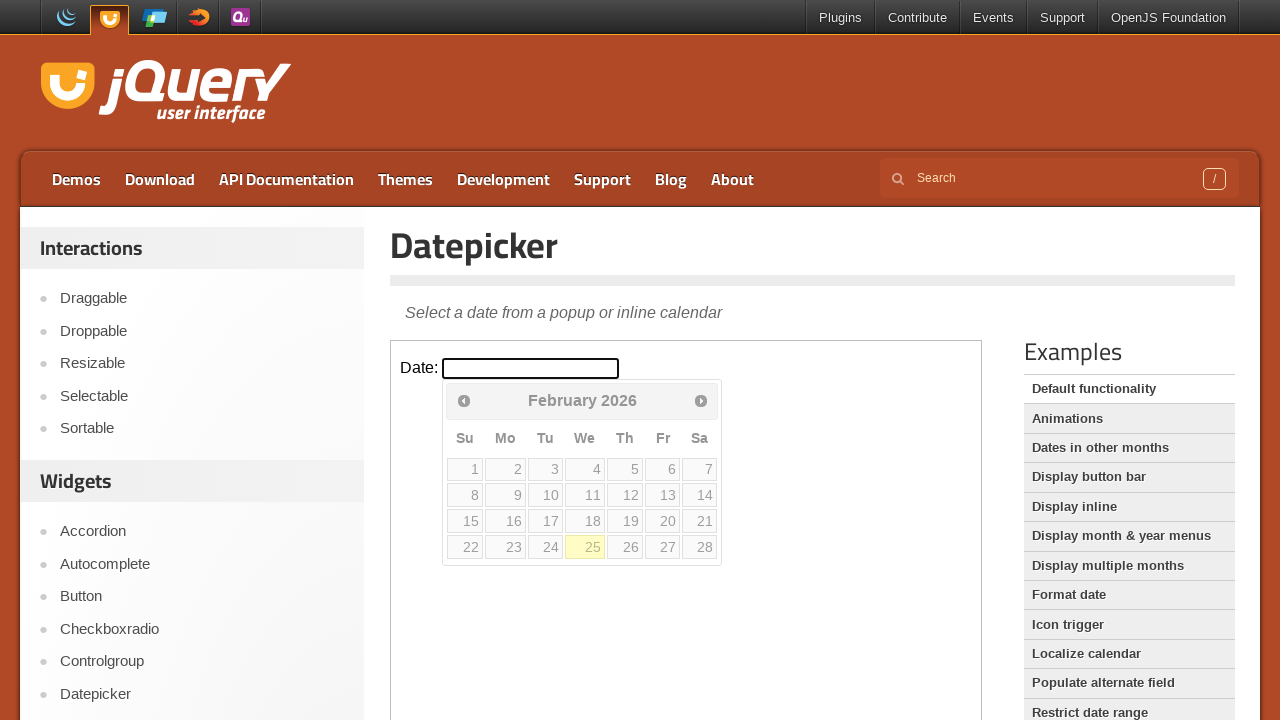

Checked current month: February and year: 2026
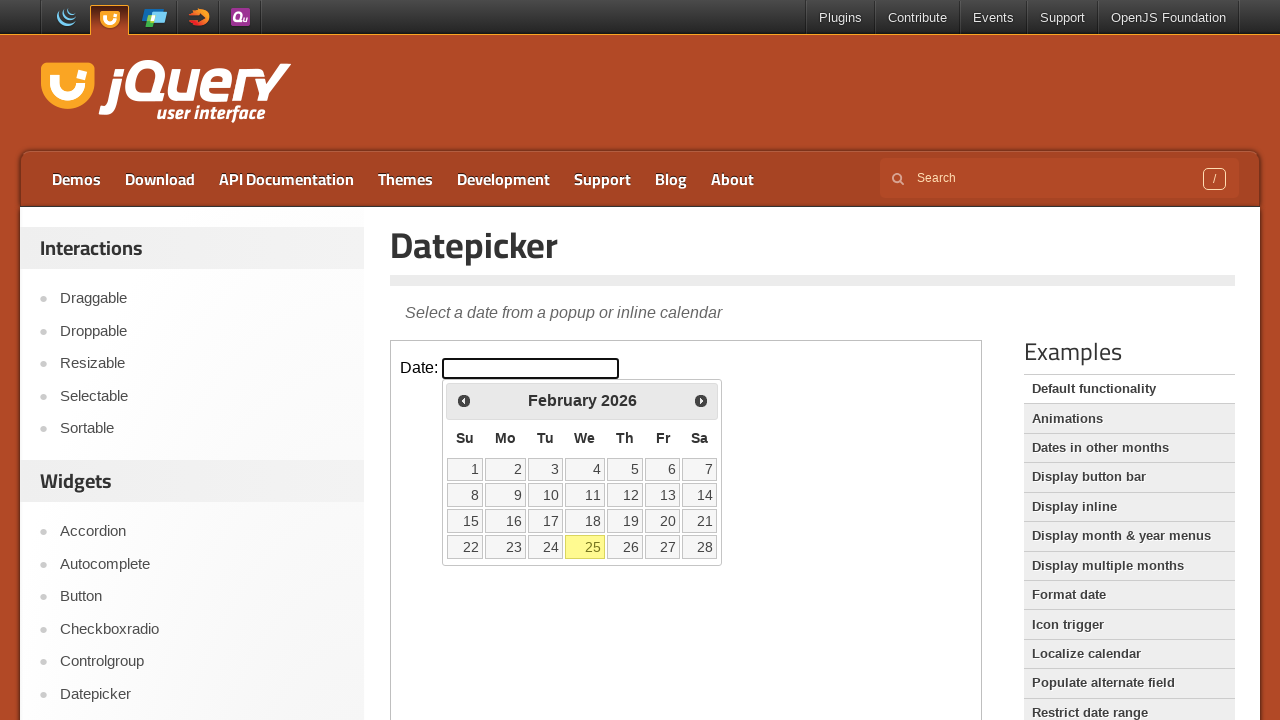

Clicked previous arrow to navigate to earlier month at (464, 400) on iframe >> nth=0 >> internal:control=enter-frame >> xpath=//div[@id='ui-datepicke
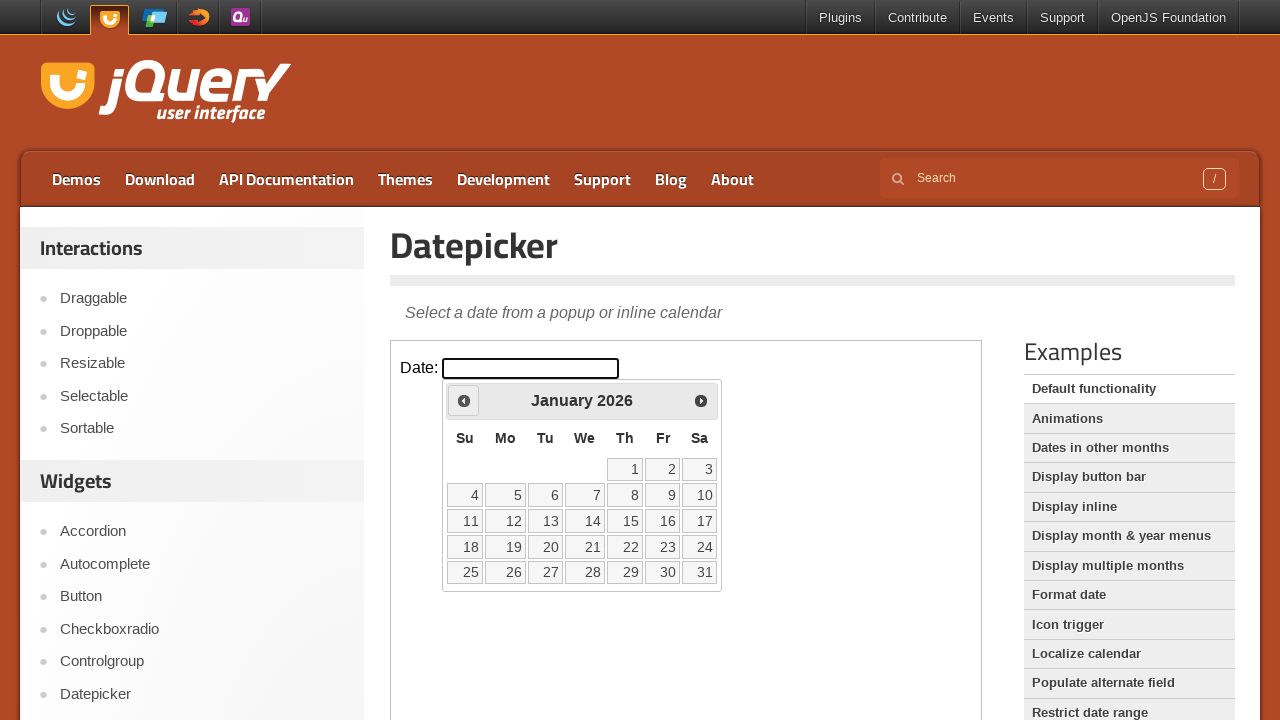

Checked current month: January and year: 2026
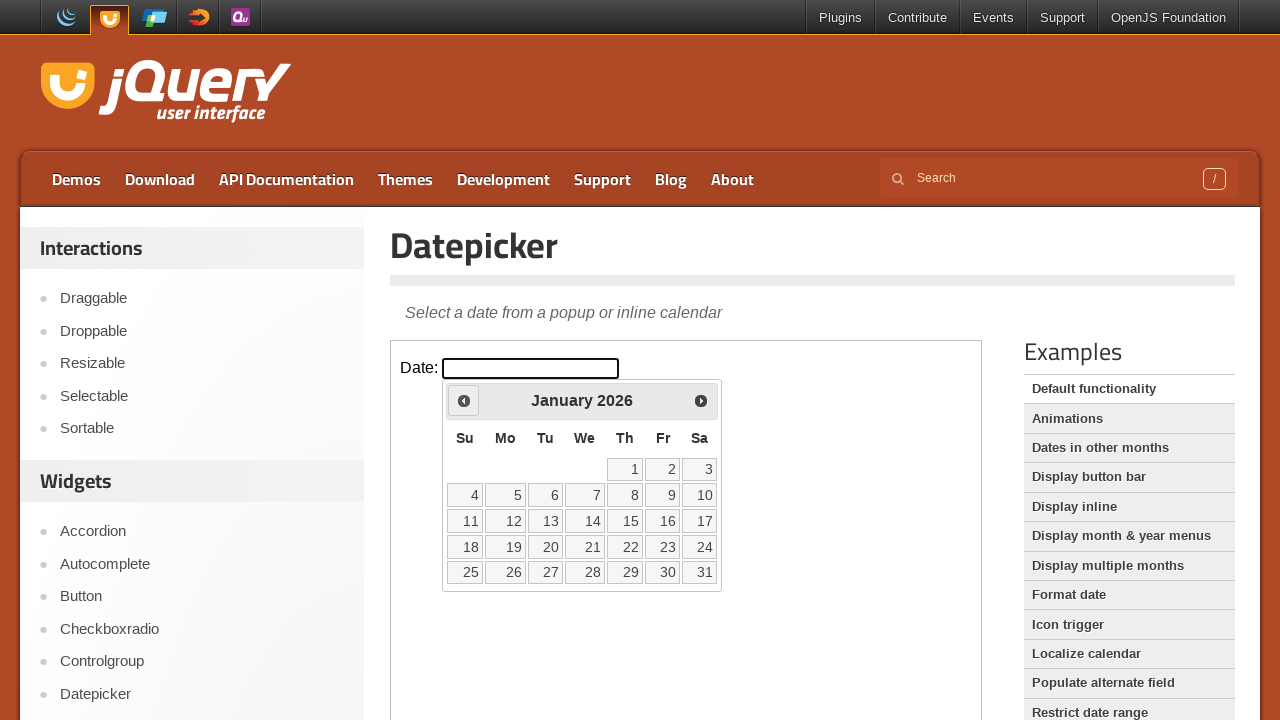

Clicked previous arrow to navigate to earlier month at (464, 400) on iframe >> nth=0 >> internal:control=enter-frame >> xpath=//div[@id='ui-datepicke
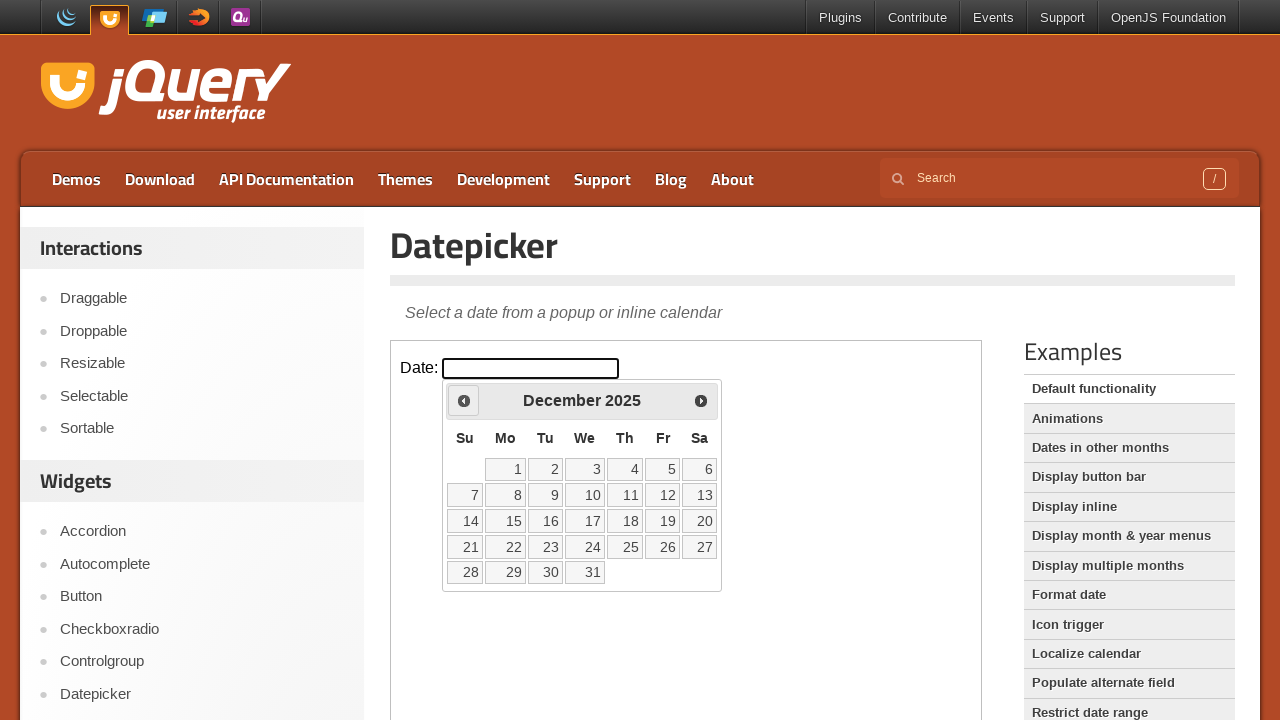

Checked current month: December and year: 2025
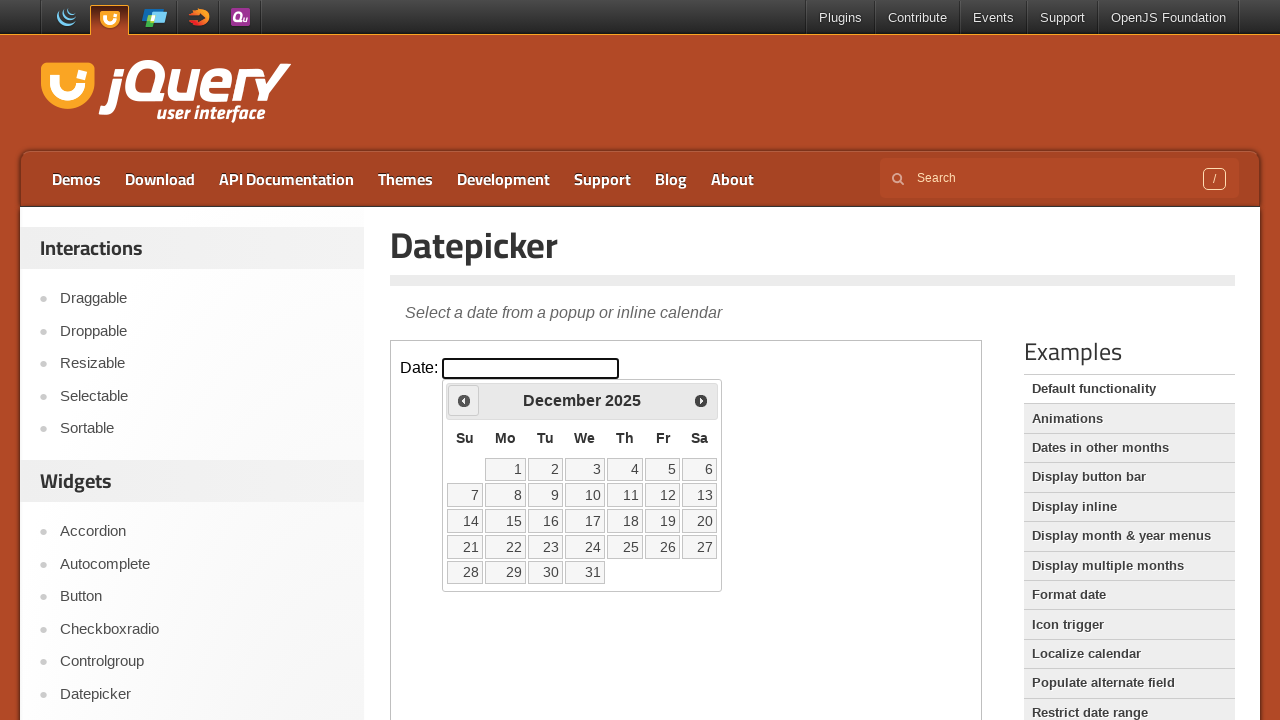

Clicked previous arrow to navigate to earlier month at (464, 400) on iframe >> nth=0 >> internal:control=enter-frame >> xpath=//div[@id='ui-datepicke
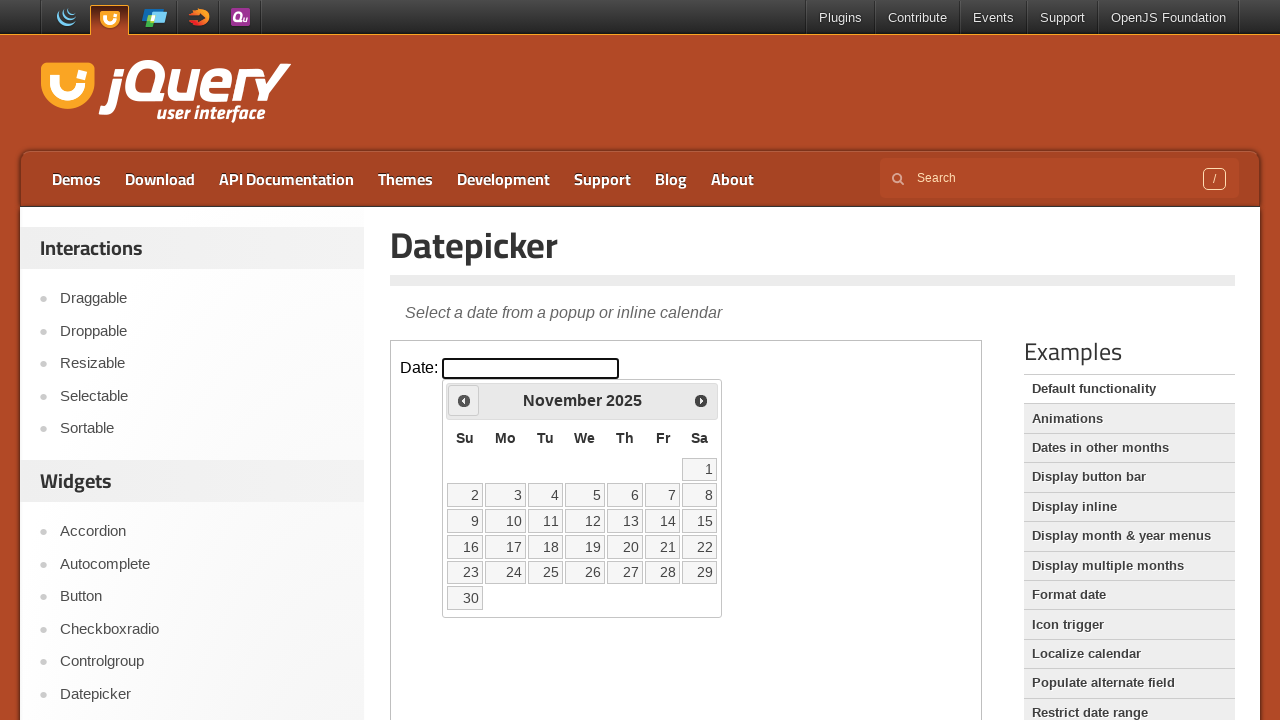

Checked current month: November and year: 2025
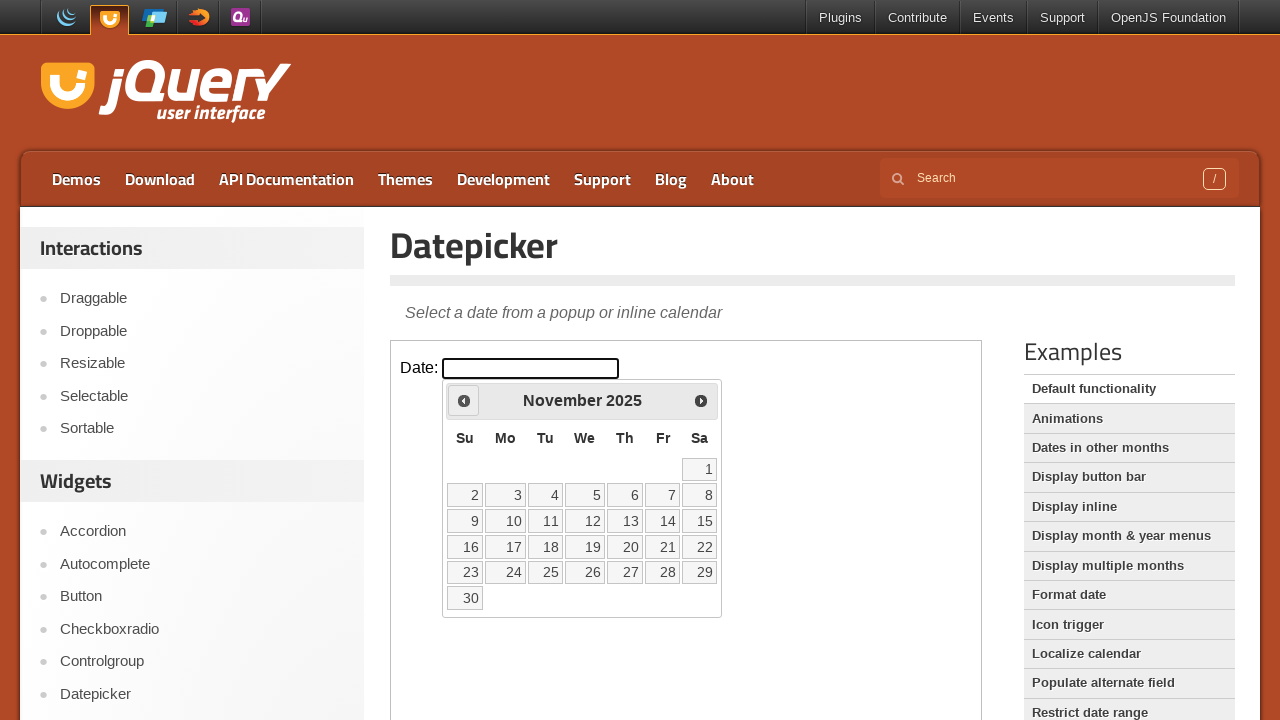

Clicked previous arrow to navigate to earlier month at (464, 400) on iframe >> nth=0 >> internal:control=enter-frame >> xpath=//div[@id='ui-datepicke
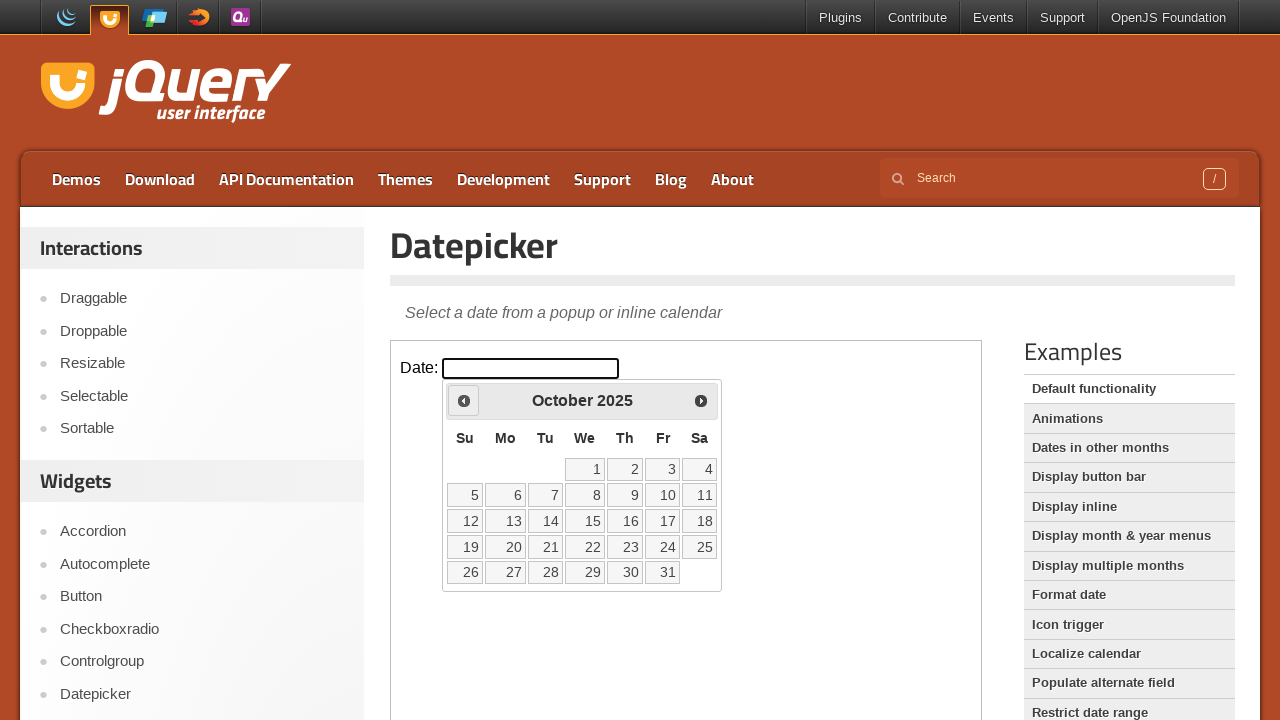

Checked current month: October and year: 2025
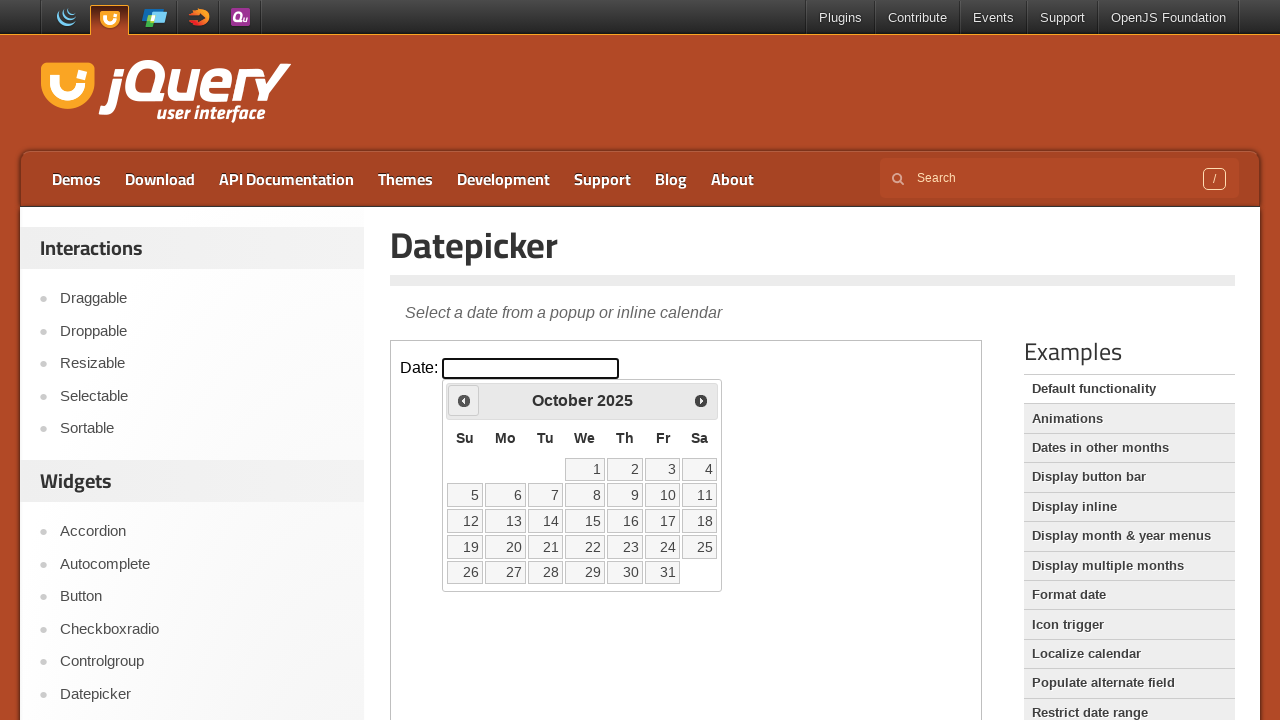

Clicked previous arrow to navigate to earlier month at (464, 400) on iframe >> nth=0 >> internal:control=enter-frame >> xpath=//div[@id='ui-datepicke
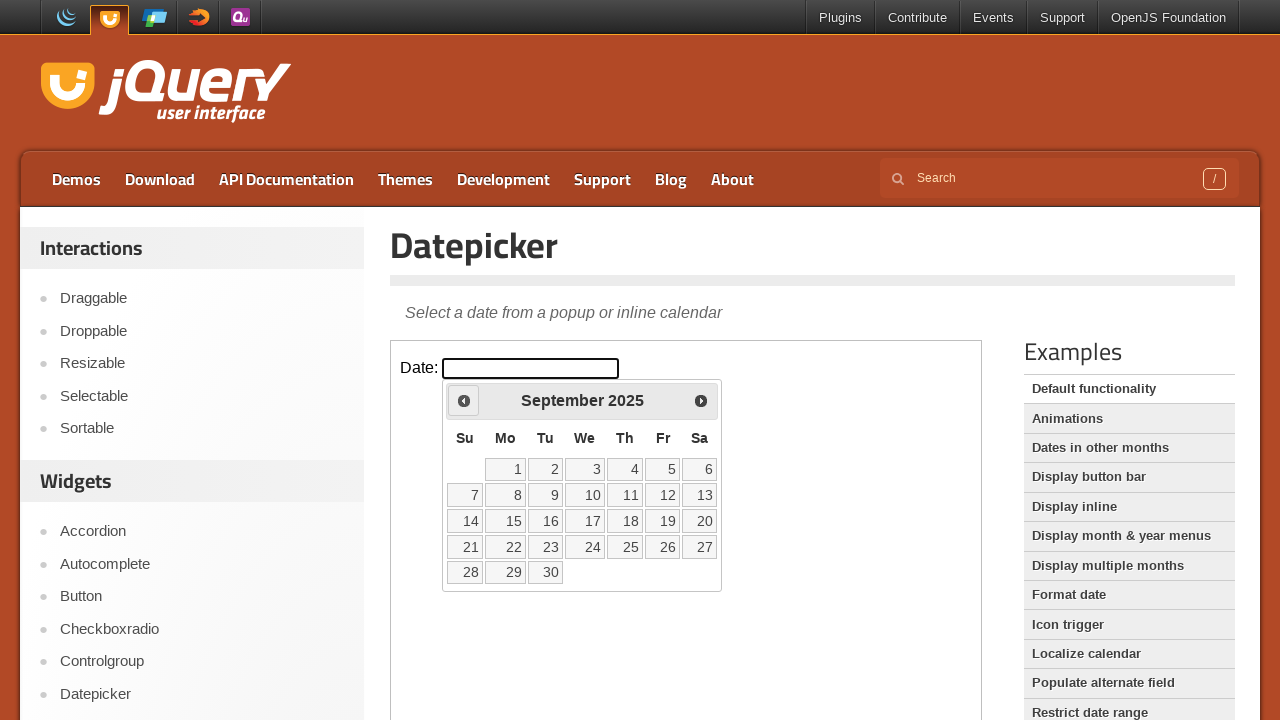

Checked current month: September and year: 2025
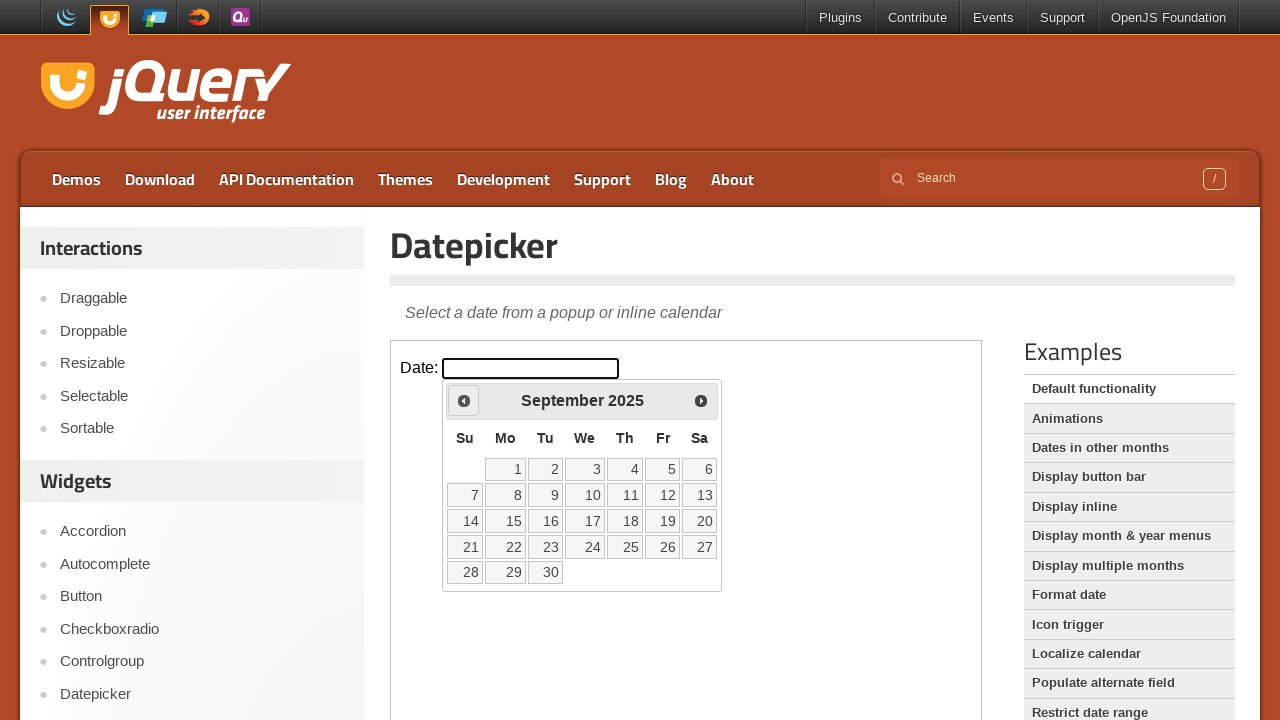

Clicked previous arrow to navigate to earlier month at (464, 400) on iframe >> nth=0 >> internal:control=enter-frame >> xpath=//div[@id='ui-datepicke
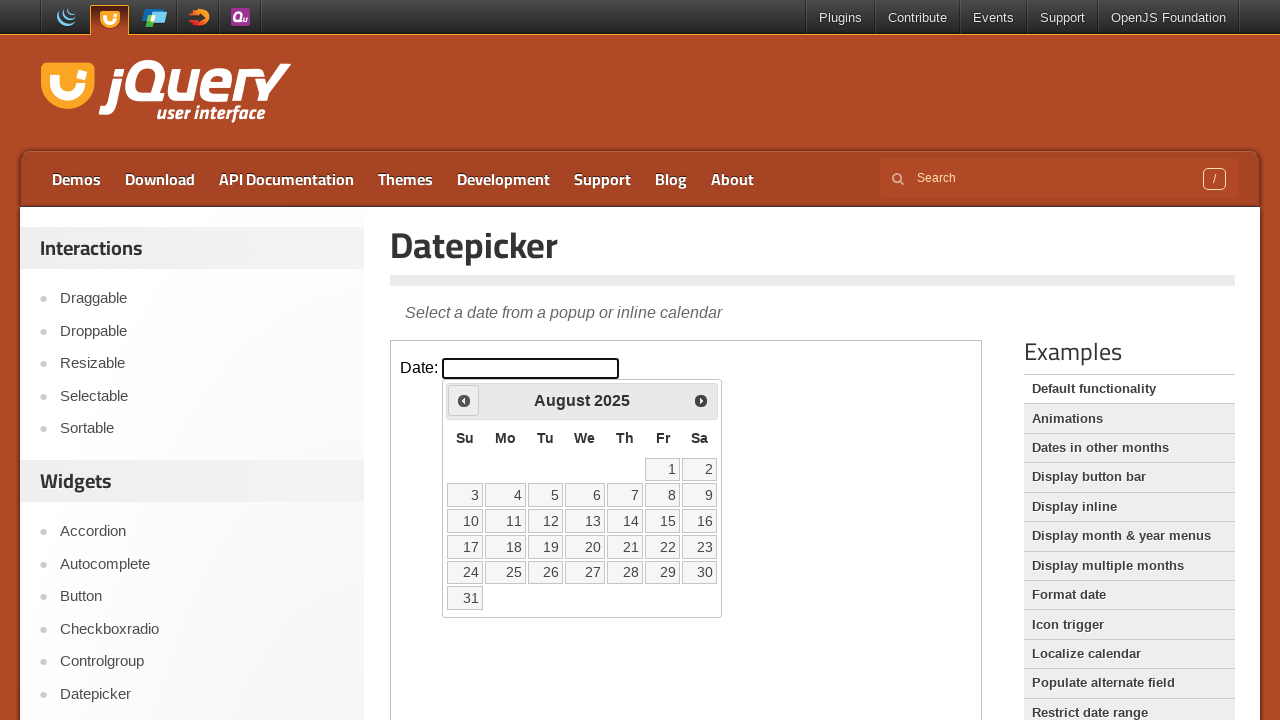

Checked current month: August and year: 2025
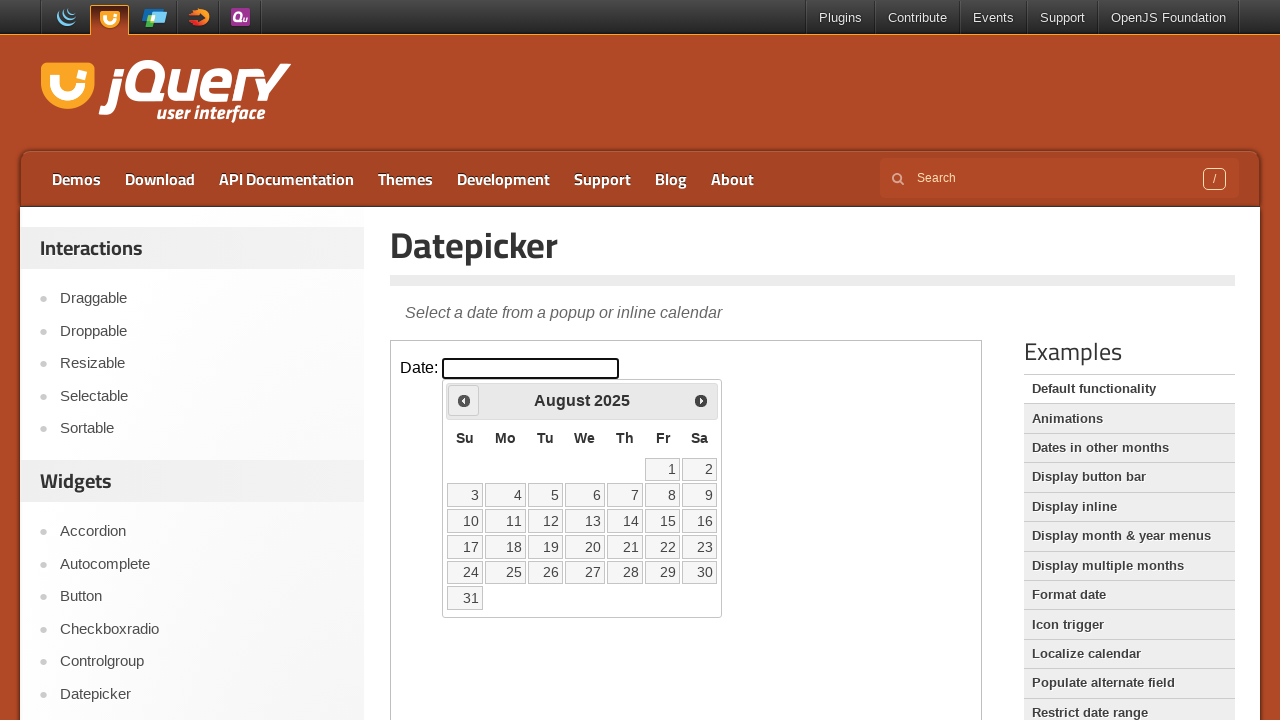

Clicked previous arrow to navigate to earlier month at (464, 400) on iframe >> nth=0 >> internal:control=enter-frame >> xpath=//div[@id='ui-datepicke
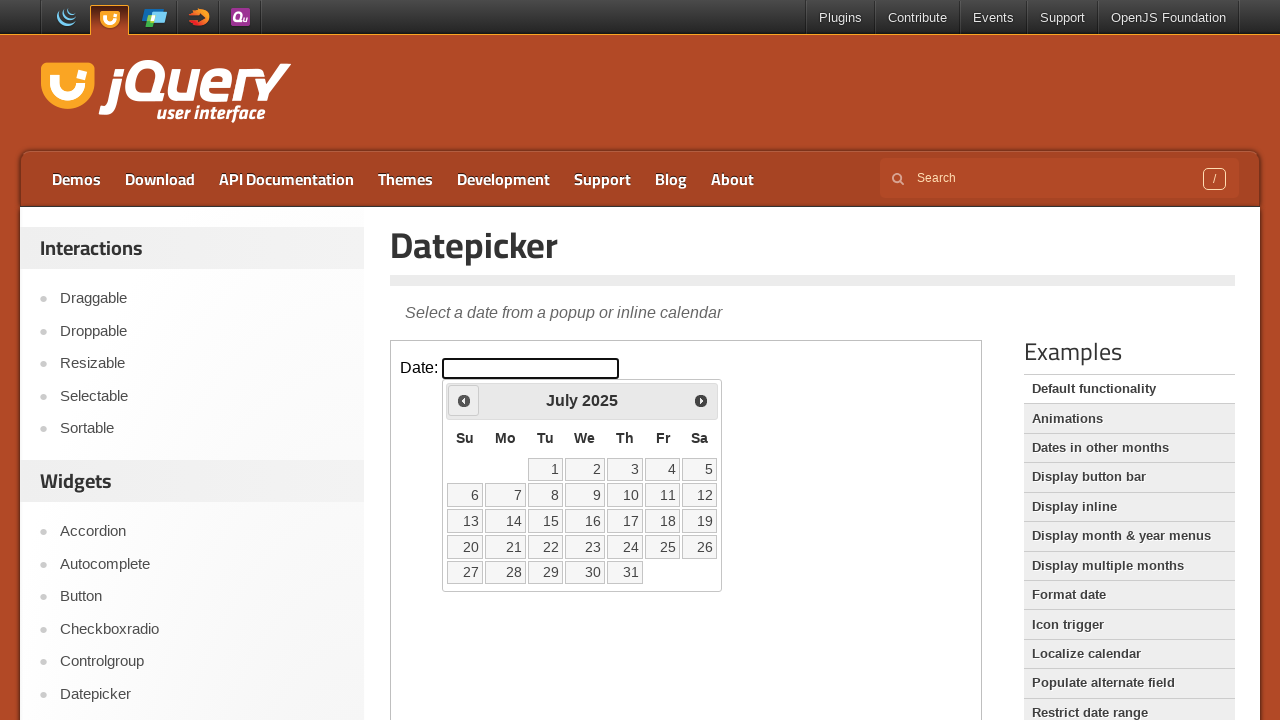

Checked current month: July and year: 2025
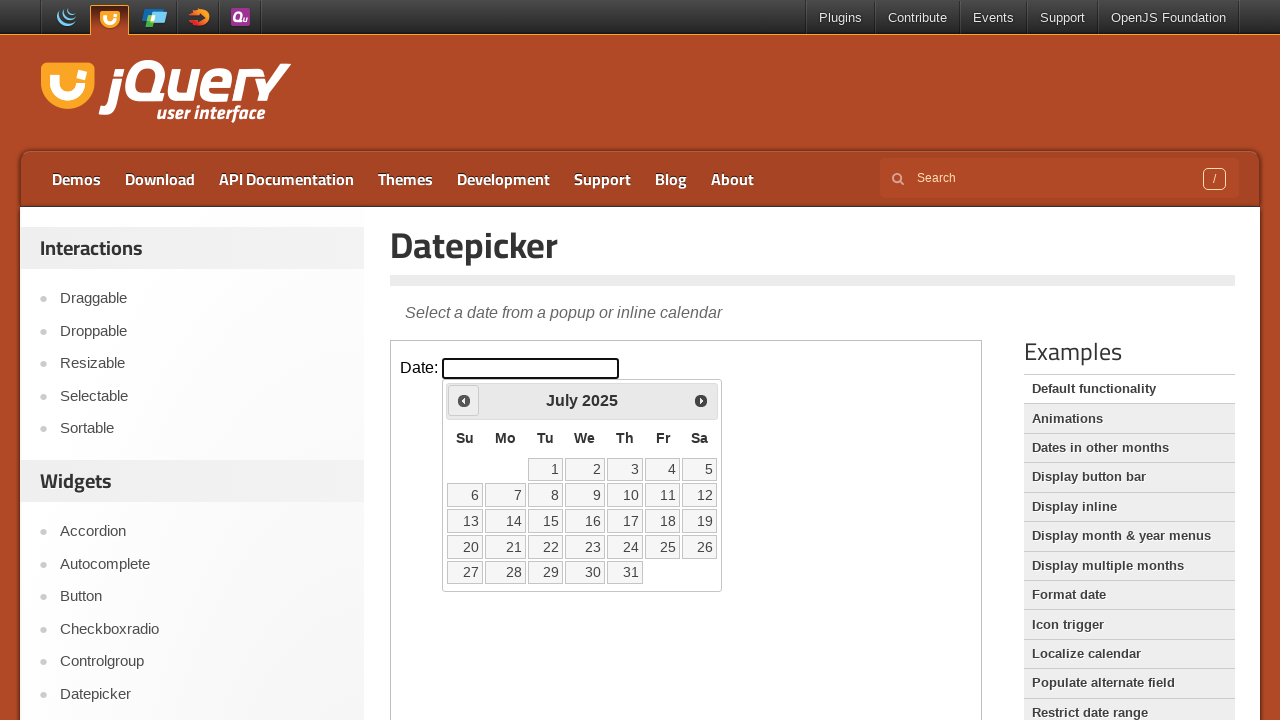

Clicked previous arrow to navigate to earlier month at (464, 400) on iframe >> nth=0 >> internal:control=enter-frame >> xpath=//div[@id='ui-datepicke
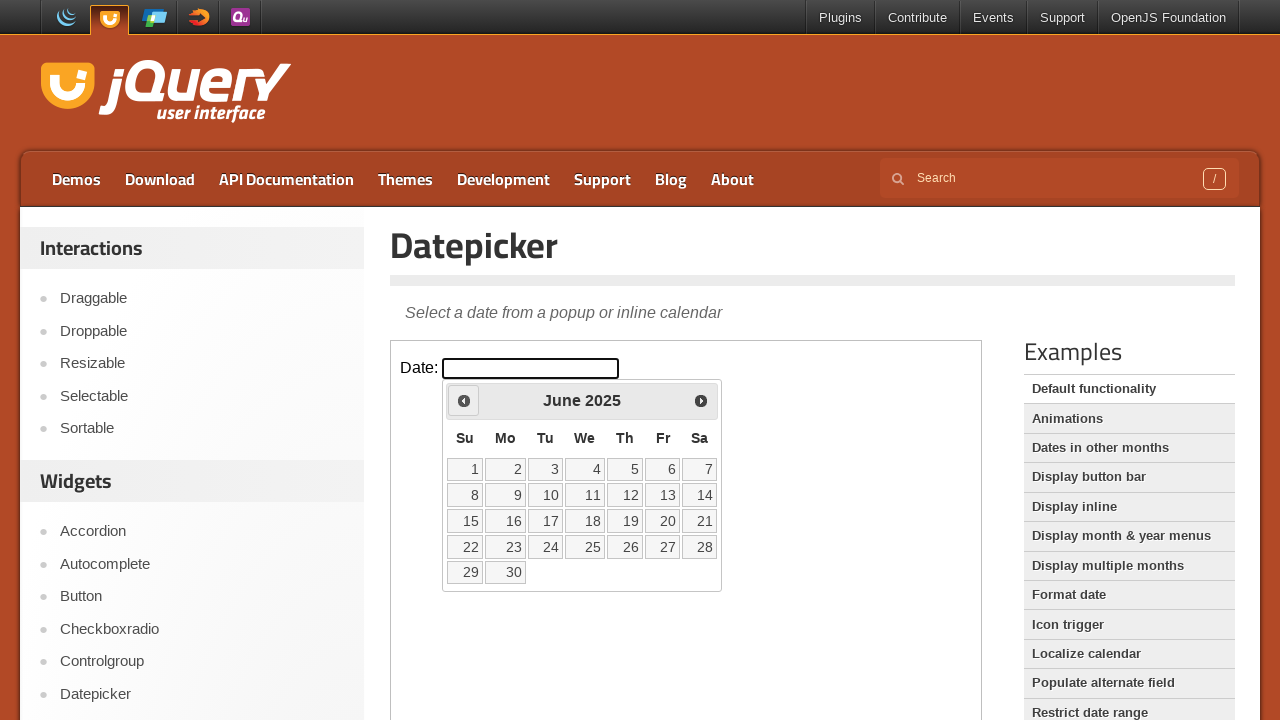

Checked current month: June and year: 2025
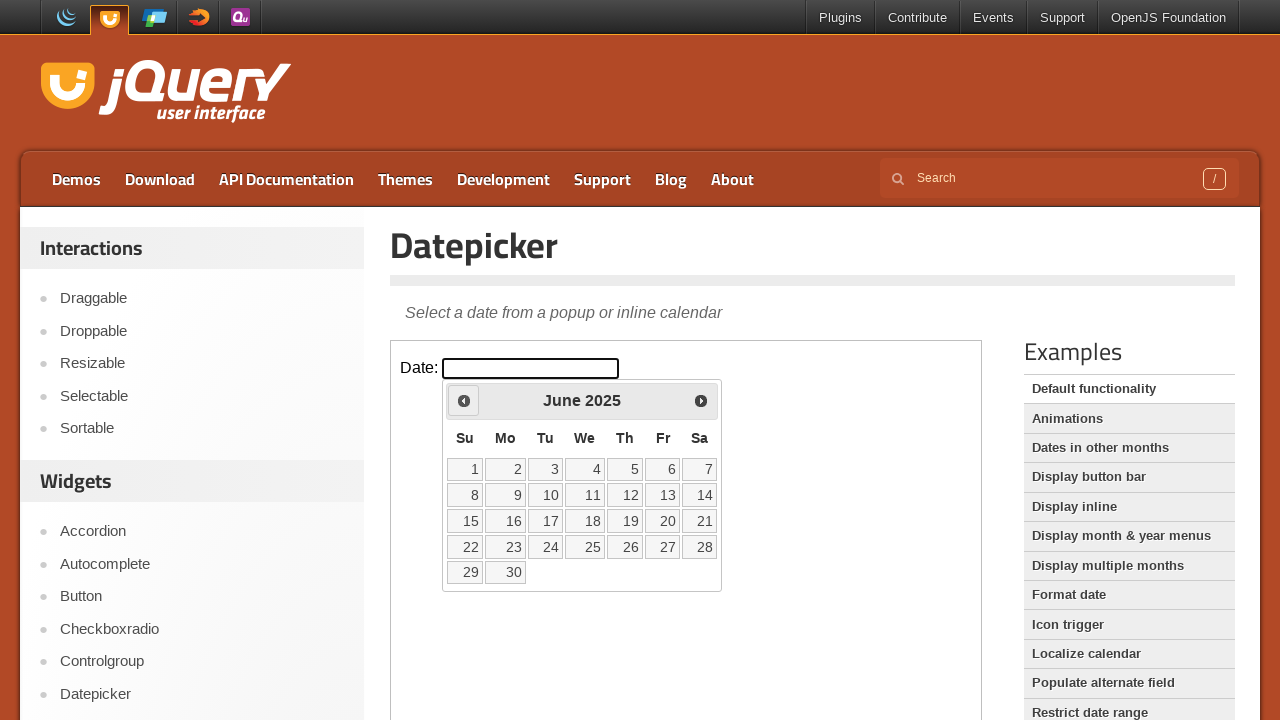

Clicked previous arrow to navigate to earlier month at (464, 400) on iframe >> nth=0 >> internal:control=enter-frame >> xpath=//div[@id='ui-datepicke
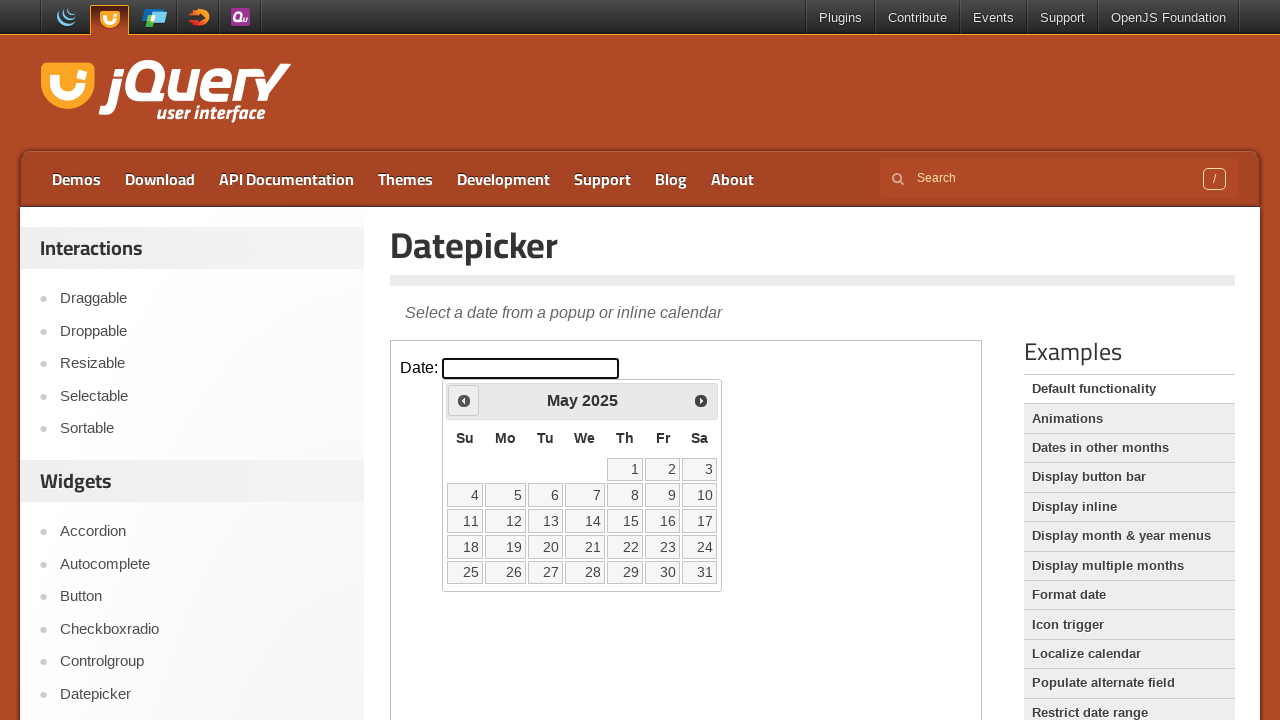

Checked current month: May and year: 2025
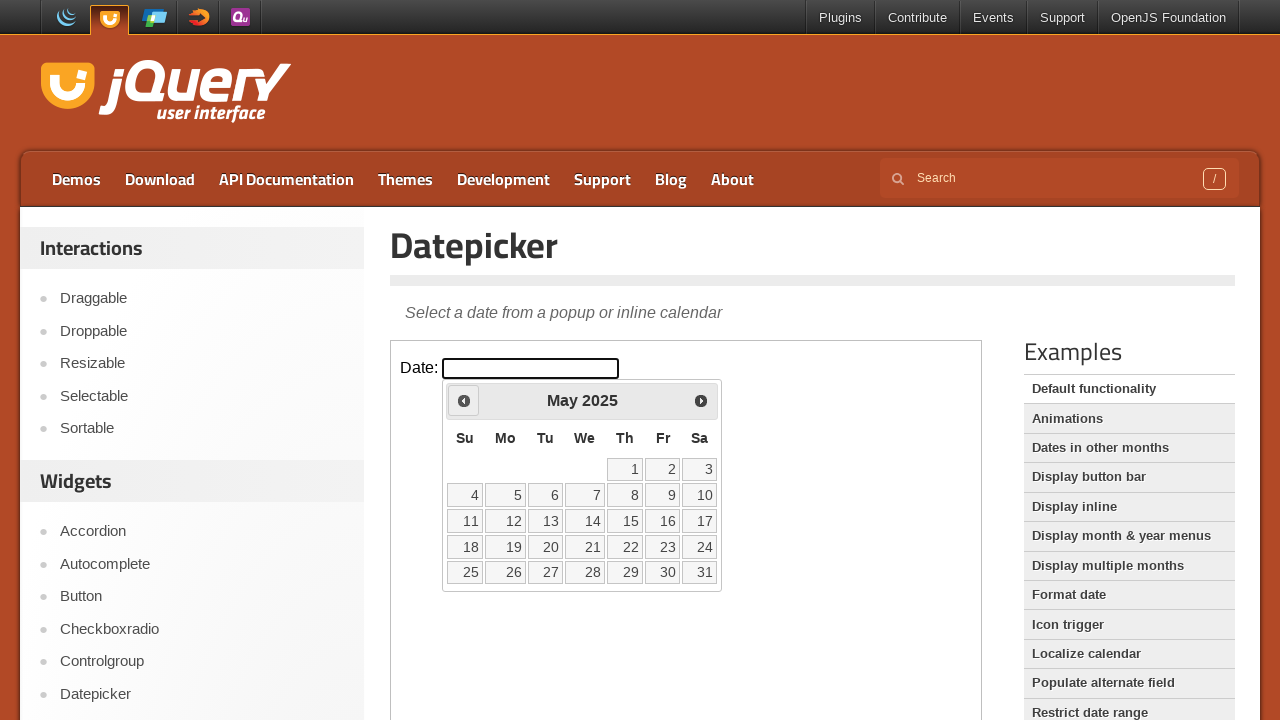

Clicked previous arrow to navigate to earlier month at (464, 400) on iframe >> nth=0 >> internal:control=enter-frame >> xpath=//div[@id='ui-datepicke
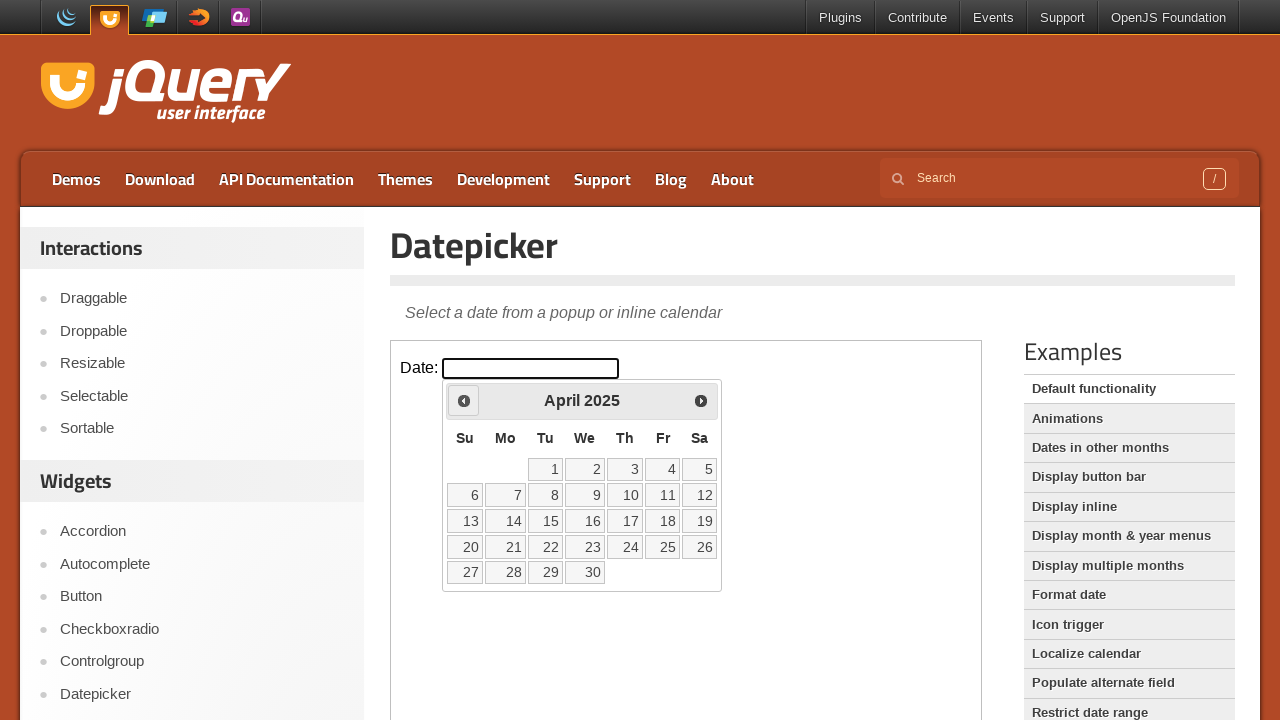

Checked current month: April and year: 2025
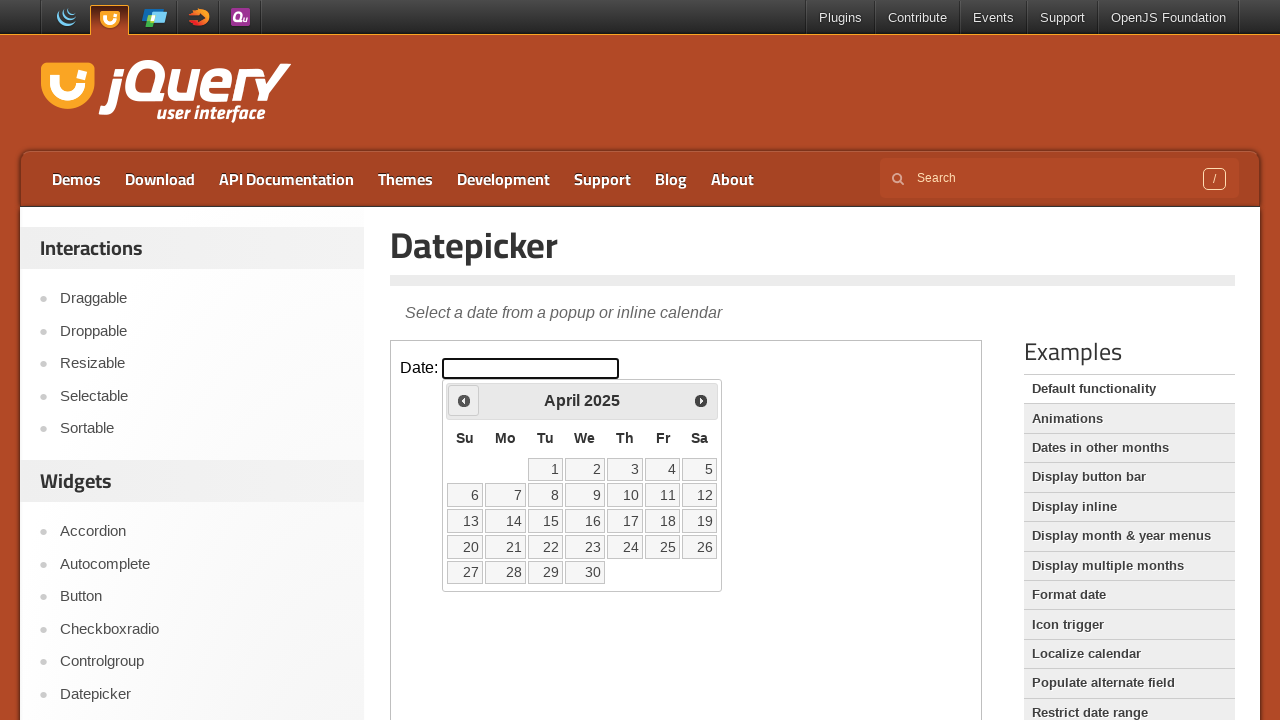

Clicked previous arrow to navigate to earlier month at (464, 400) on iframe >> nth=0 >> internal:control=enter-frame >> xpath=//div[@id='ui-datepicke
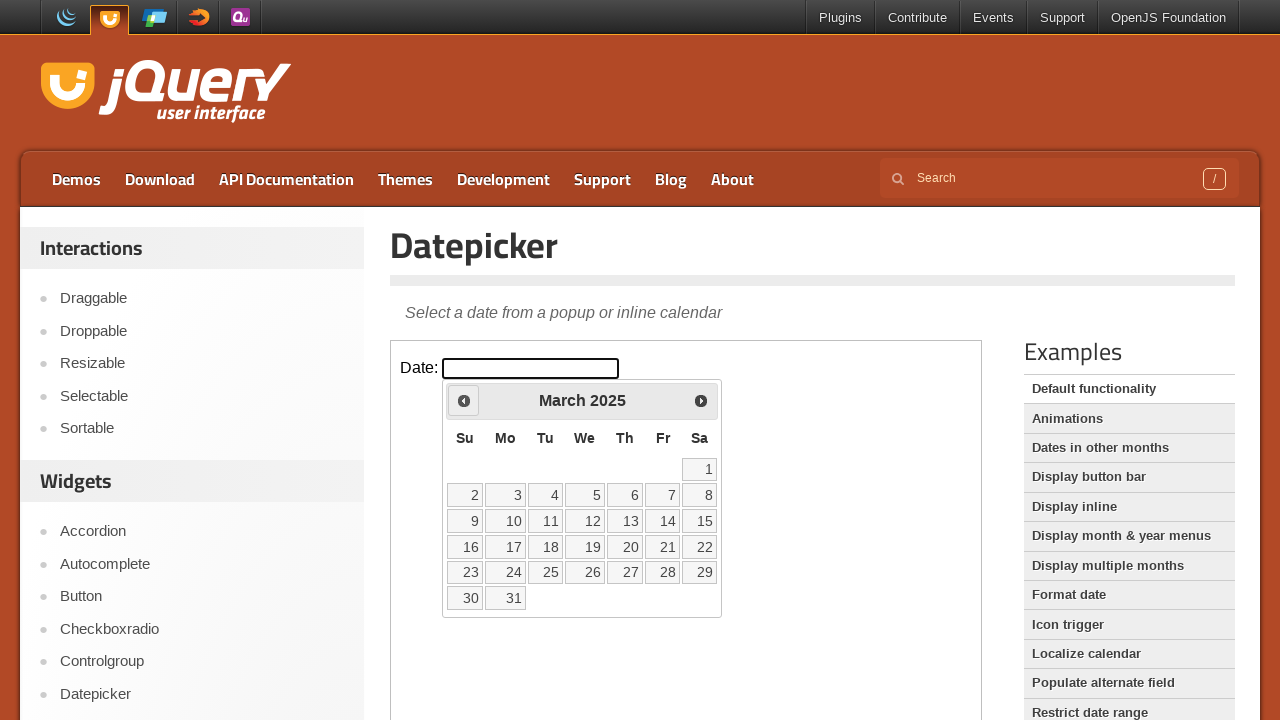

Checked current month: March and year: 2025
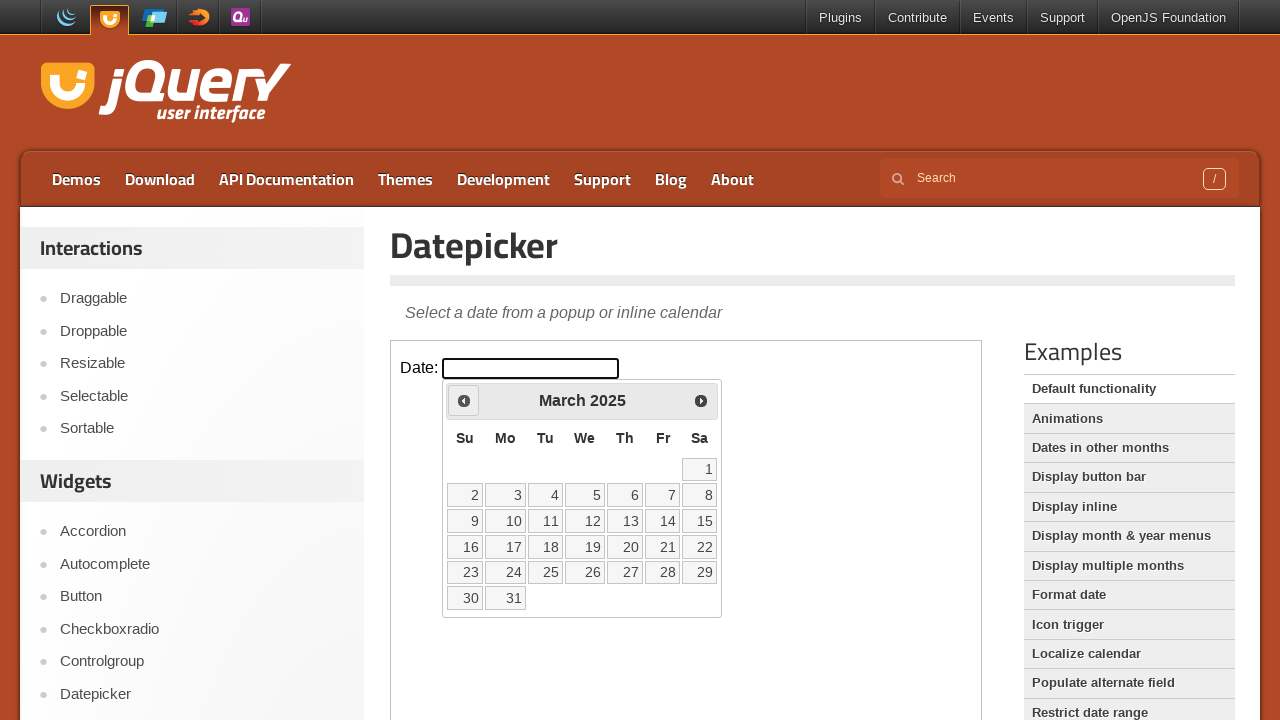

Clicked previous arrow to navigate to earlier month at (464, 400) on iframe >> nth=0 >> internal:control=enter-frame >> xpath=//div[@id='ui-datepicke
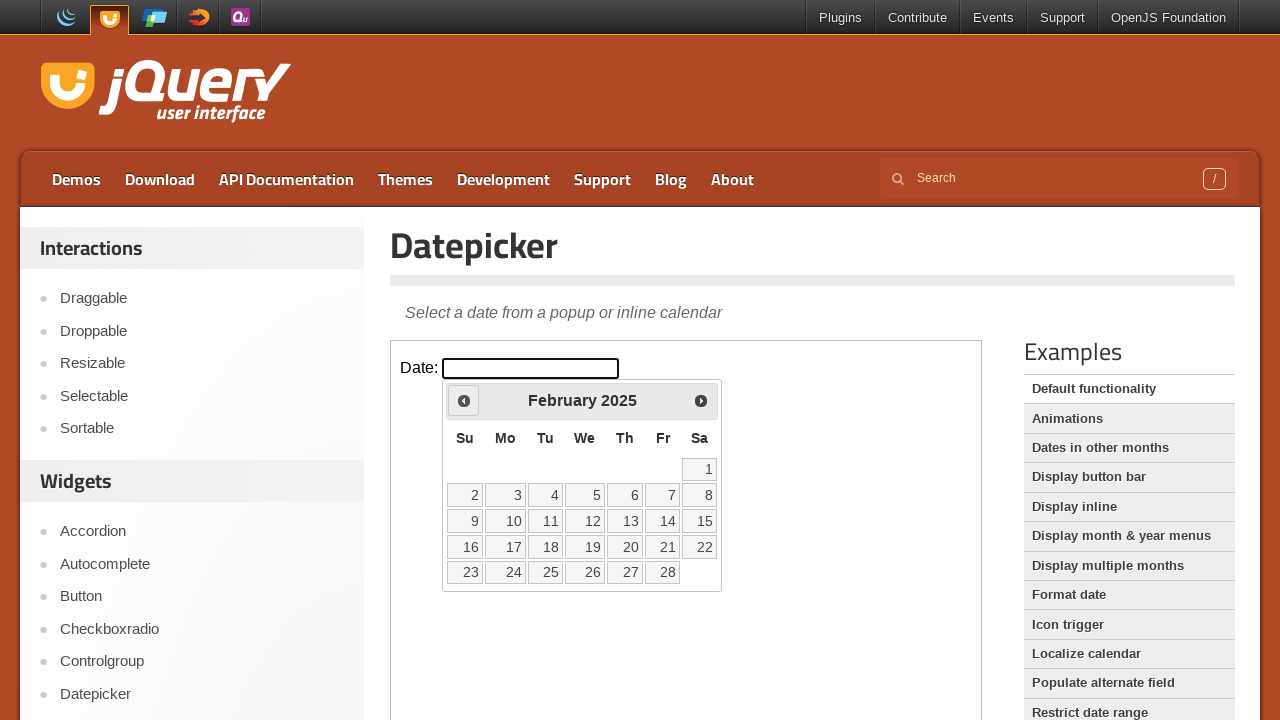

Checked current month: February and year: 2025
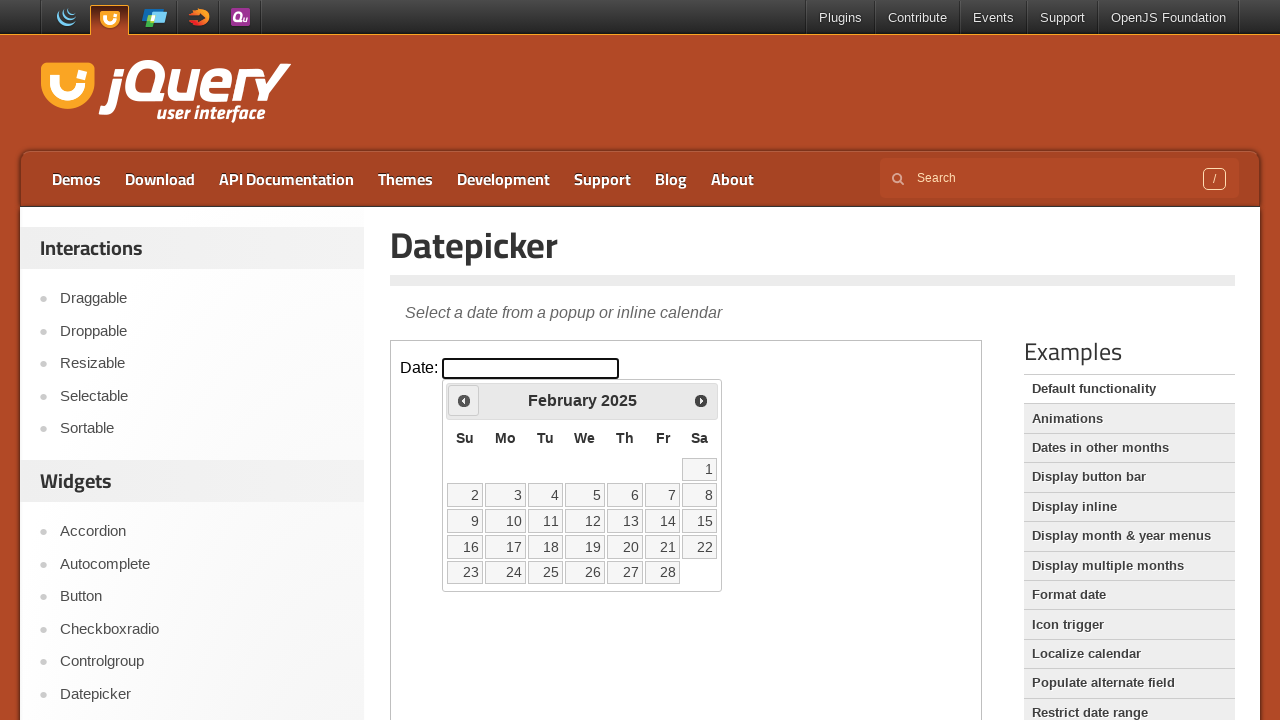

Clicked previous arrow to navigate to earlier month at (464, 400) on iframe >> nth=0 >> internal:control=enter-frame >> xpath=//div[@id='ui-datepicke
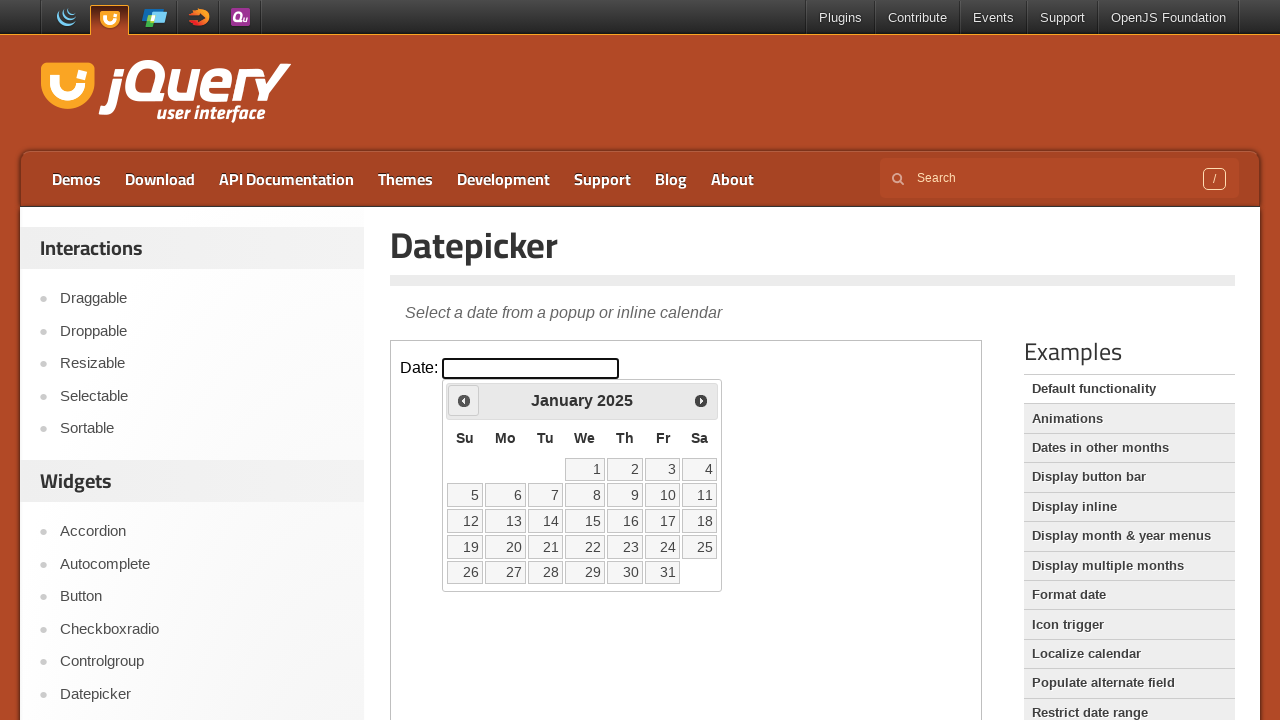

Checked current month: January and year: 2025
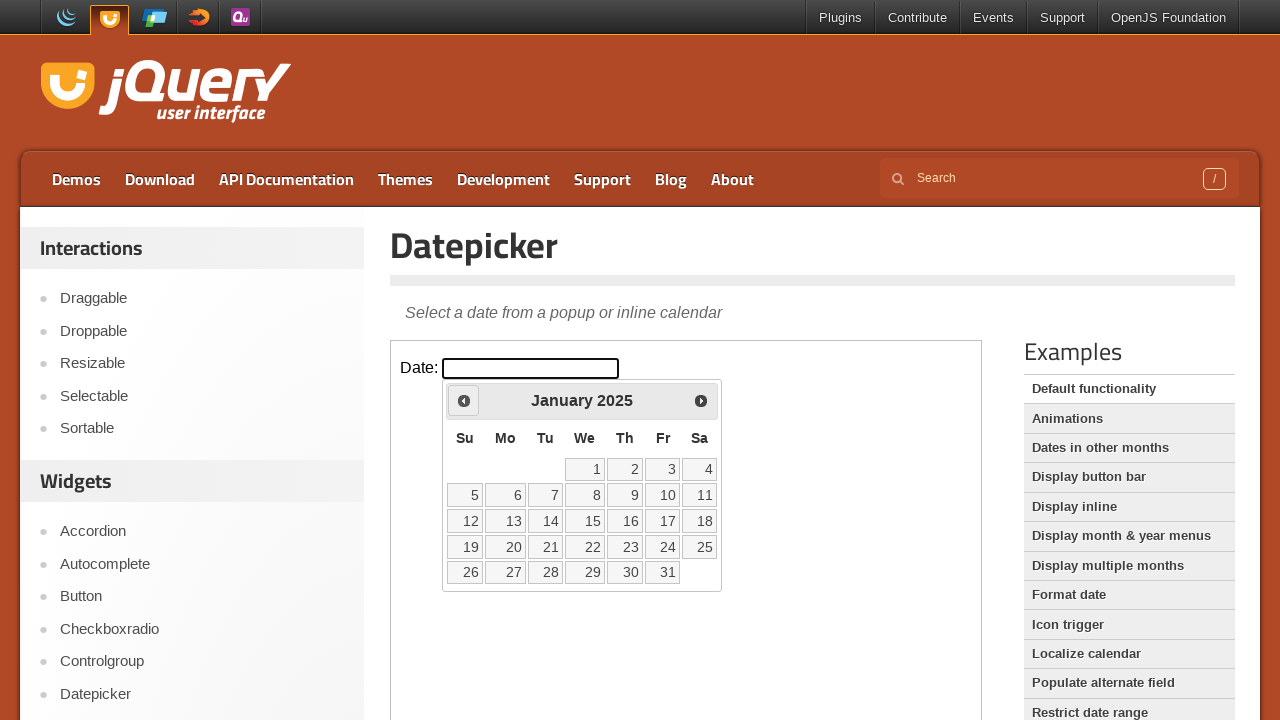

Clicked previous arrow to navigate to earlier month at (464, 400) on iframe >> nth=0 >> internal:control=enter-frame >> xpath=//div[@id='ui-datepicke
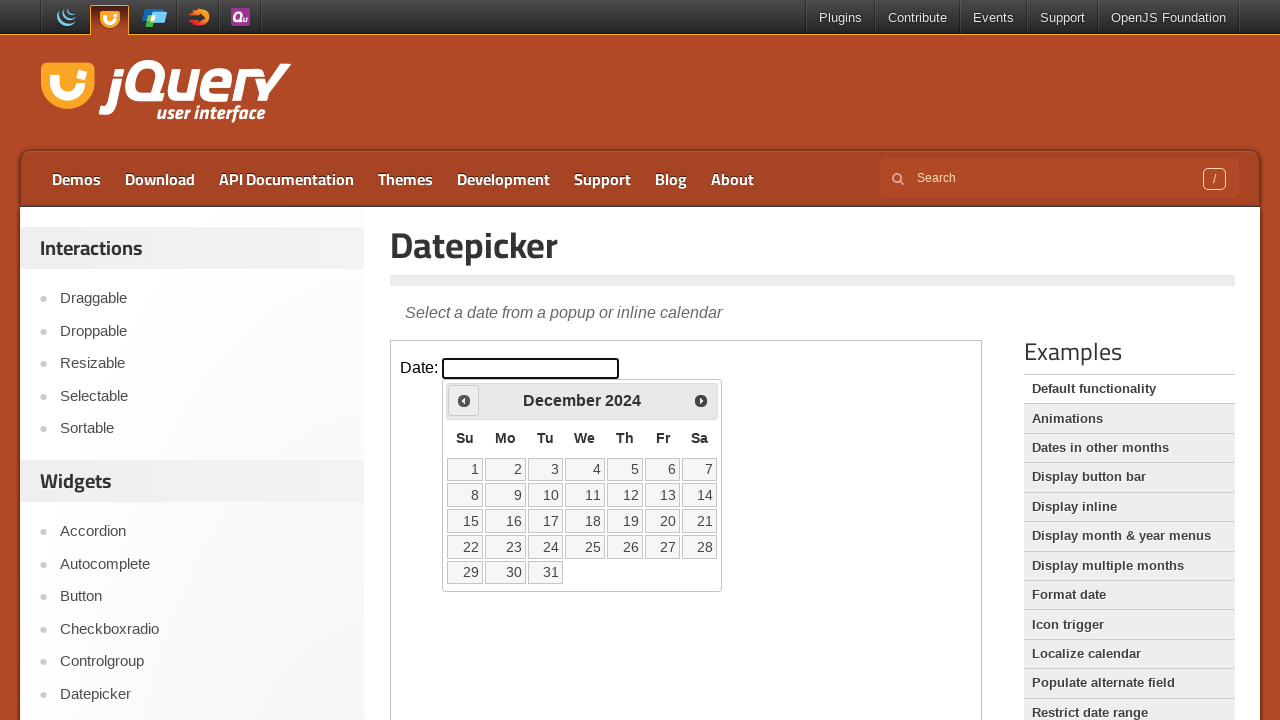

Checked current month: December and year: 2024
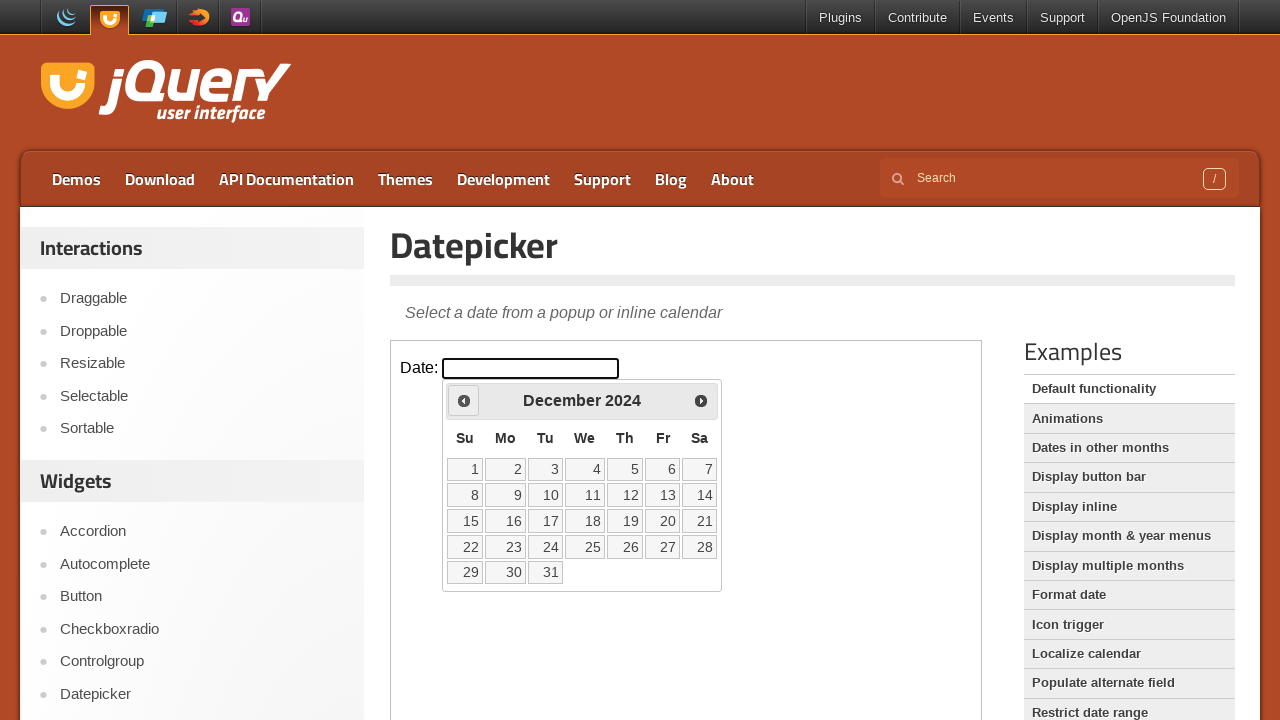

Clicked previous arrow to navigate to earlier month at (464, 400) on iframe >> nth=0 >> internal:control=enter-frame >> xpath=//div[@id='ui-datepicke
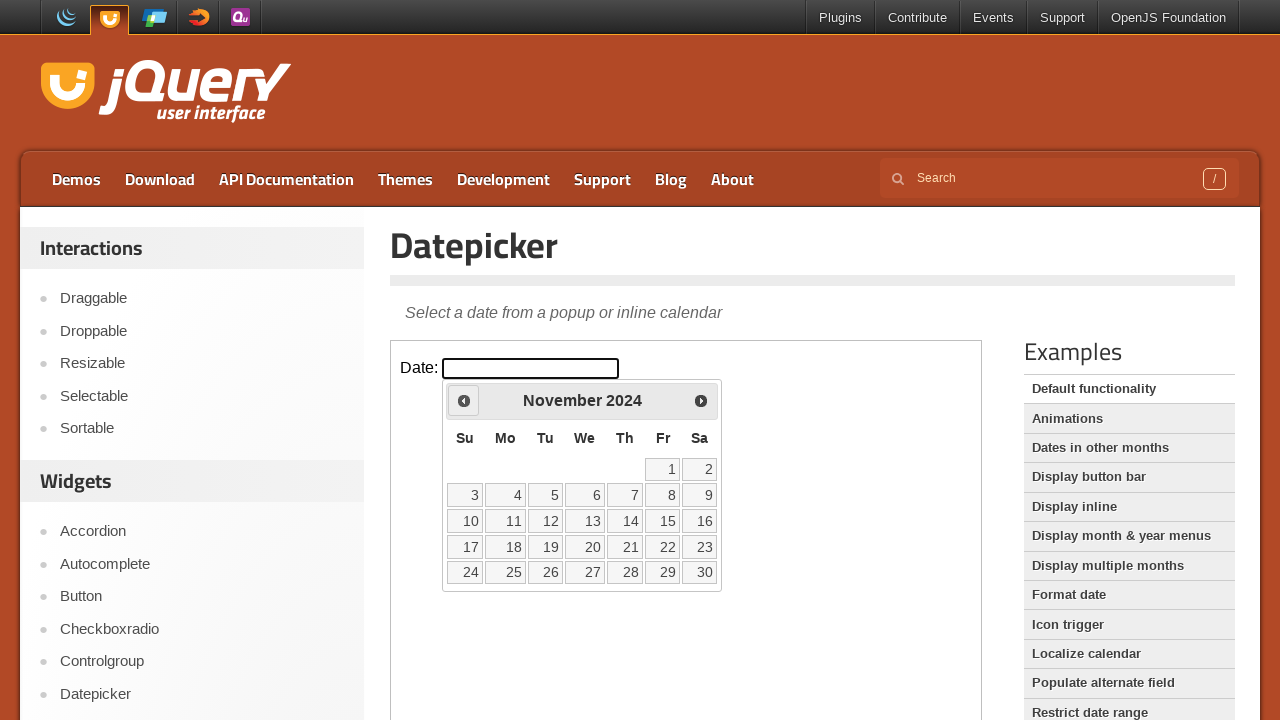

Checked current month: November and year: 2024
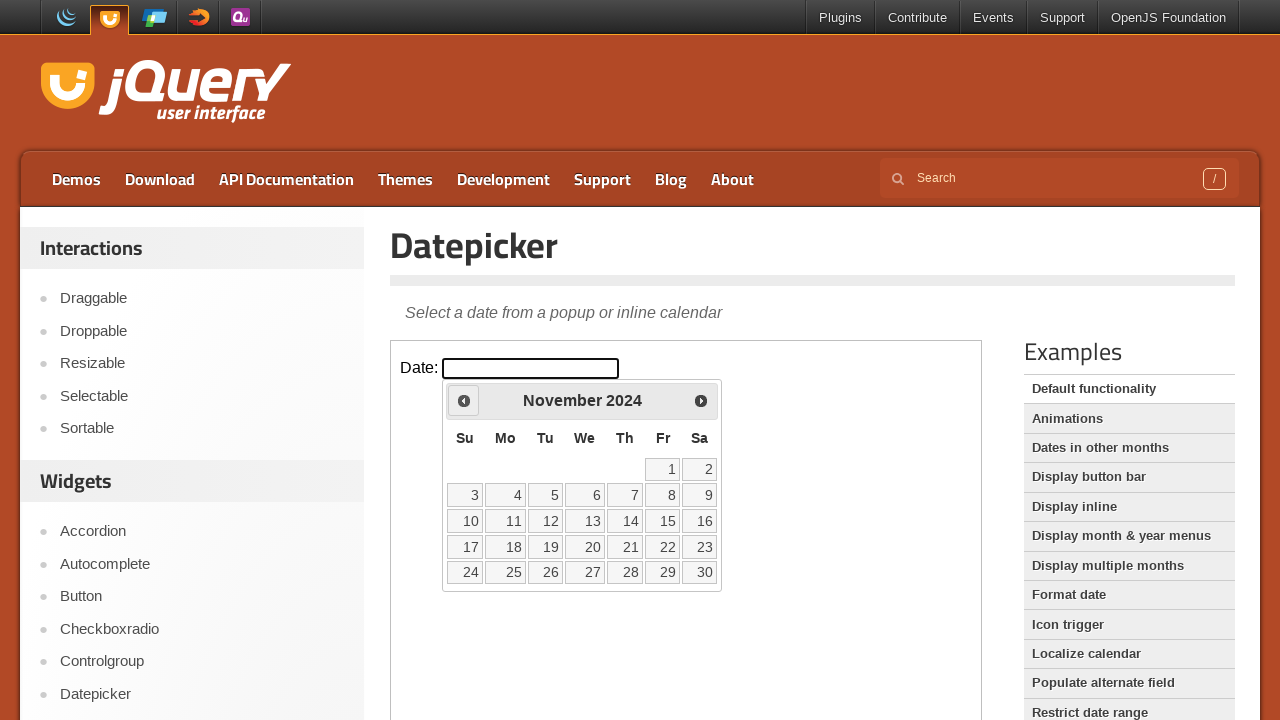

Clicked previous arrow to navigate to earlier month at (464, 400) on iframe >> nth=0 >> internal:control=enter-frame >> xpath=//div[@id='ui-datepicke
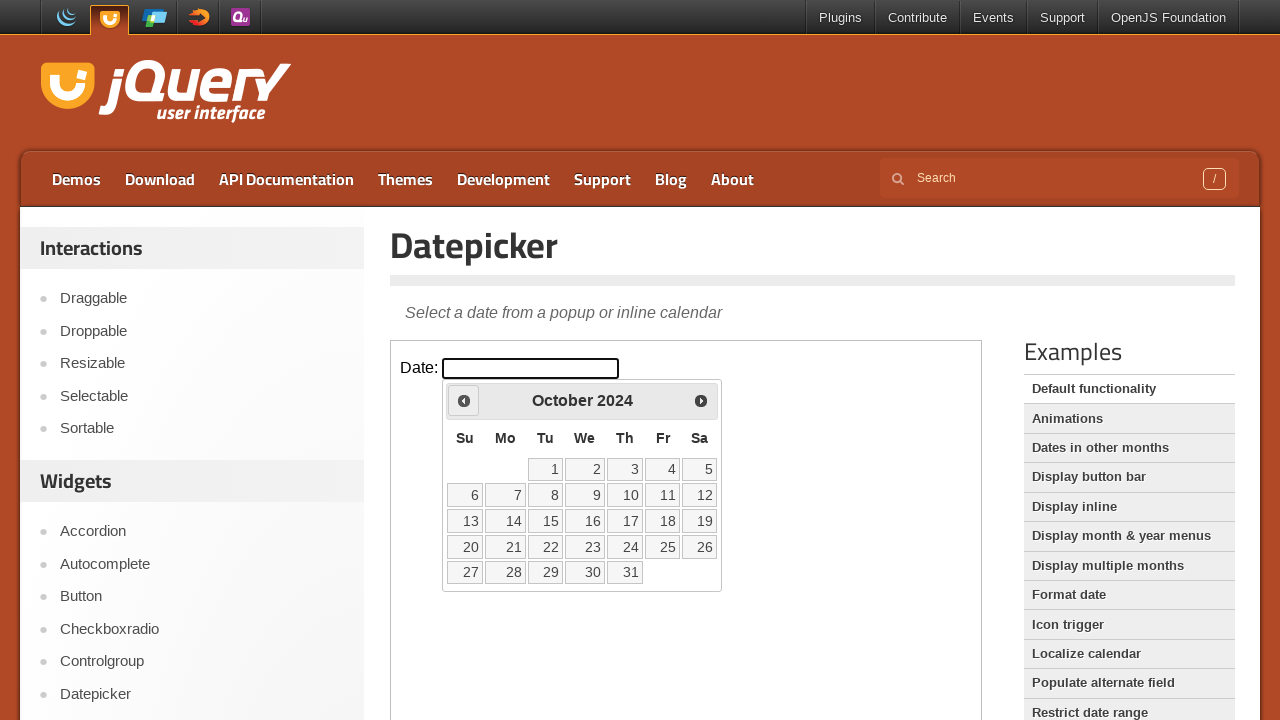

Checked current month: October and year: 2024
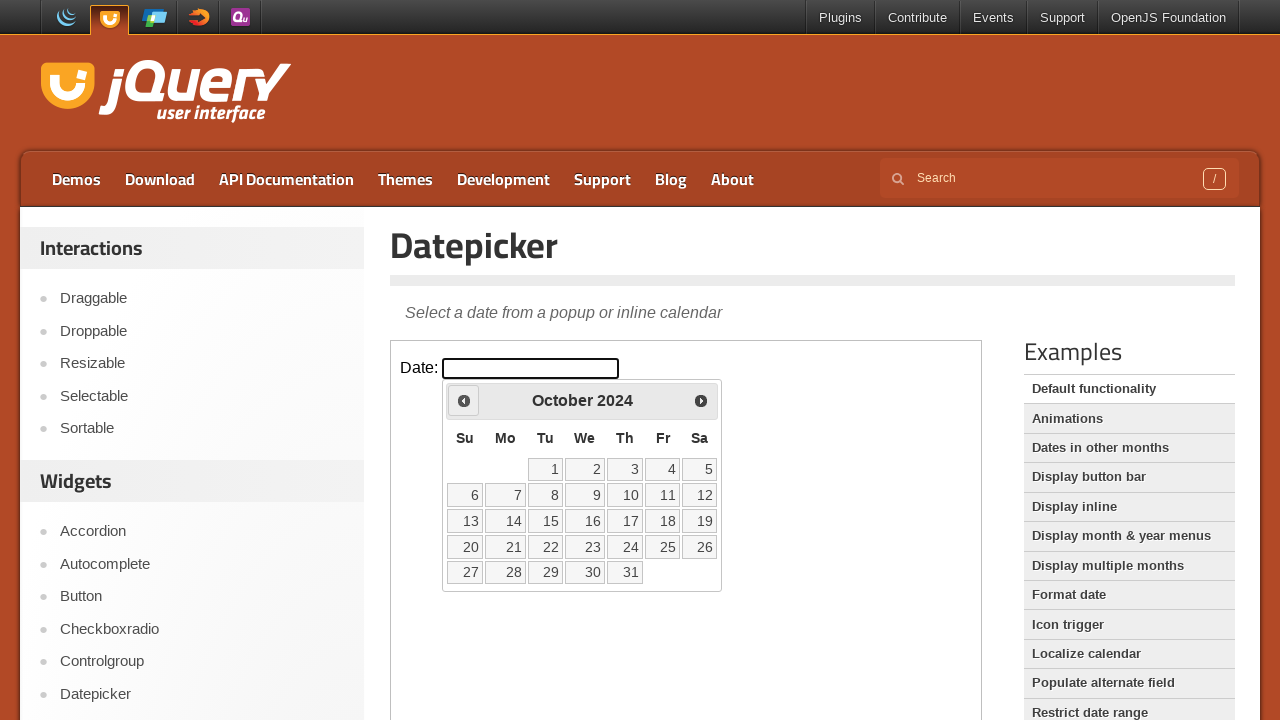

Clicked previous arrow to navigate to earlier month at (464, 400) on iframe >> nth=0 >> internal:control=enter-frame >> xpath=//div[@id='ui-datepicke
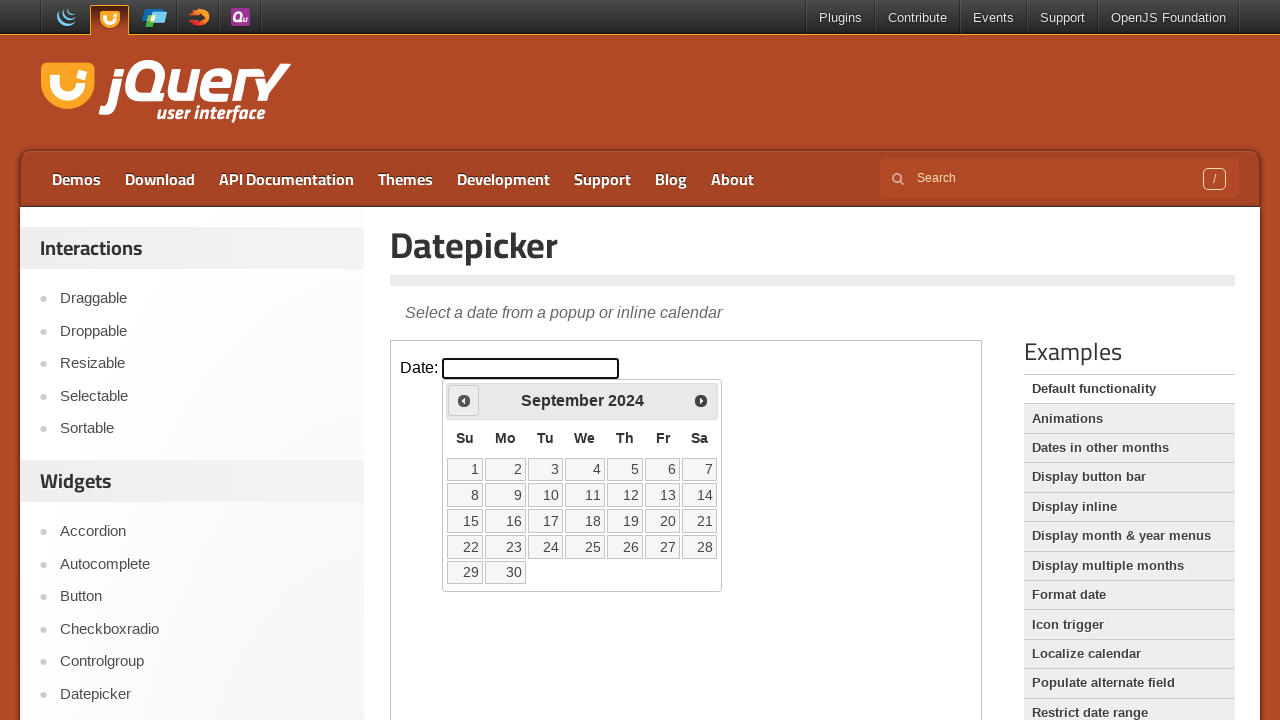

Checked current month: September and year: 2024
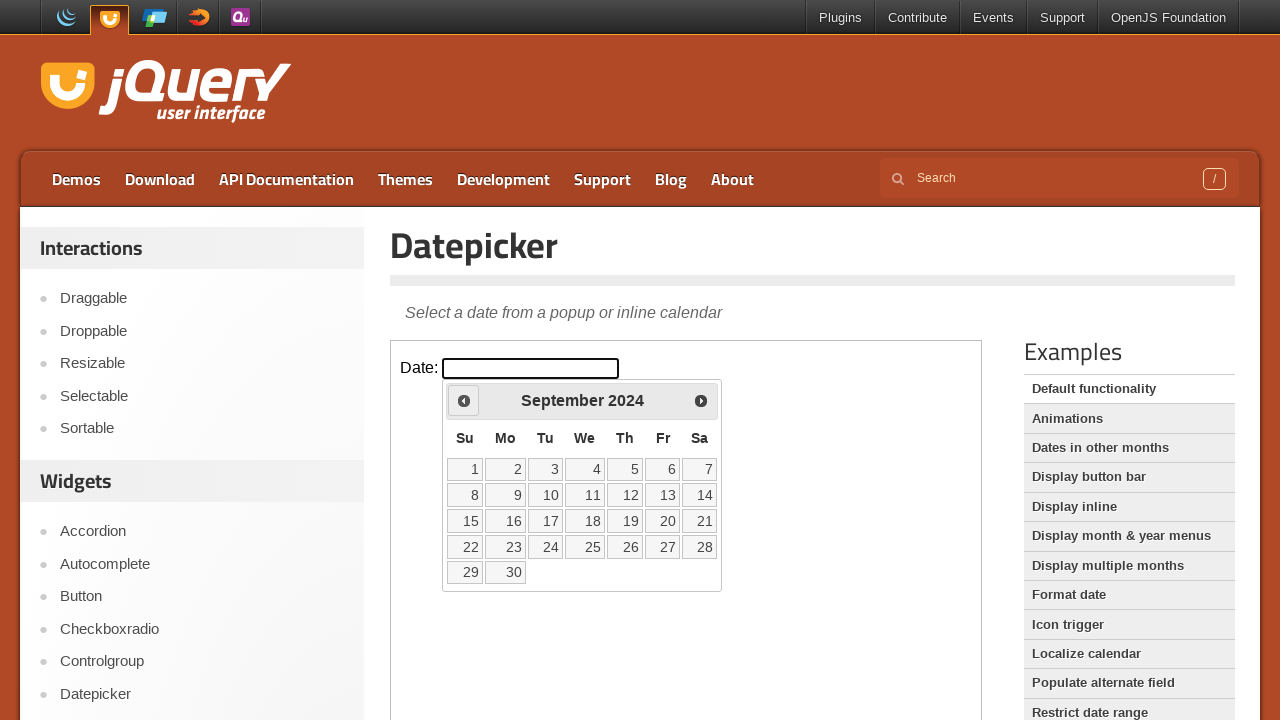

Clicked previous arrow to navigate to earlier month at (464, 400) on iframe >> nth=0 >> internal:control=enter-frame >> xpath=//div[@id='ui-datepicke
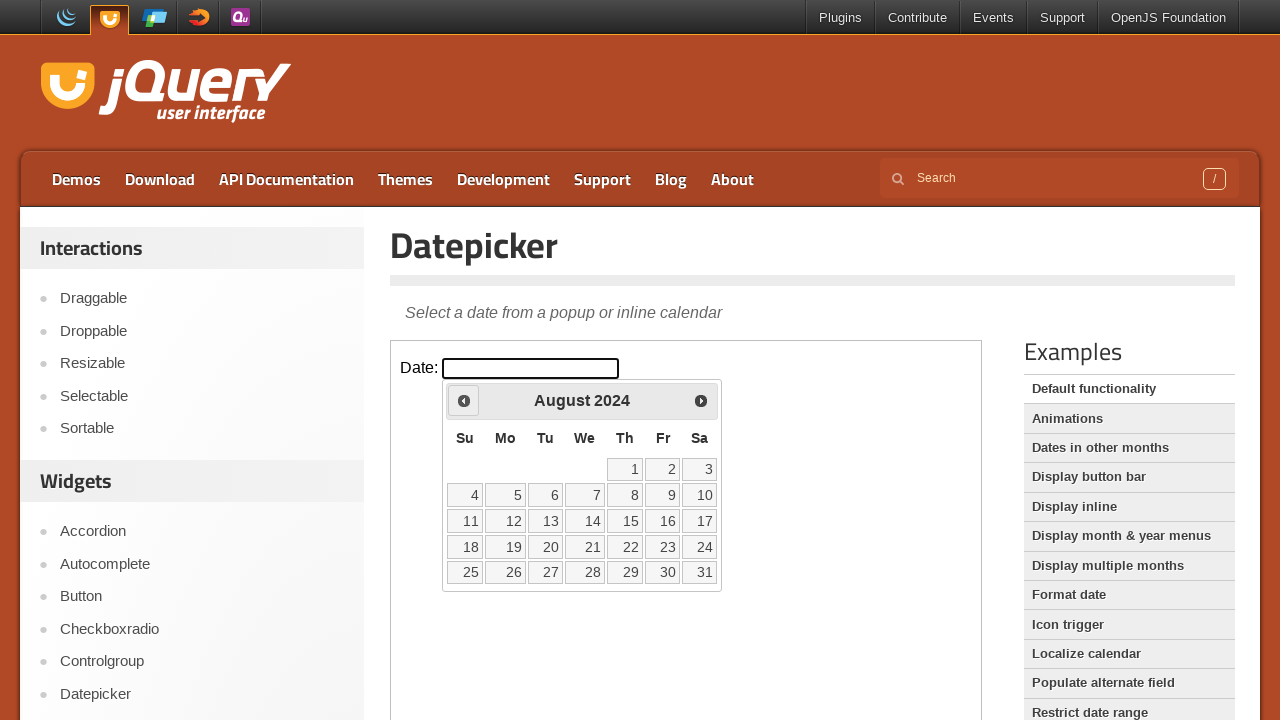

Checked current month: August and year: 2024
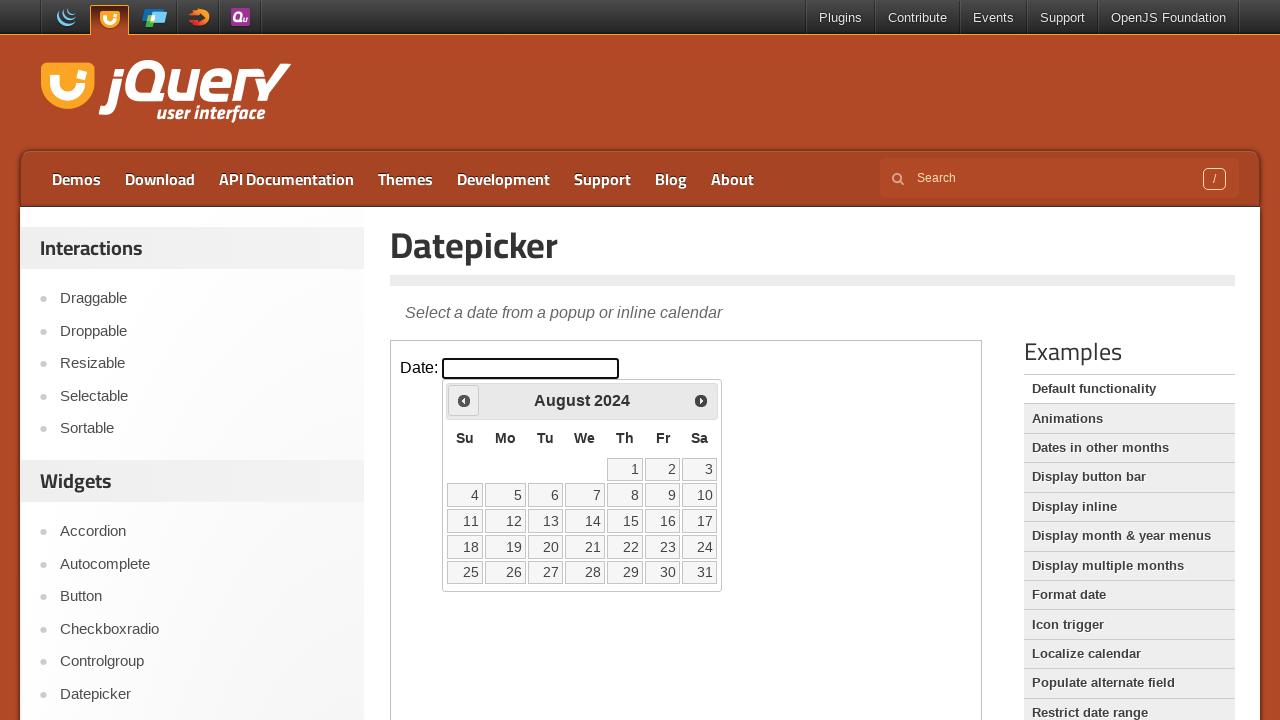

Clicked previous arrow to navigate to earlier month at (464, 400) on iframe >> nth=0 >> internal:control=enter-frame >> xpath=//div[@id='ui-datepicke
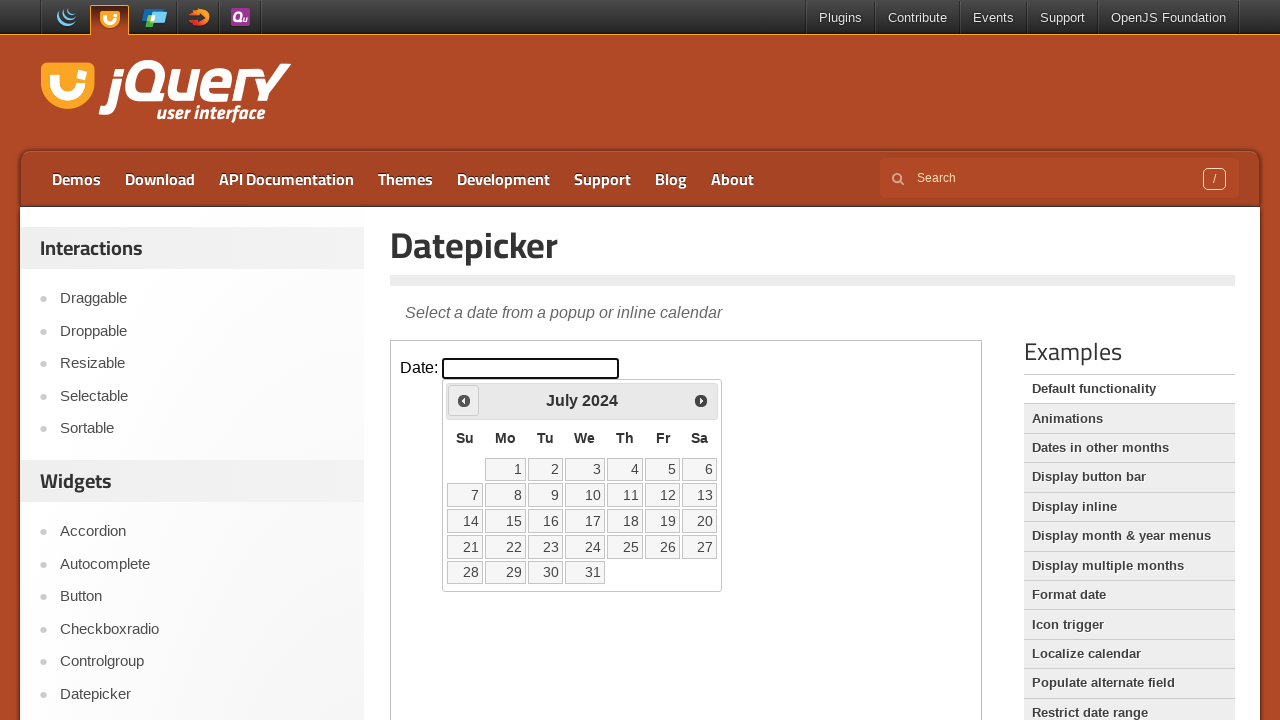

Checked current month: July and year: 2024
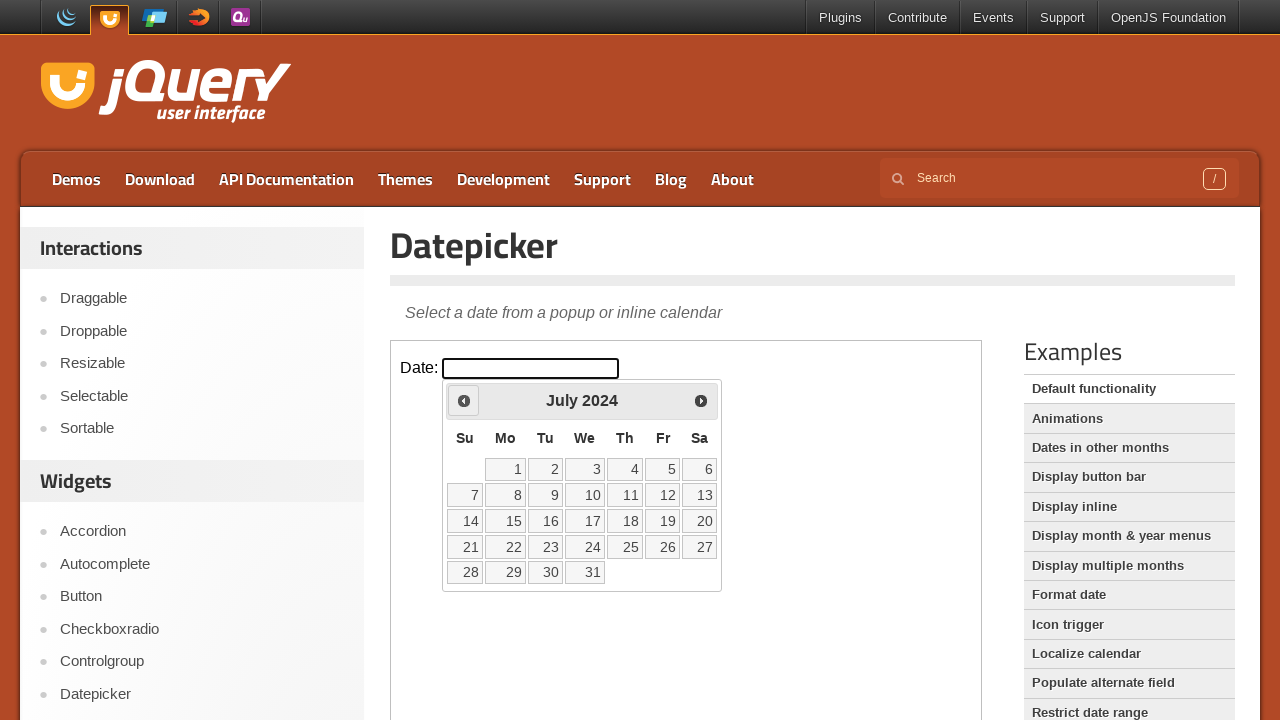

Clicked previous arrow to navigate to earlier month at (464, 400) on iframe >> nth=0 >> internal:control=enter-frame >> xpath=//div[@id='ui-datepicke
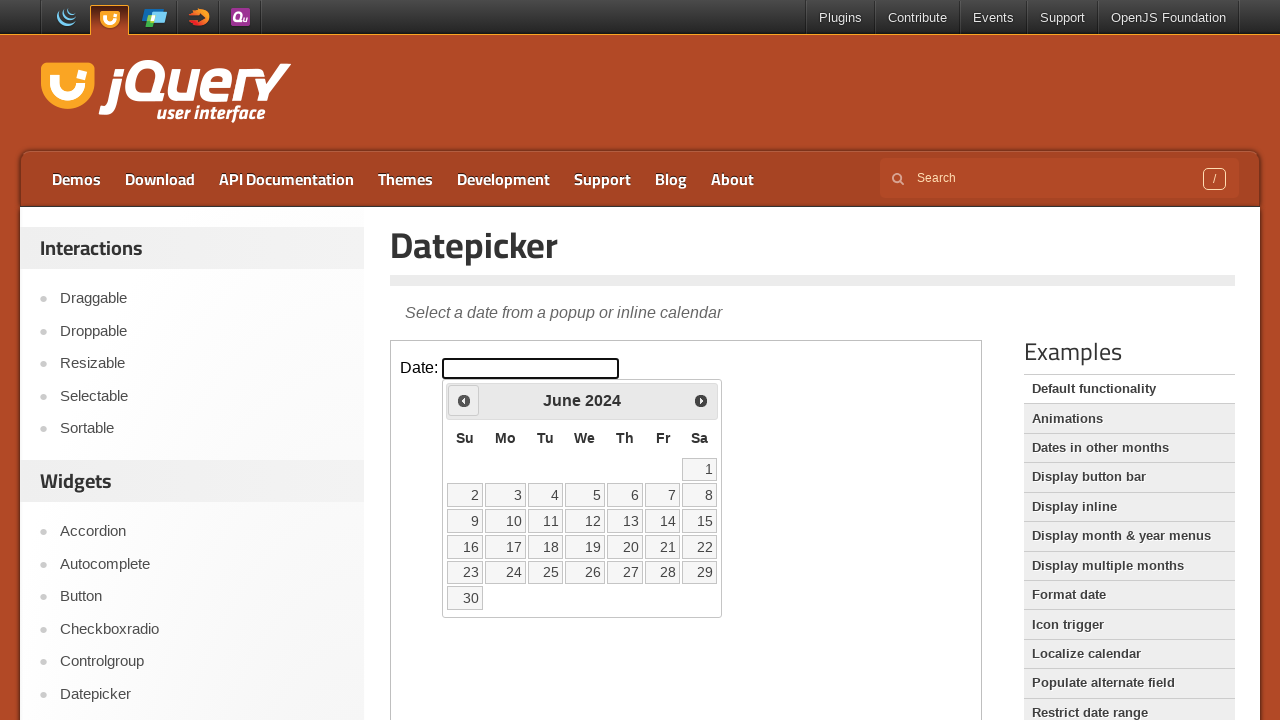

Checked current month: June and year: 2024
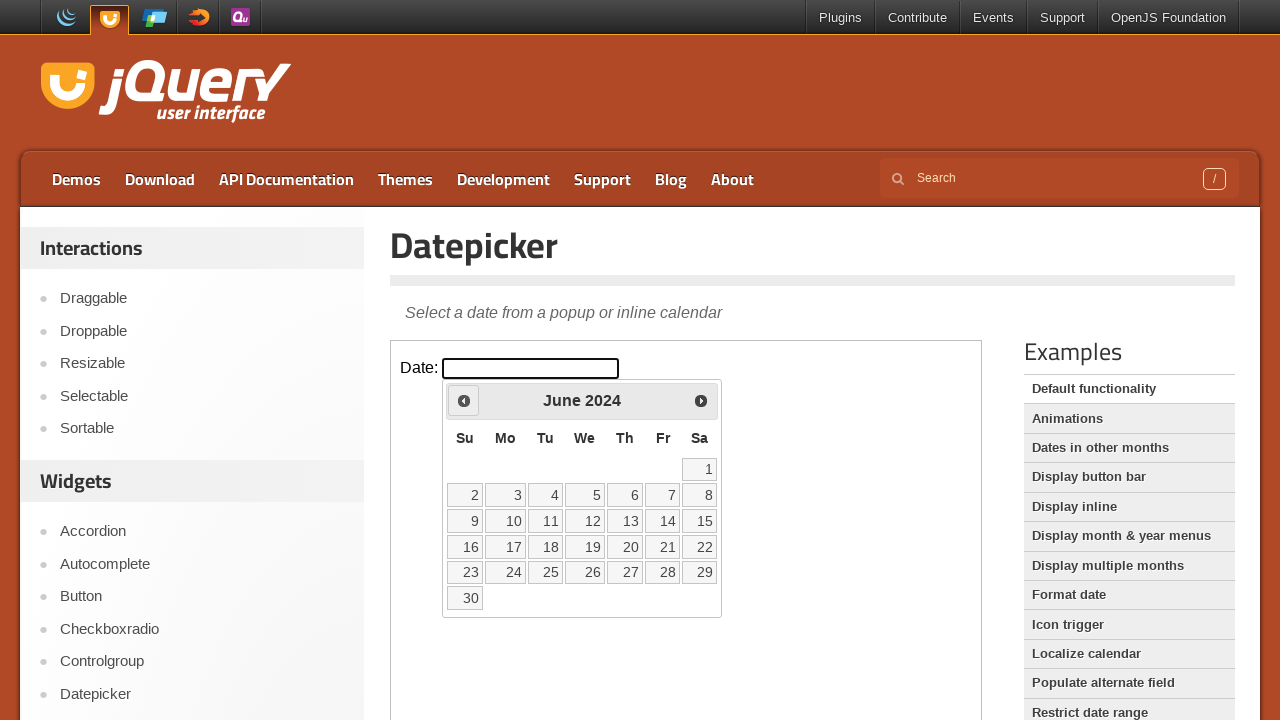

Clicked previous arrow to navigate to earlier month at (464, 400) on iframe >> nth=0 >> internal:control=enter-frame >> xpath=//div[@id='ui-datepicke
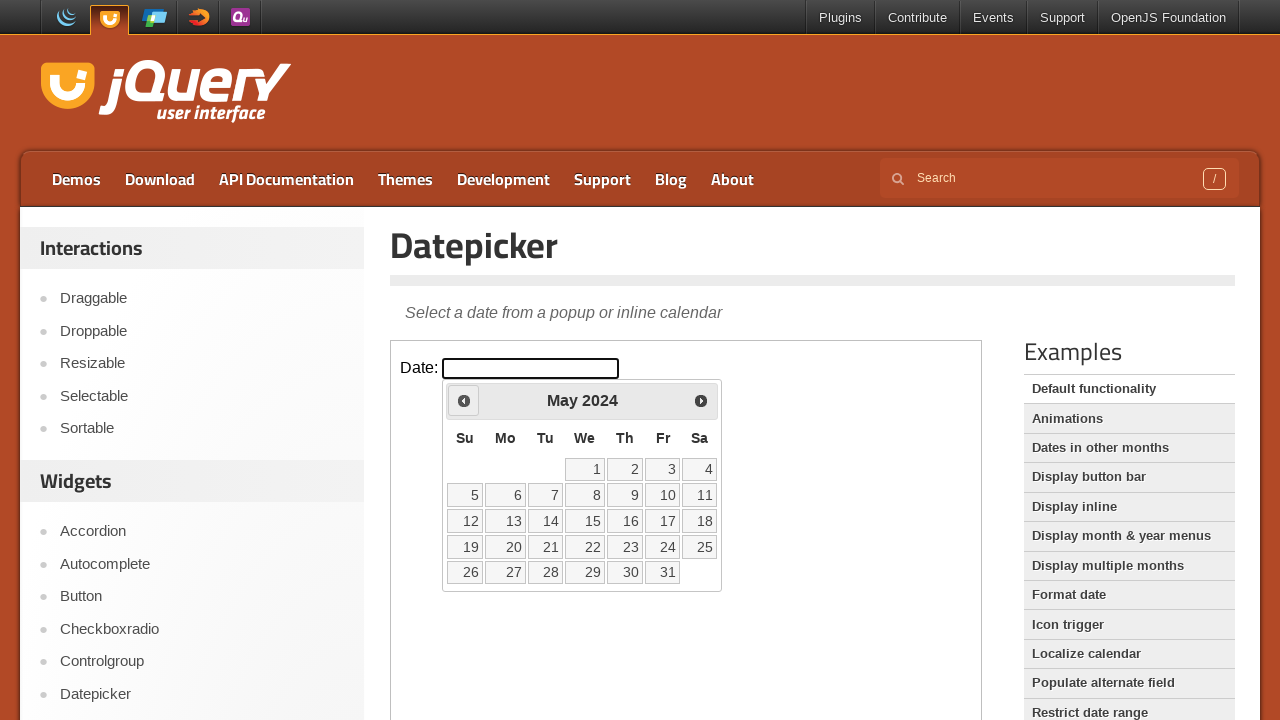

Checked current month: May and year: 2024
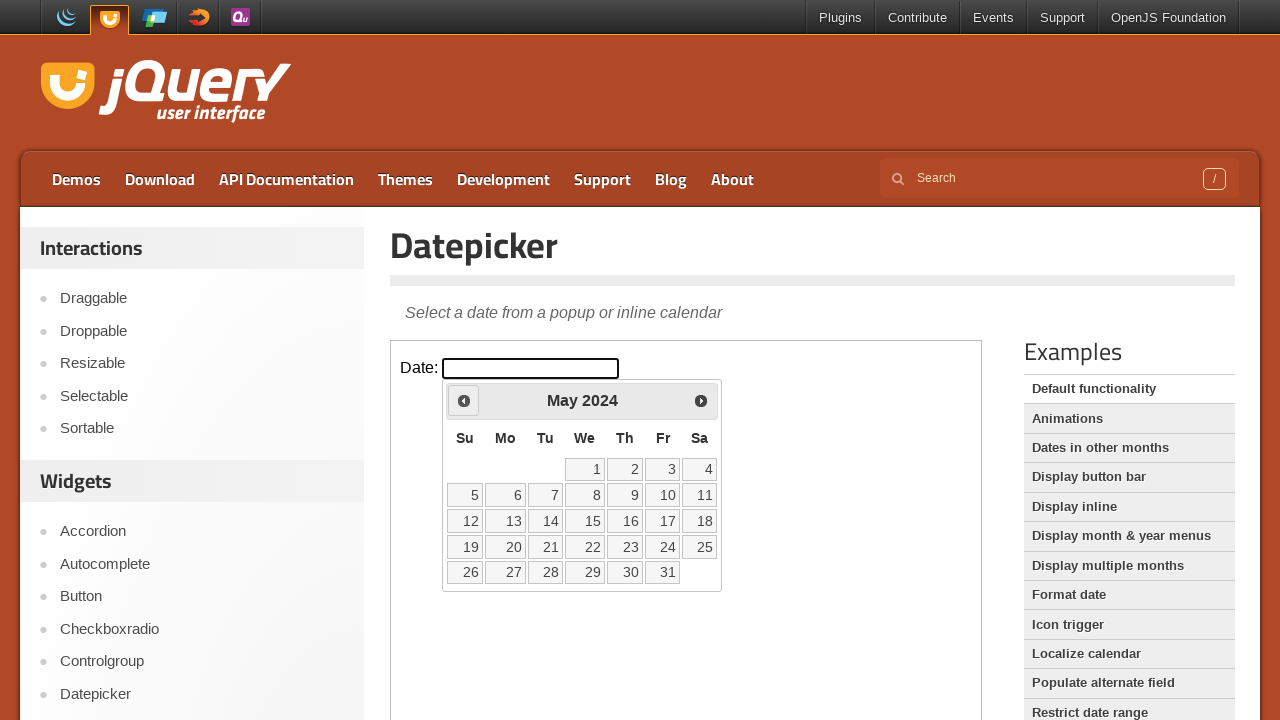

Clicked previous arrow to navigate to earlier month at (464, 400) on iframe >> nth=0 >> internal:control=enter-frame >> xpath=//div[@id='ui-datepicke
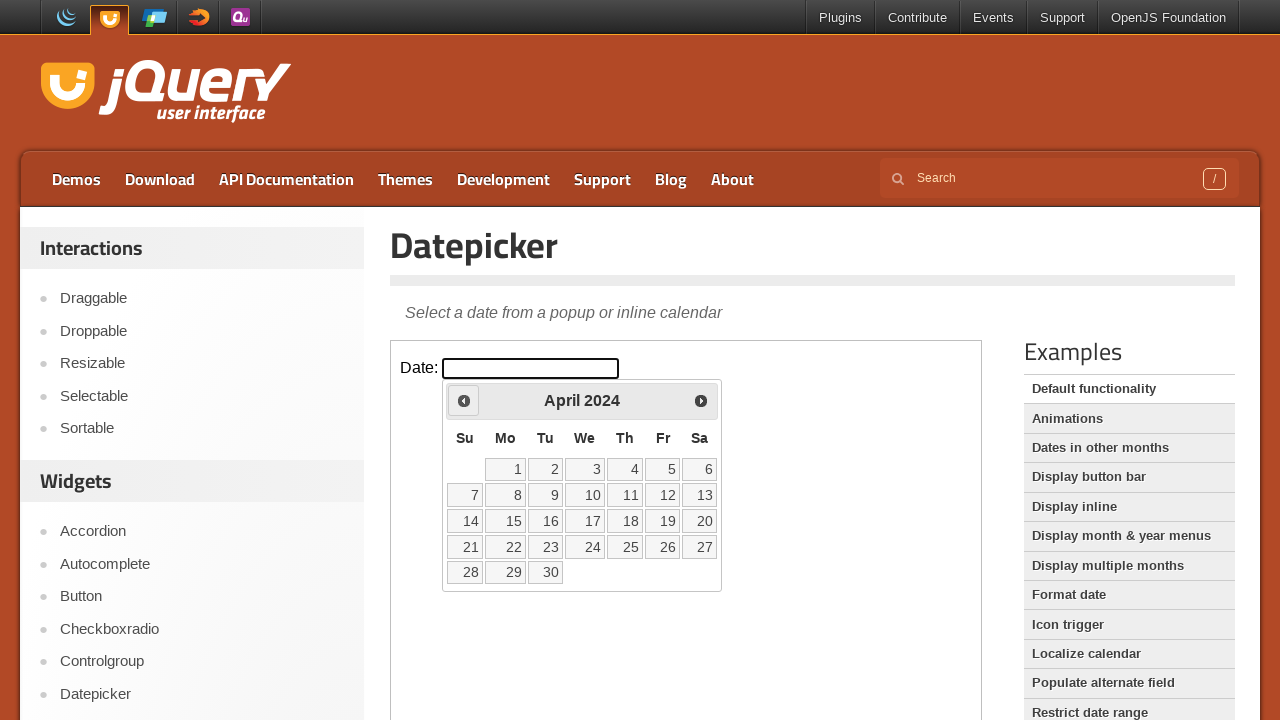

Checked current month: April and year: 2024
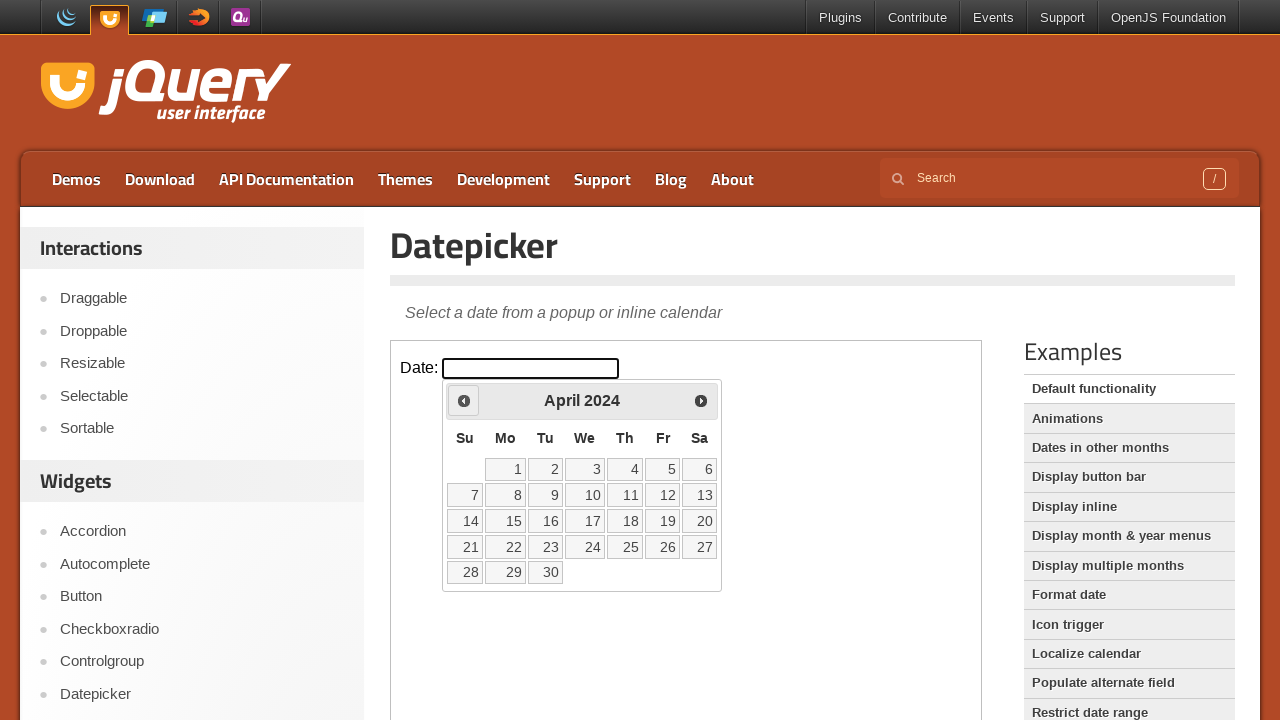

Clicked previous arrow to navigate to earlier month at (464, 400) on iframe >> nth=0 >> internal:control=enter-frame >> xpath=//div[@id='ui-datepicke
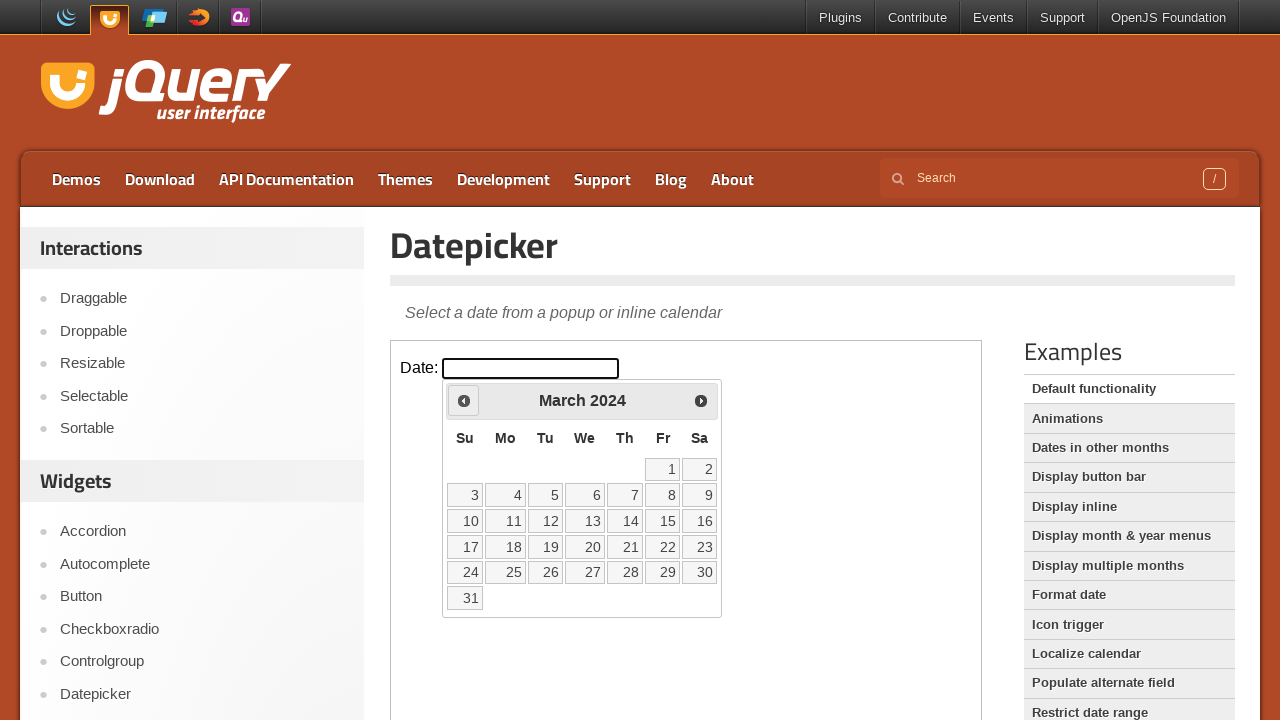

Checked current month: March and year: 2024
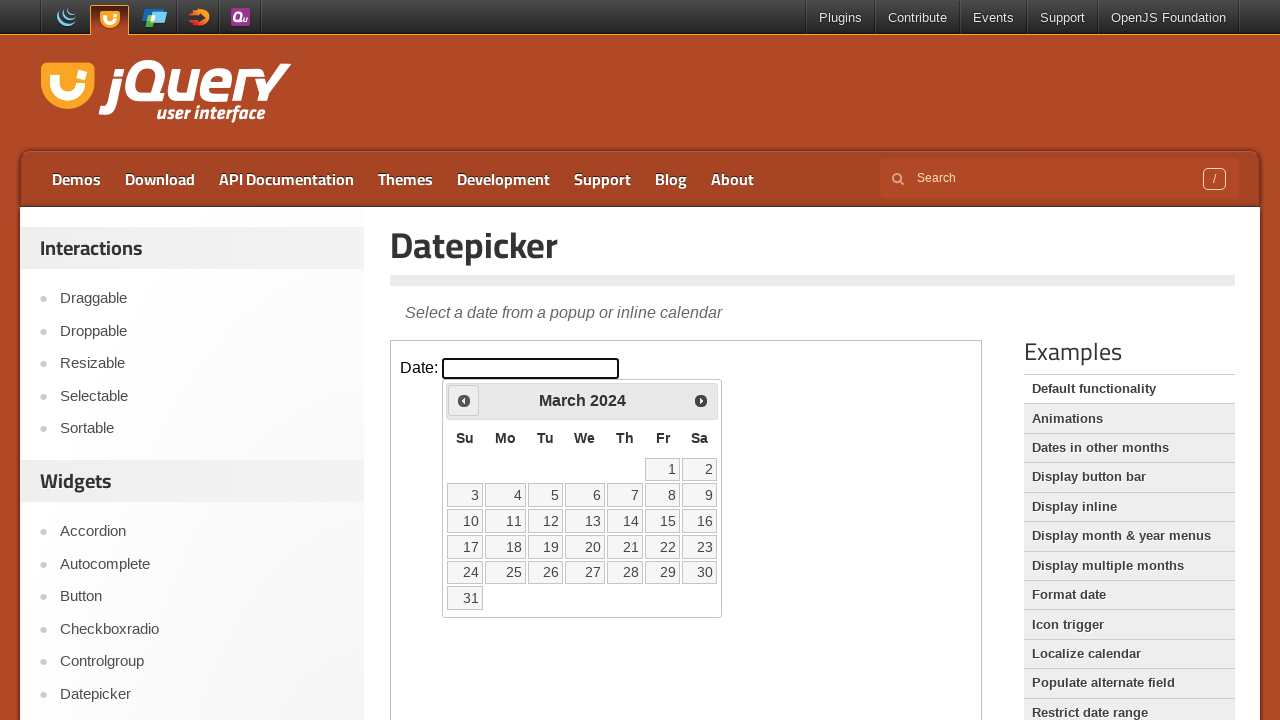

Clicked previous arrow to navigate to earlier month at (464, 400) on iframe >> nth=0 >> internal:control=enter-frame >> xpath=//div[@id='ui-datepicke
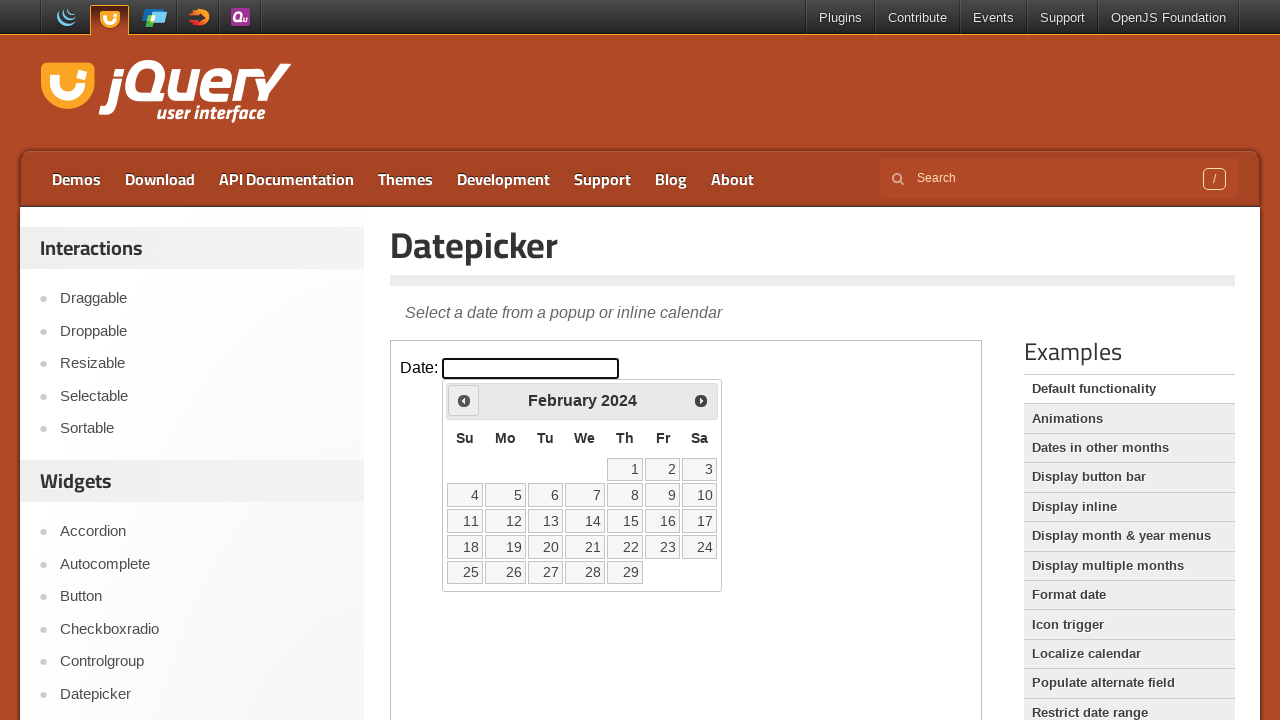

Checked current month: February and year: 2024
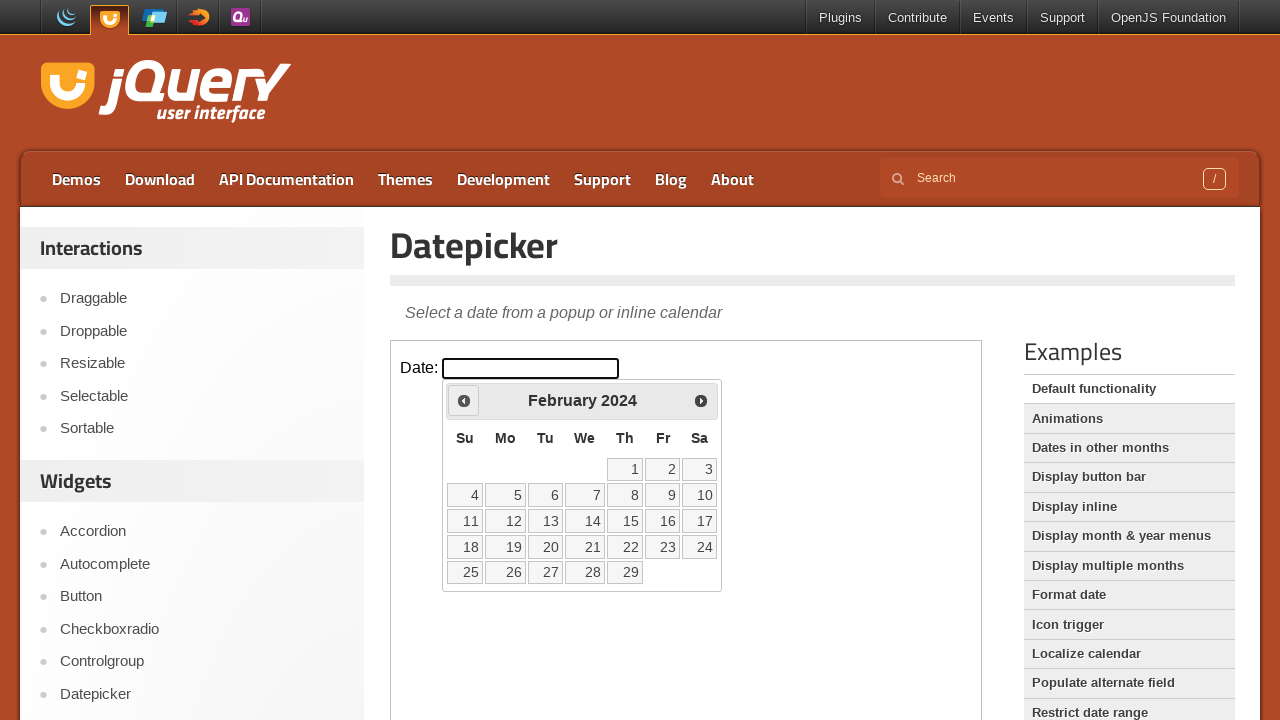

Clicked previous arrow to navigate to earlier month at (464, 400) on iframe >> nth=0 >> internal:control=enter-frame >> xpath=//div[@id='ui-datepicke
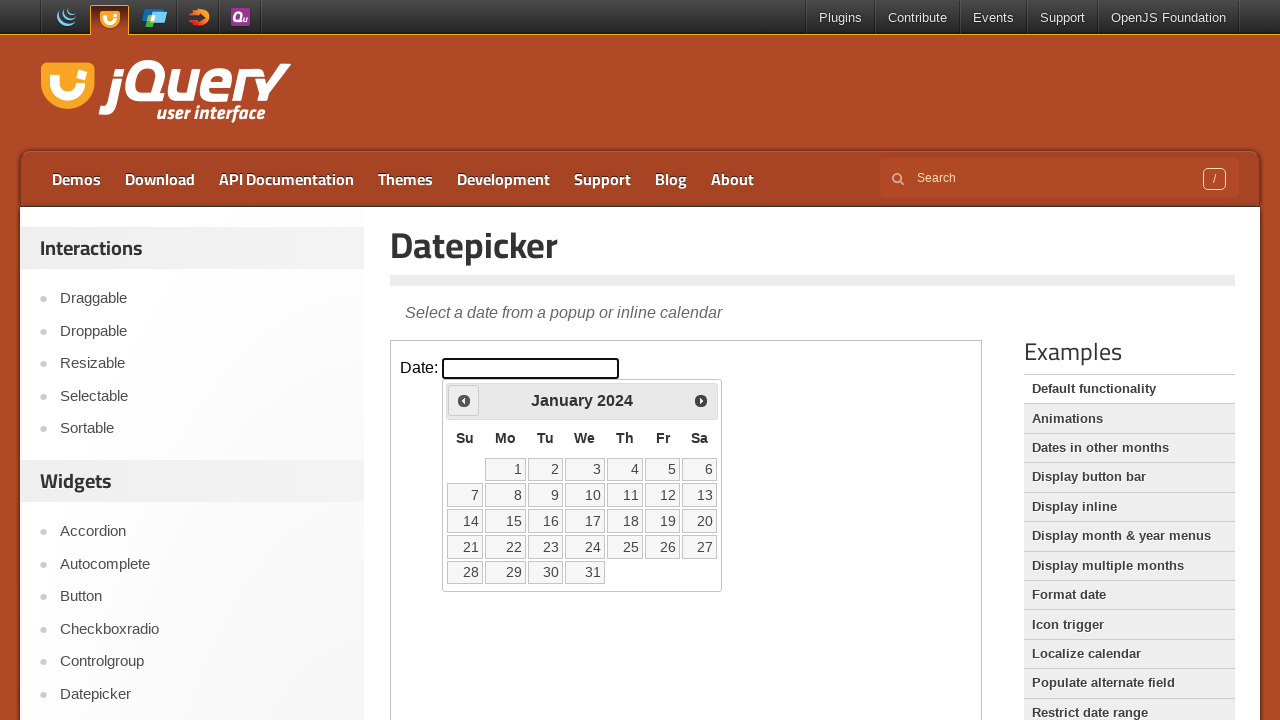

Checked current month: January and year: 2024
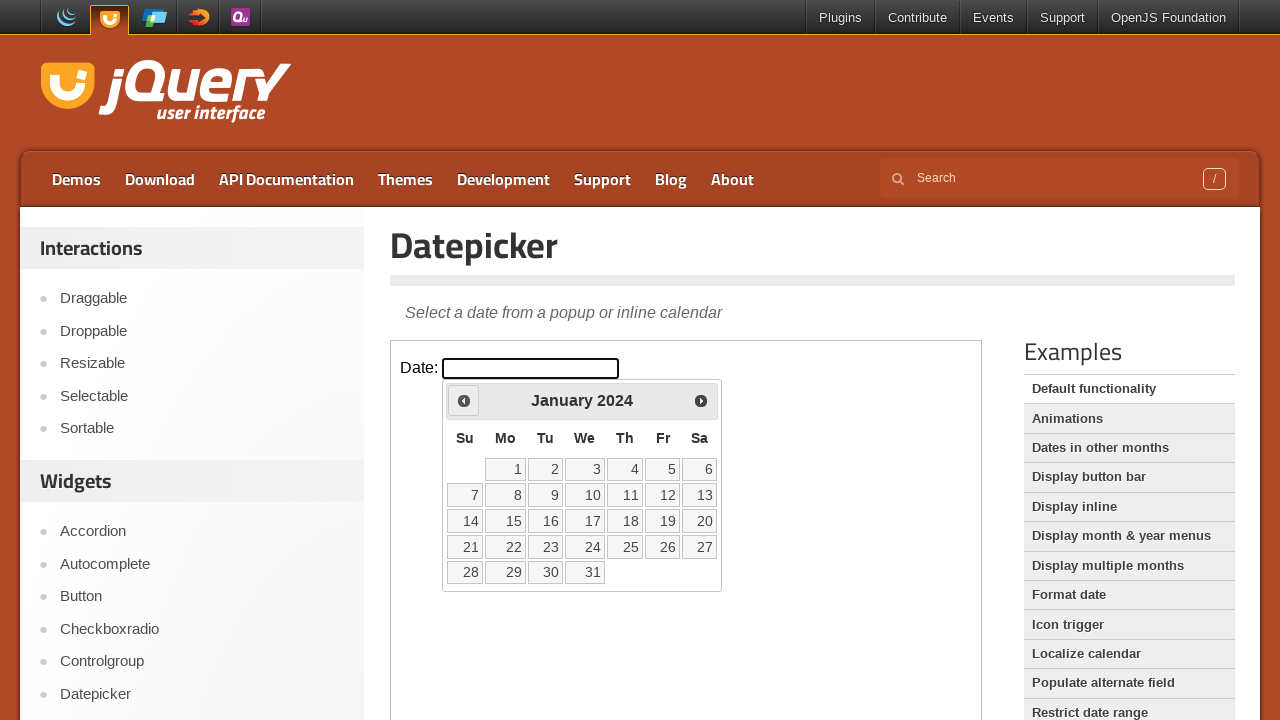

Clicked previous arrow to navigate to earlier month at (464, 400) on iframe >> nth=0 >> internal:control=enter-frame >> xpath=//div[@id='ui-datepicke
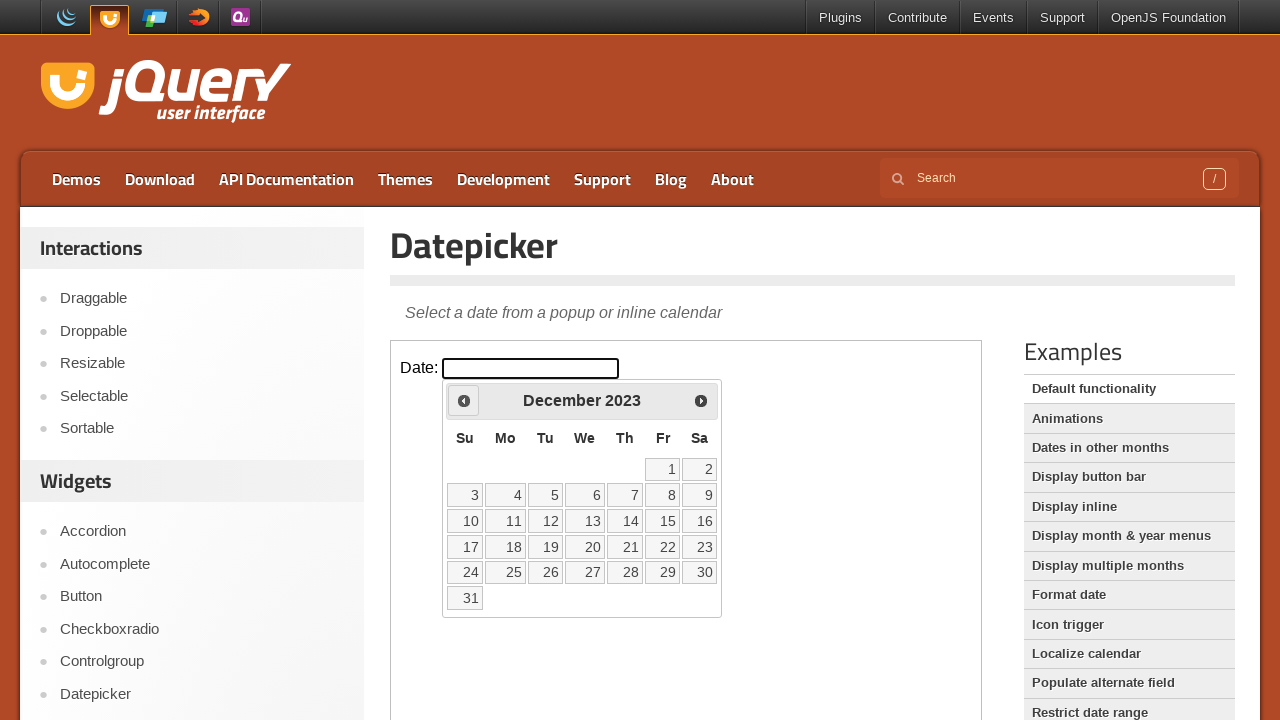

Checked current month: December and year: 2023
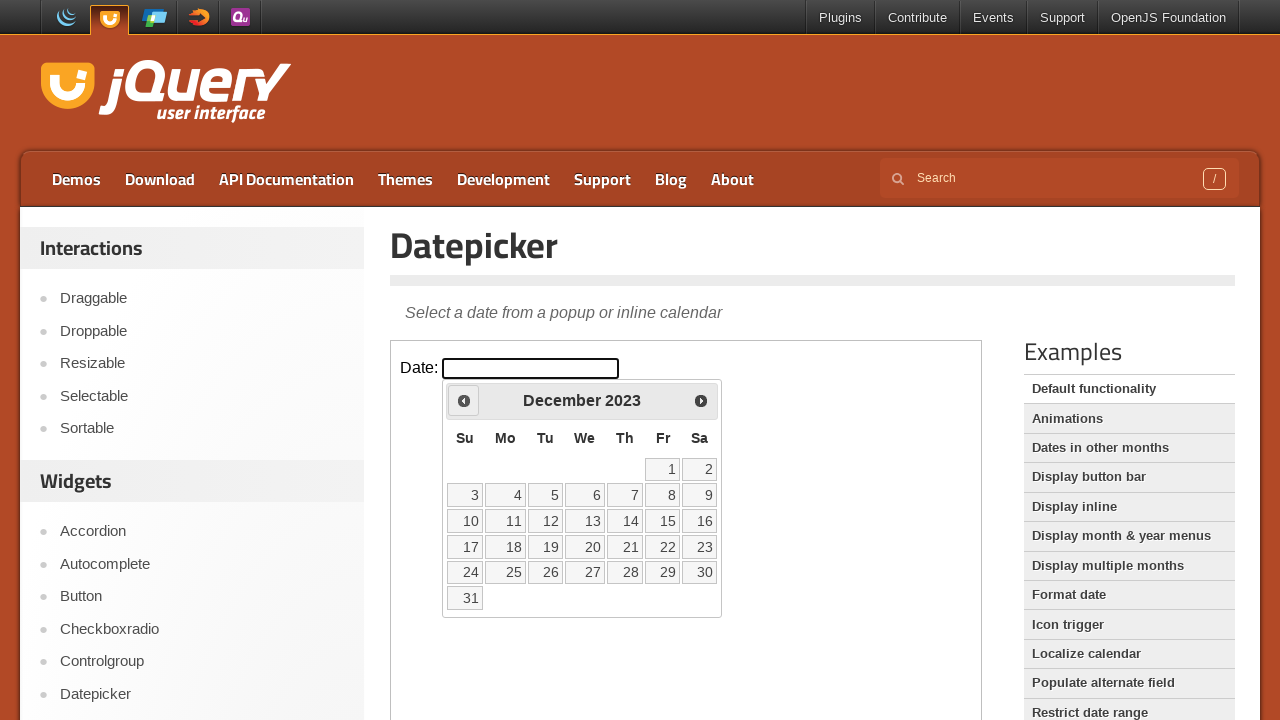

Clicked previous arrow to navigate to earlier month at (464, 400) on iframe >> nth=0 >> internal:control=enter-frame >> xpath=//div[@id='ui-datepicke
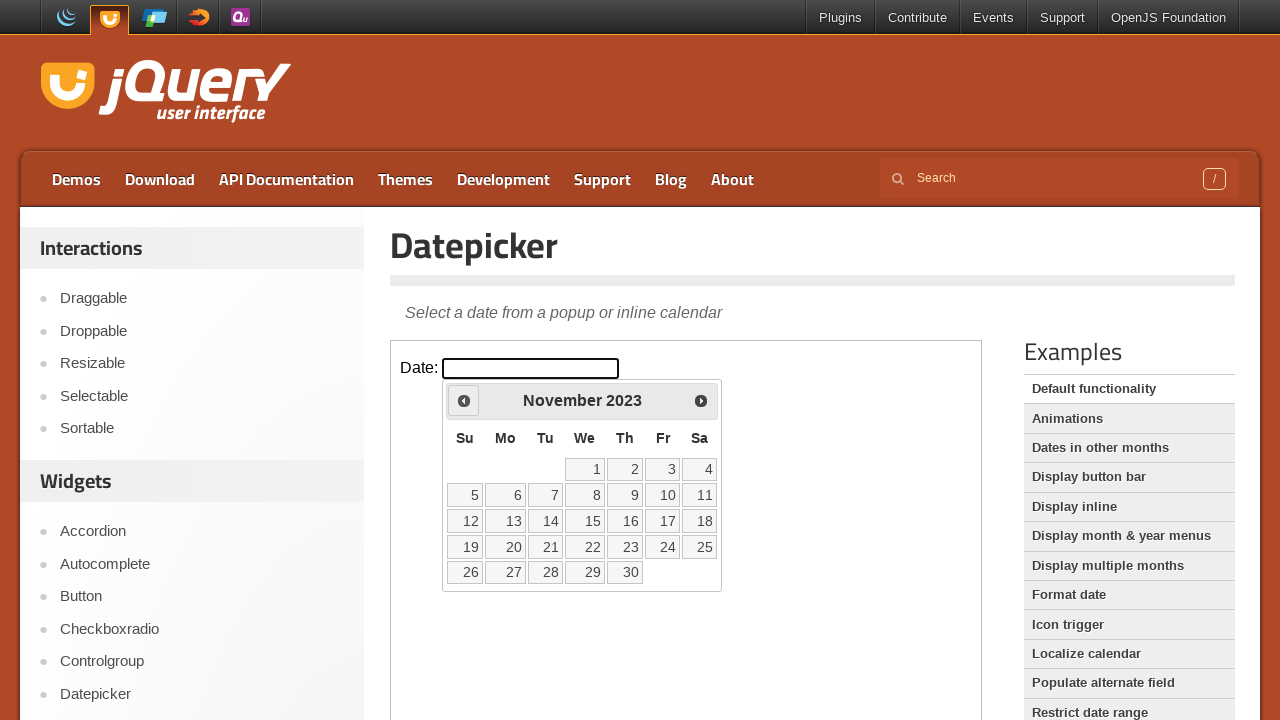

Checked current month: November and year: 2023
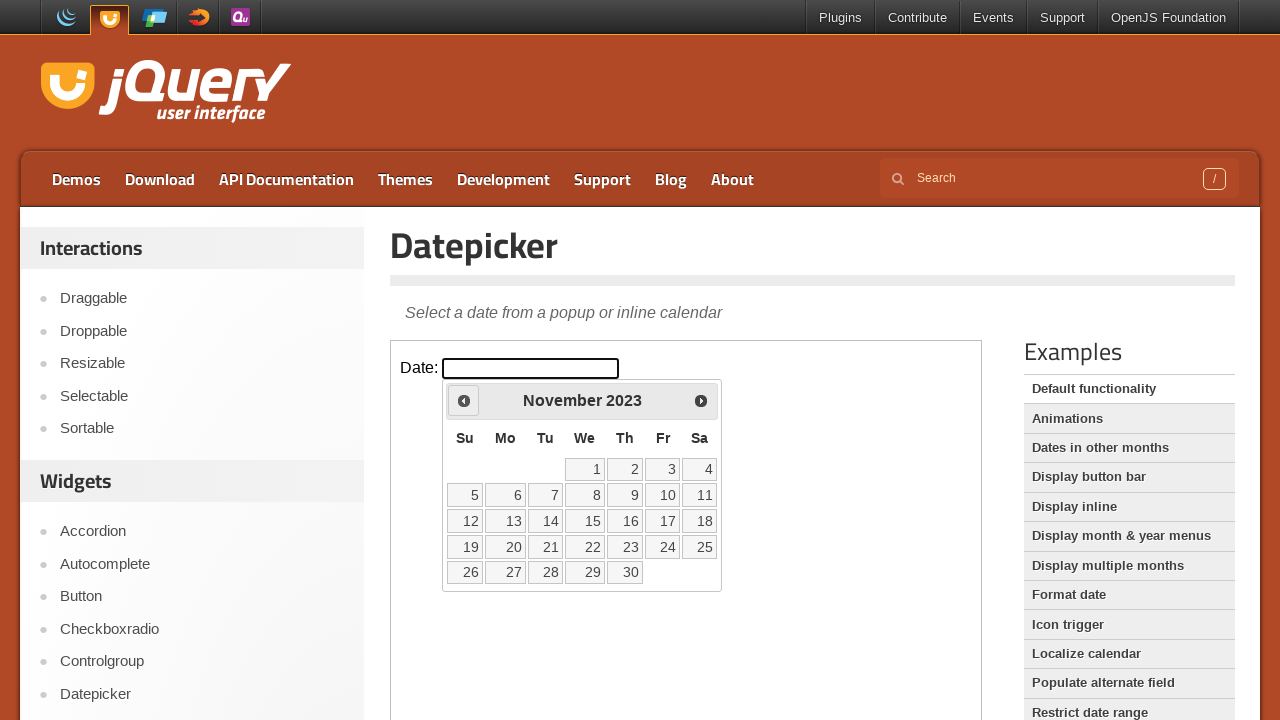

Clicked previous arrow to navigate to earlier month at (464, 400) on iframe >> nth=0 >> internal:control=enter-frame >> xpath=//div[@id='ui-datepicke
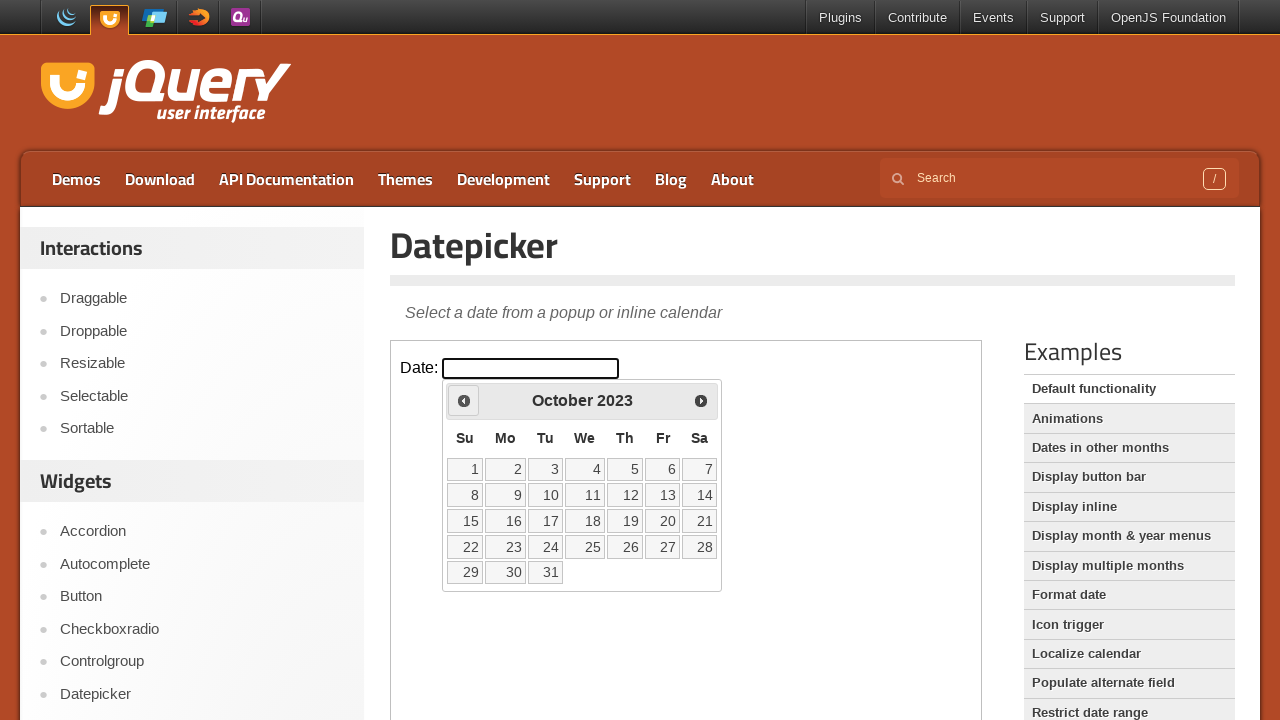

Checked current month: October and year: 2023
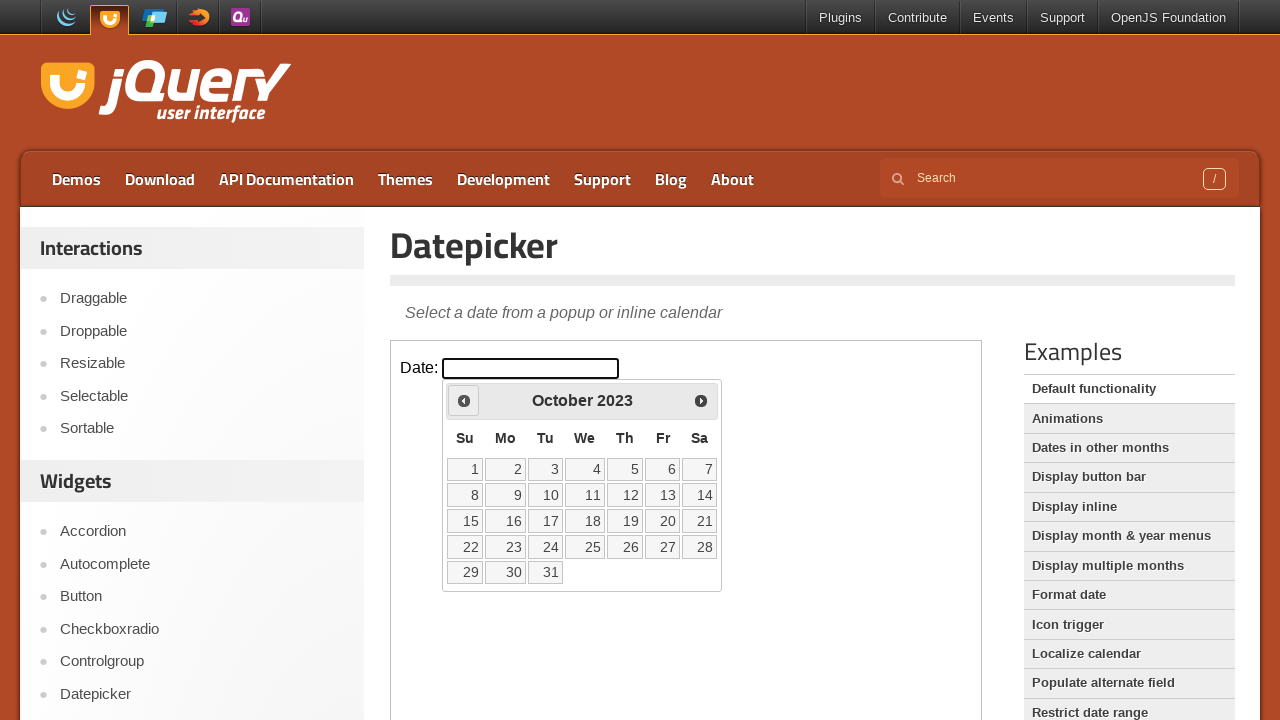

Clicked previous arrow to navigate to earlier month at (464, 400) on iframe >> nth=0 >> internal:control=enter-frame >> xpath=//div[@id='ui-datepicke
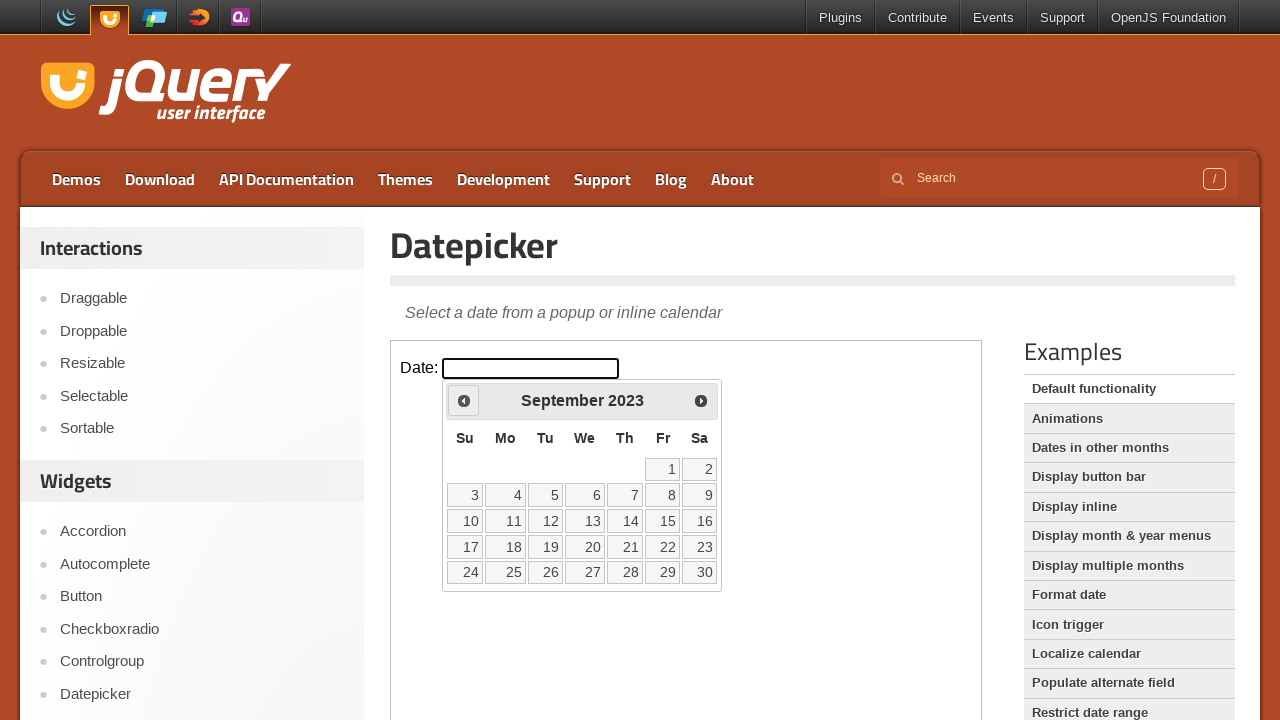

Checked current month: September and year: 2023
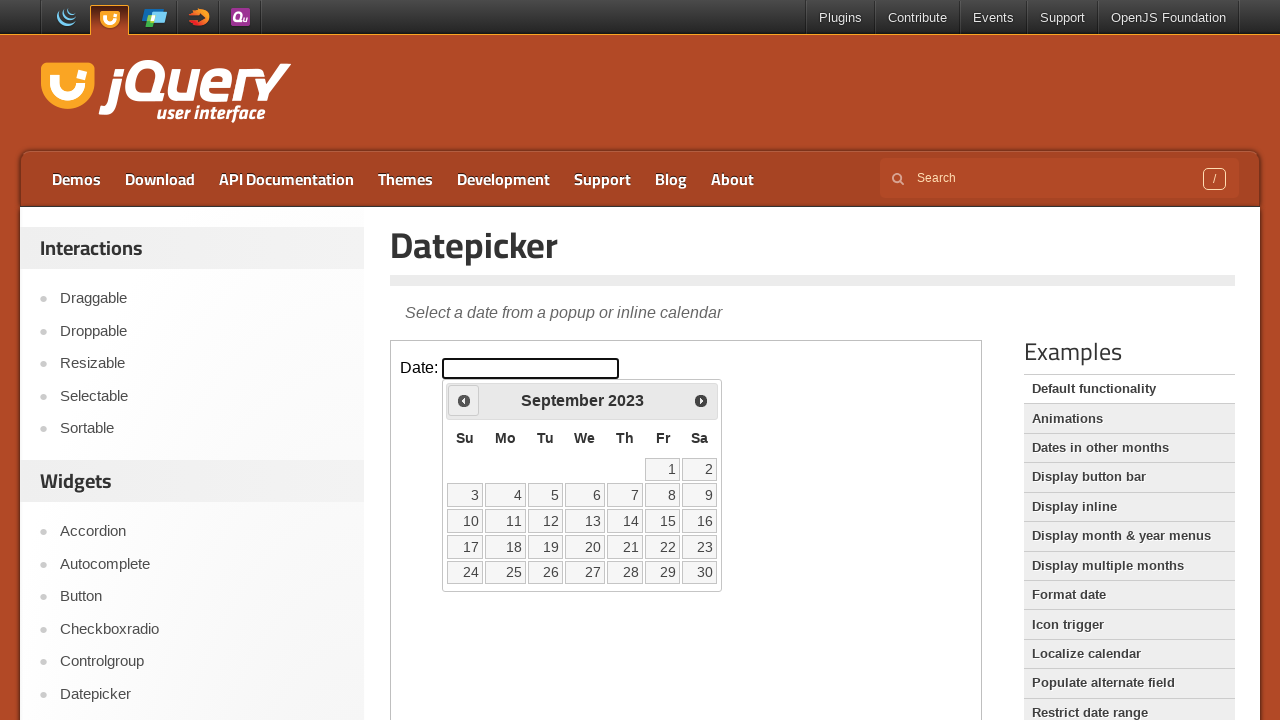

Clicked previous arrow to navigate to earlier month at (464, 400) on iframe >> nth=0 >> internal:control=enter-frame >> xpath=//div[@id='ui-datepicke
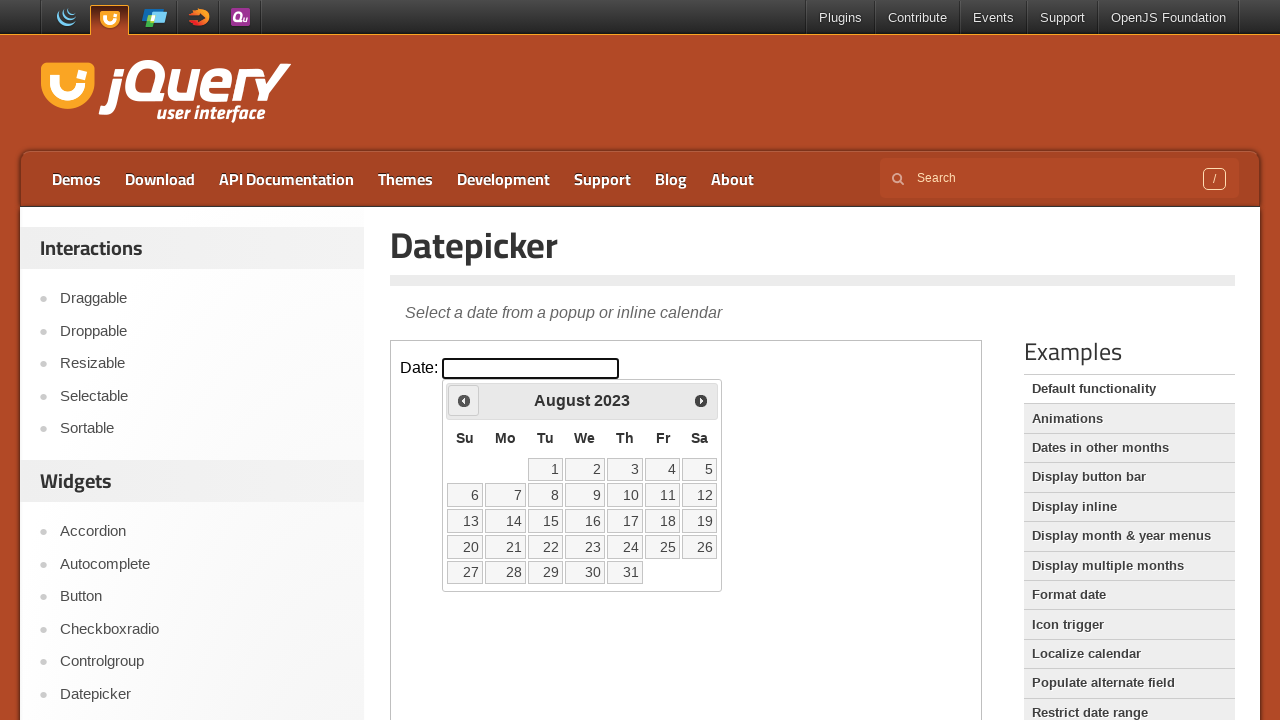

Checked current month: August and year: 2023
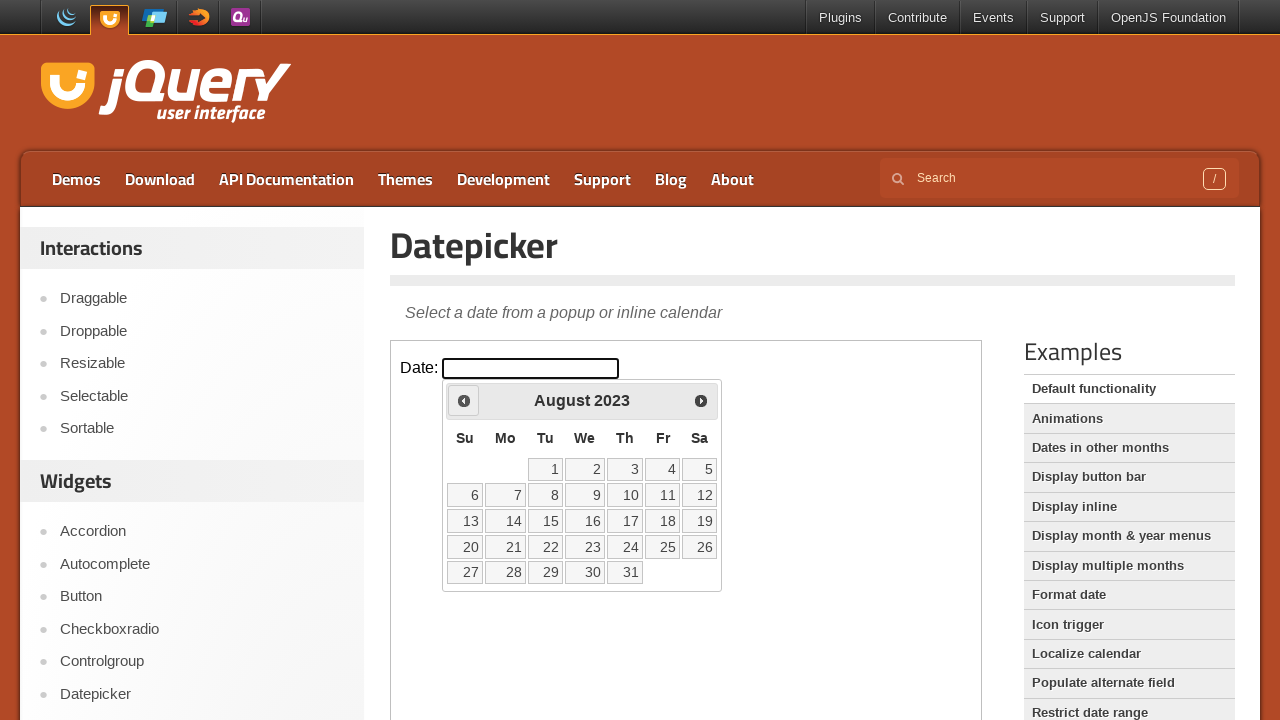

Clicked previous arrow to navigate to earlier month at (464, 400) on iframe >> nth=0 >> internal:control=enter-frame >> xpath=//div[@id='ui-datepicke
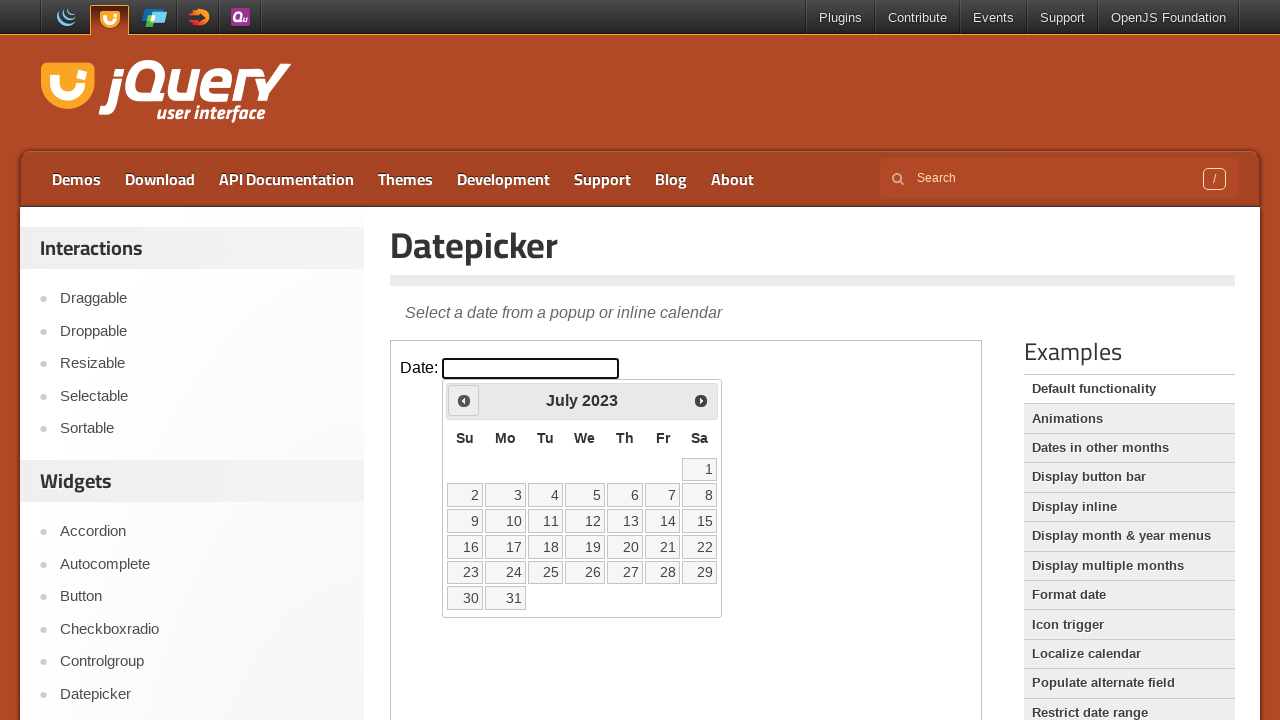

Checked current month: July and year: 2023
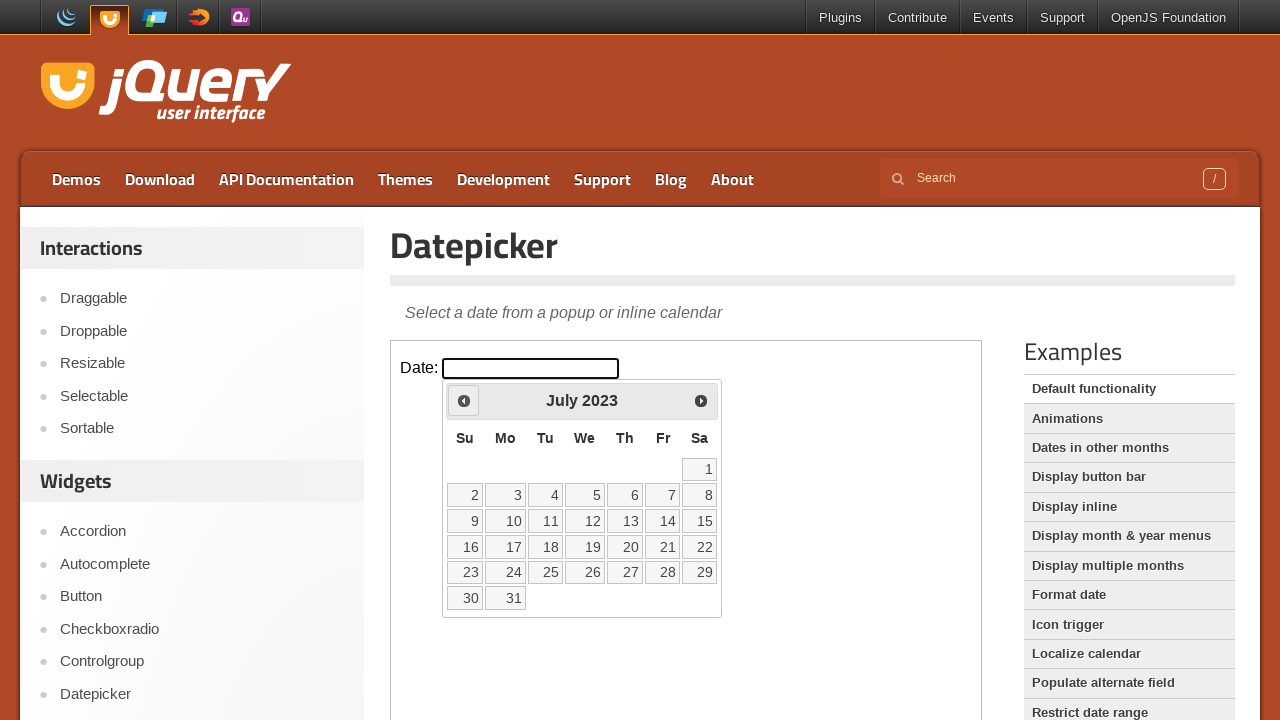

Clicked previous arrow to navigate to earlier month at (464, 400) on iframe >> nth=0 >> internal:control=enter-frame >> xpath=//div[@id='ui-datepicke
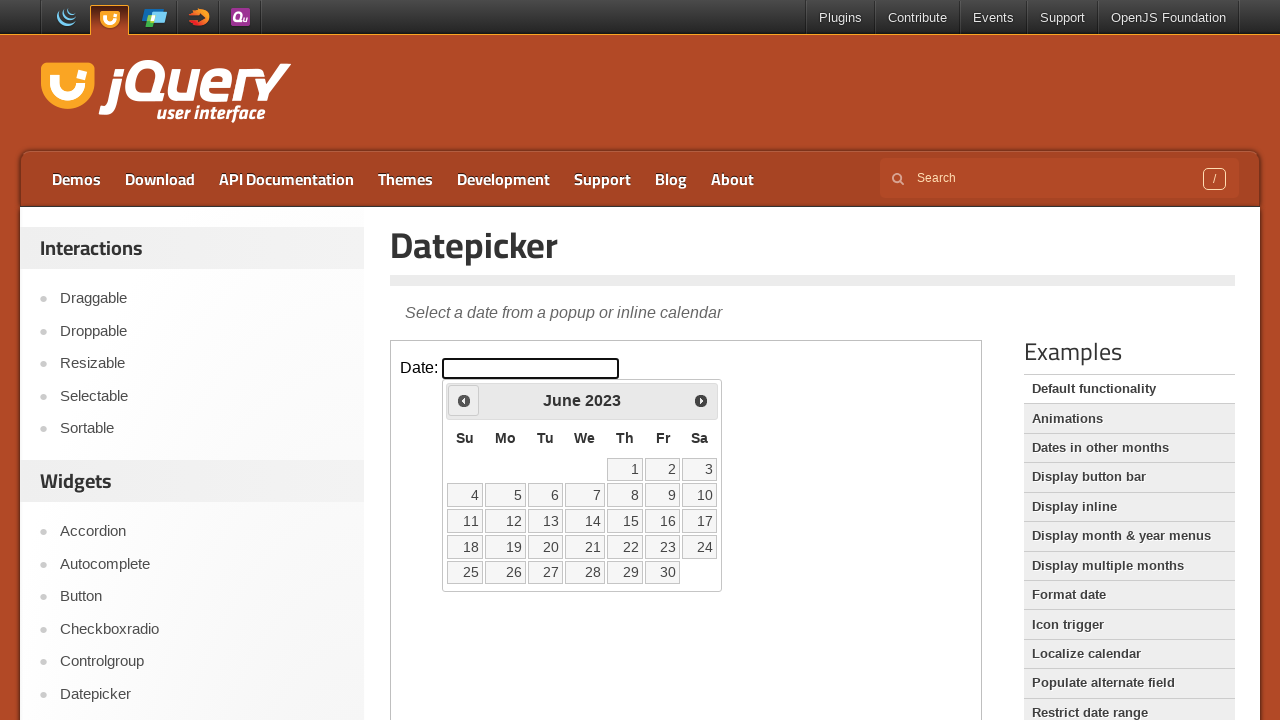

Checked current month: June and year: 2023
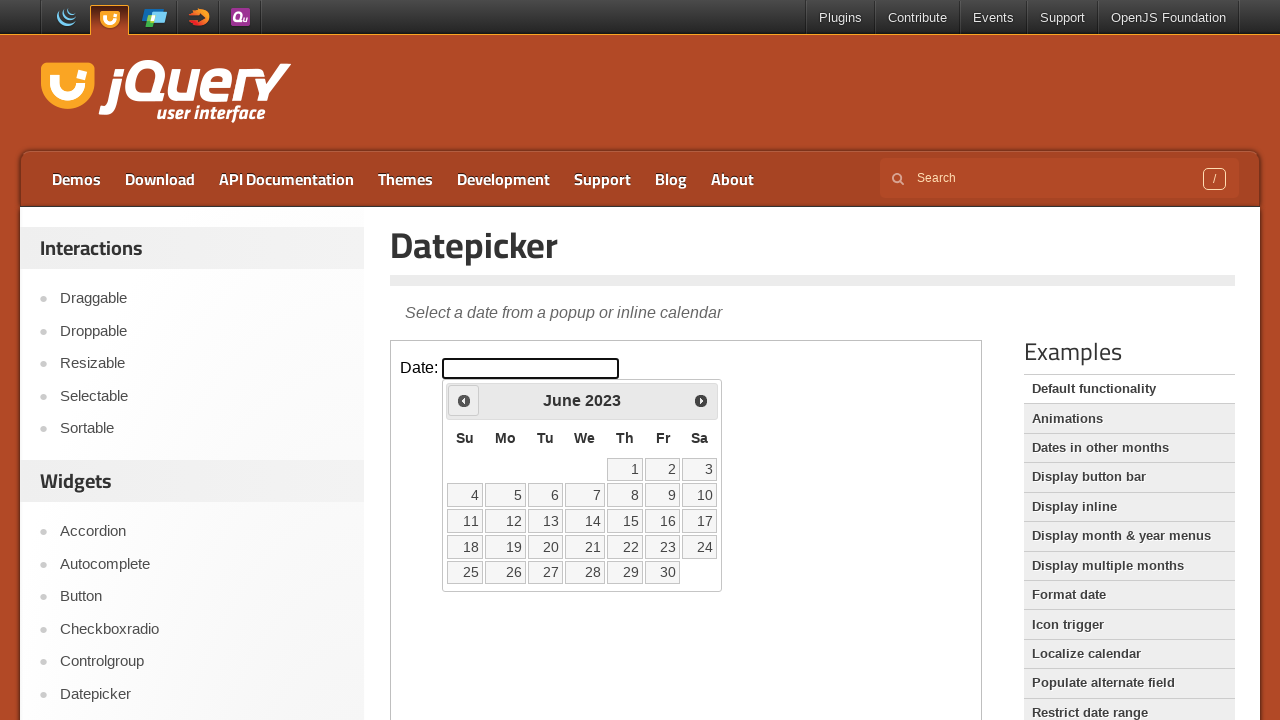

Clicked previous arrow to navigate to earlier month at (464, 400) on iframe >> nth=0 >> internal:control=enter-frame >> xpath=//div[@id='ui-datepicke
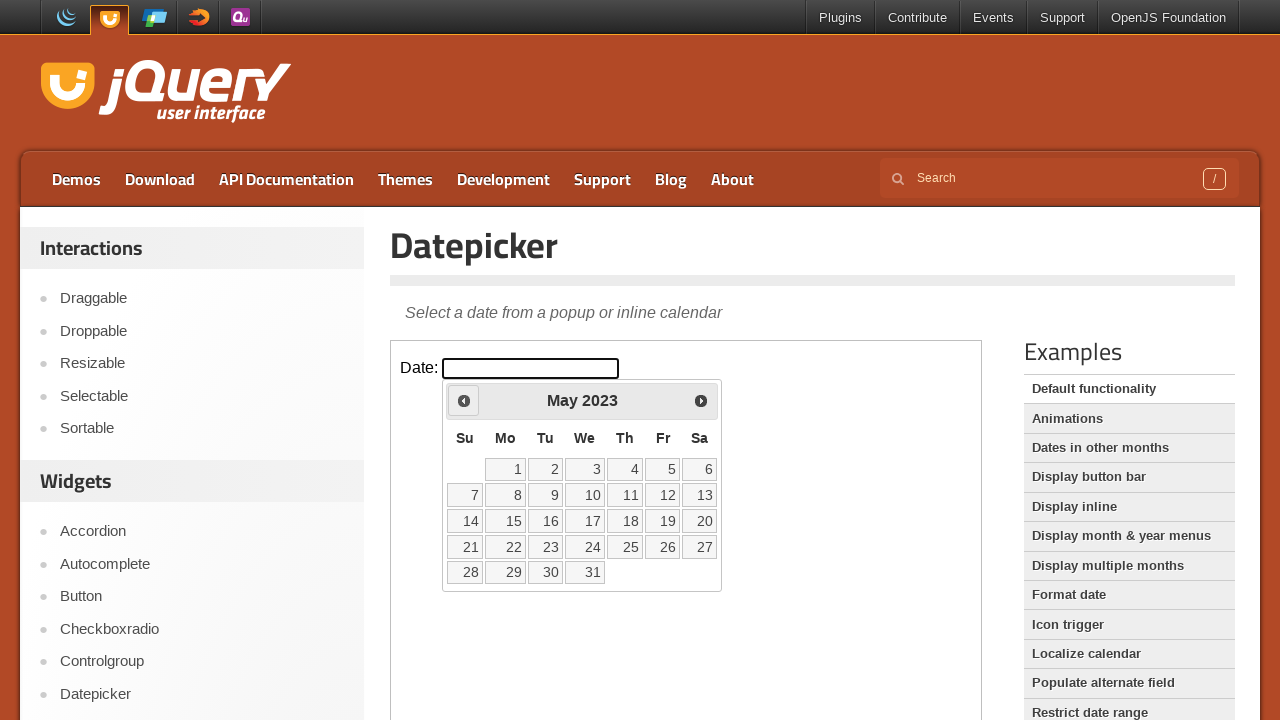

Checked current month: May and year: 2023
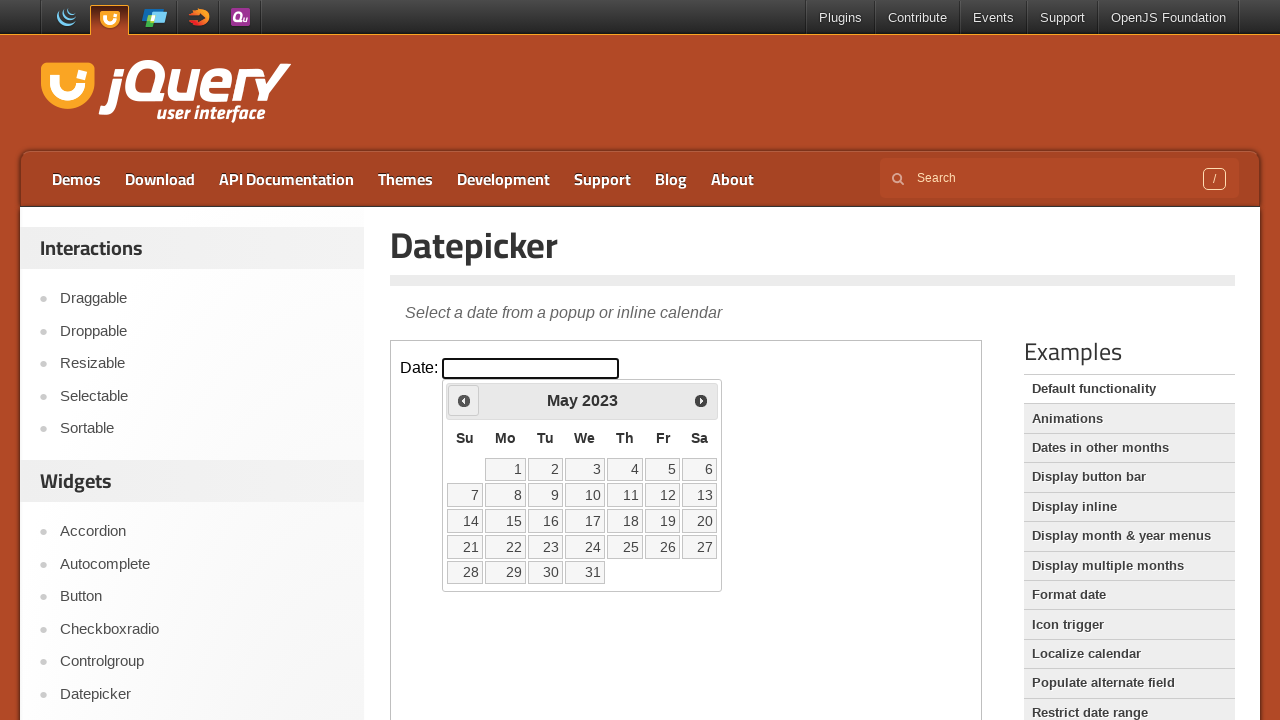

Clicked previous arrow to navigate to earlier month at (464, 400) on iframe >> nth=0 >> internal:control=enter-frame >> xpath=//div[@id='ui-datepicke
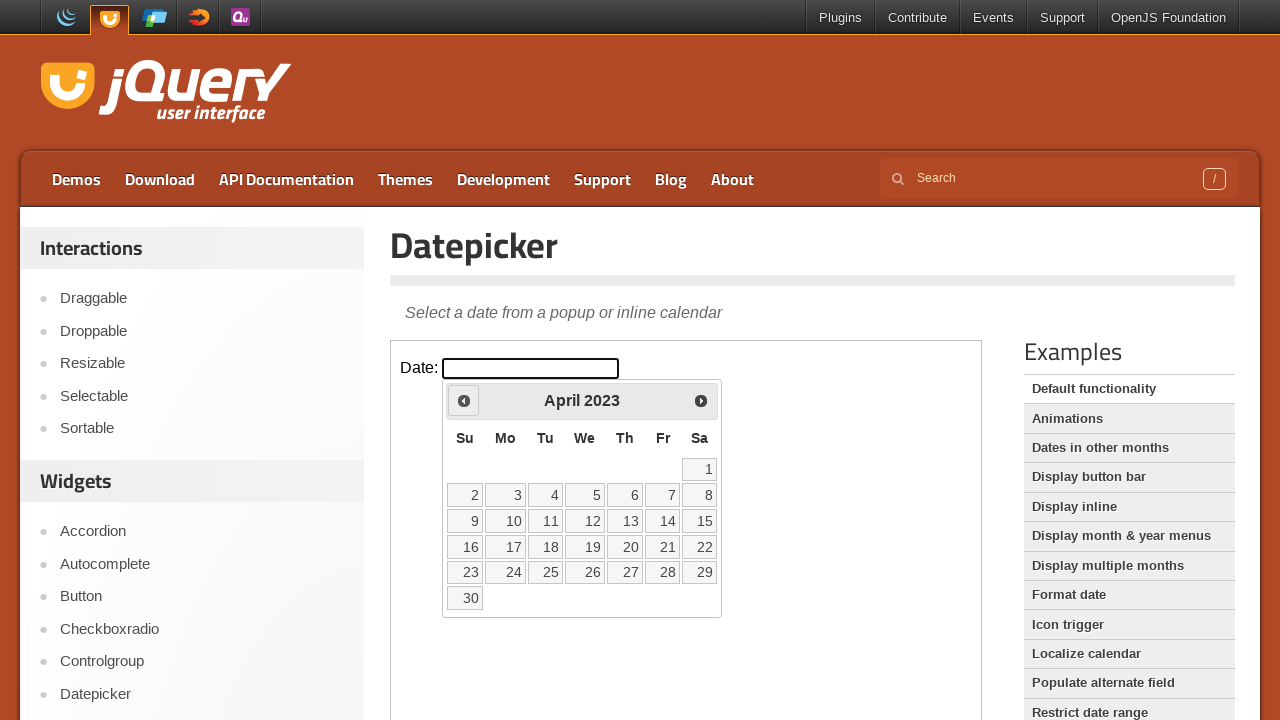

Checked current month: April and year: 2023
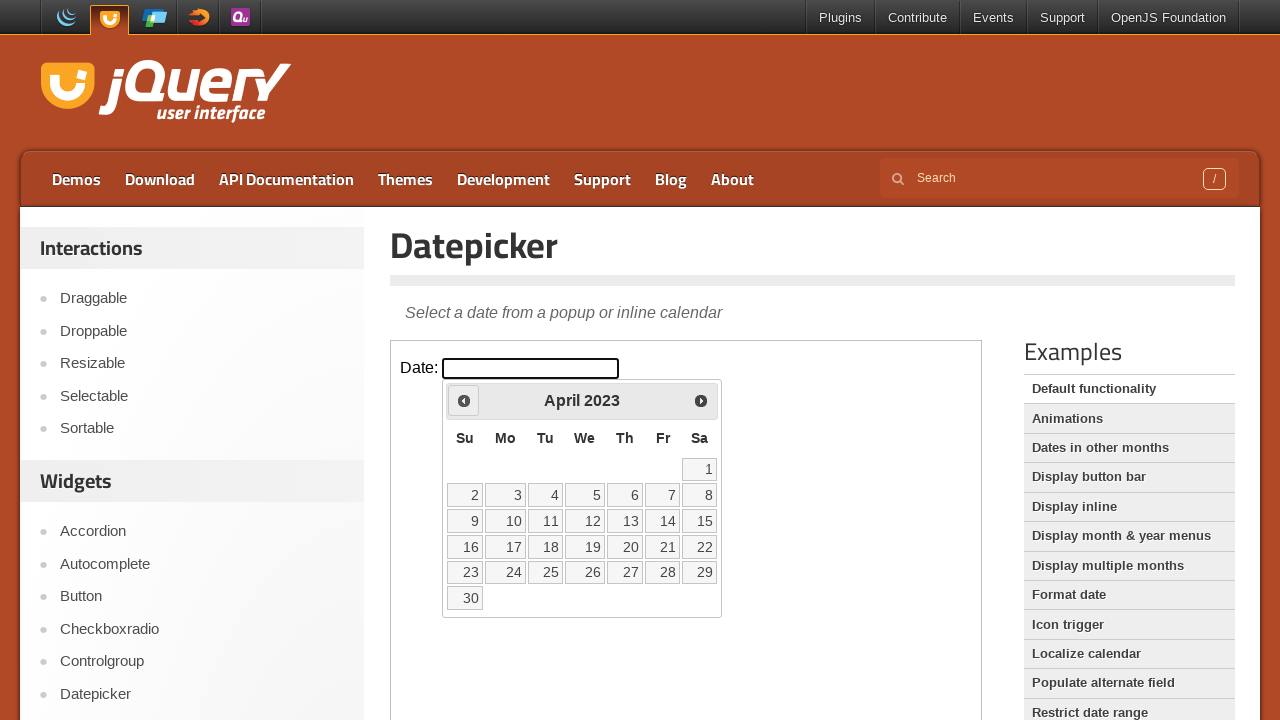

Clicked previous arrow to navigate to earlier month at (464, 400) on iframe >> nth=0 >> internal:control=enter-frame >> xpath=//div[@id='ui-datepicke
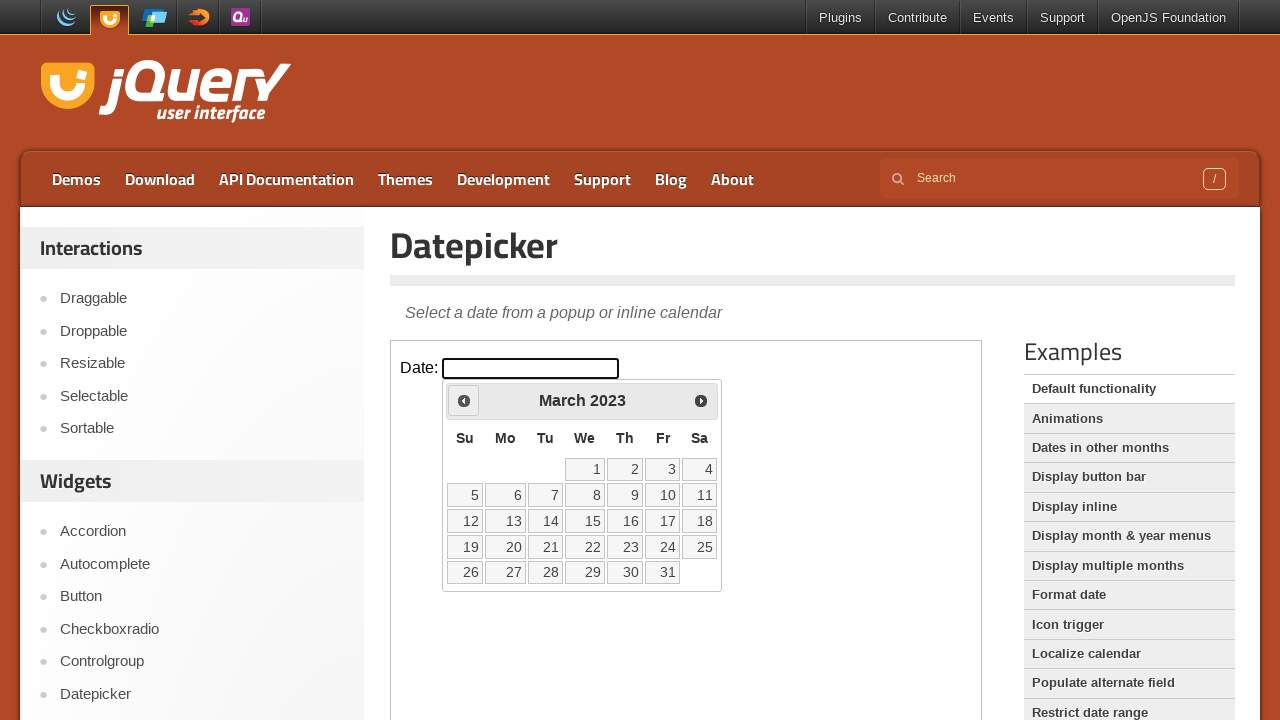

Checked current month: March and year: 2023
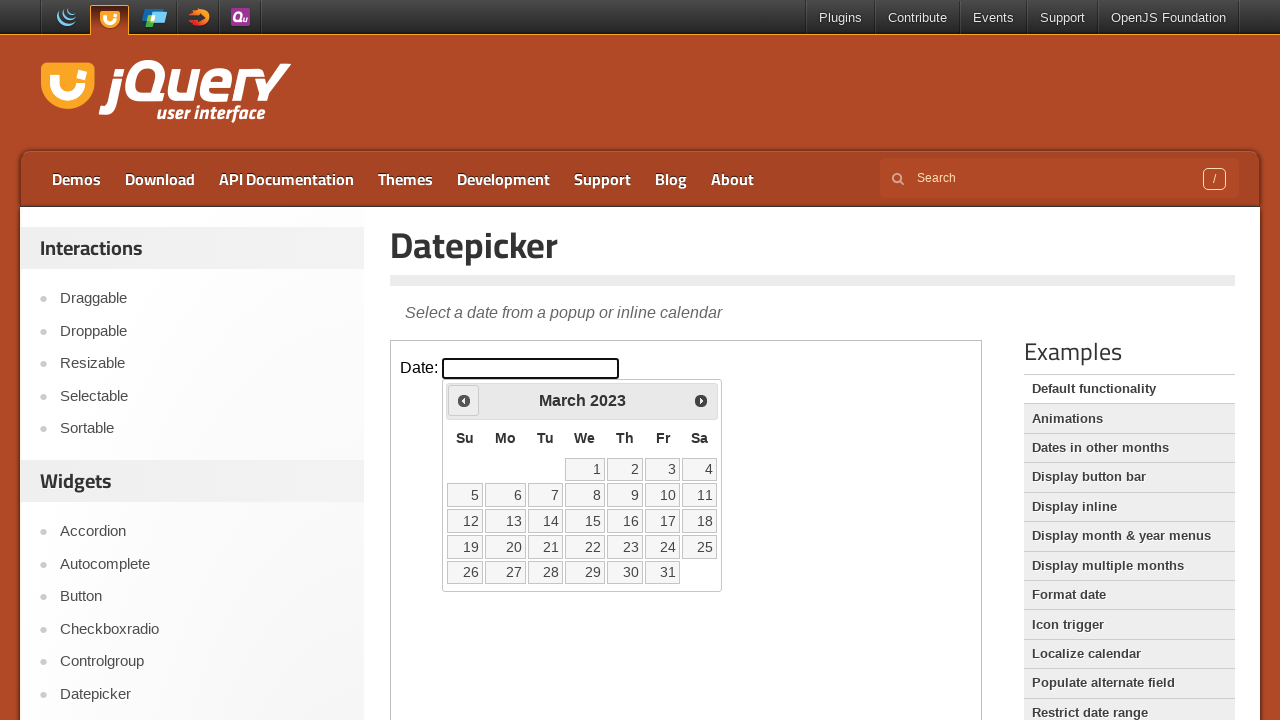

Clicked previous arrow to navigate to earlier month at (464, 400) on iframe >> nth=0 >> internal:control=enter-frame >> xpath=//div[@id='ui-datepicke
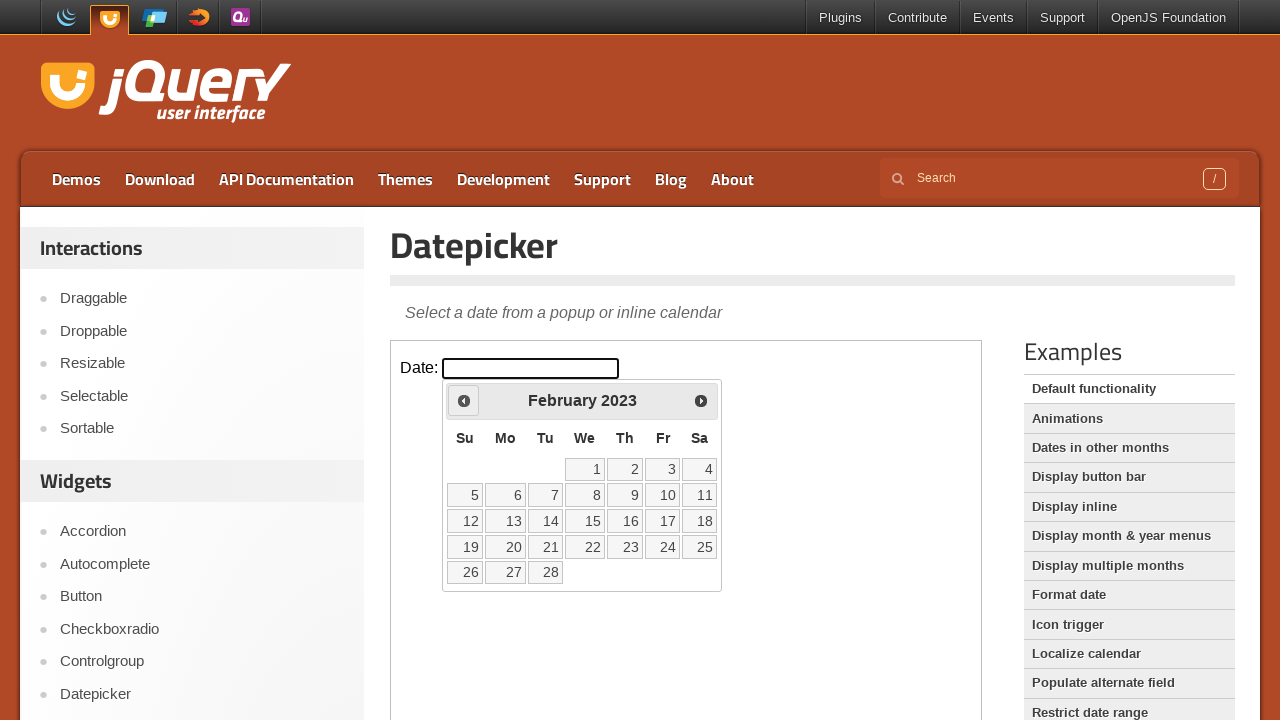

Checked current month: February and year: 2023
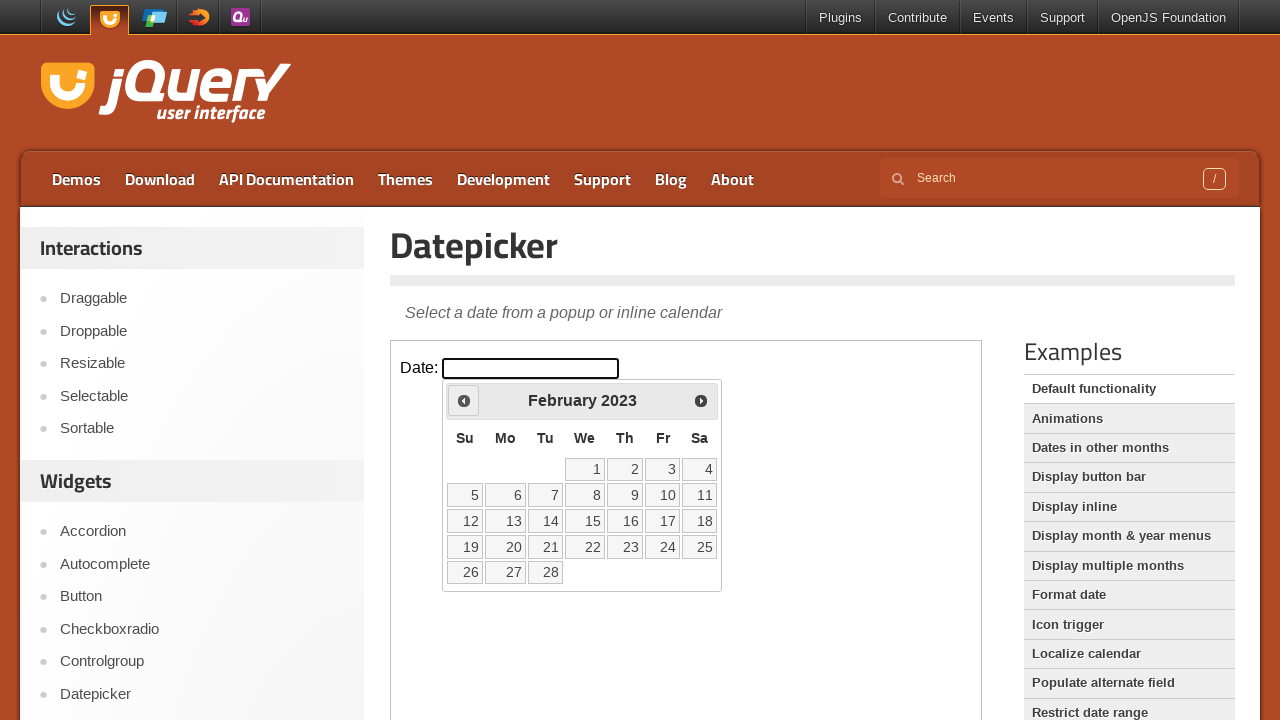

Clicked previous arrow to navigate to earlier month at (464, 400) on iframe >> nth=0 >> internal:control=enter-frame >> xpath=//div[@id='ui-datepicke
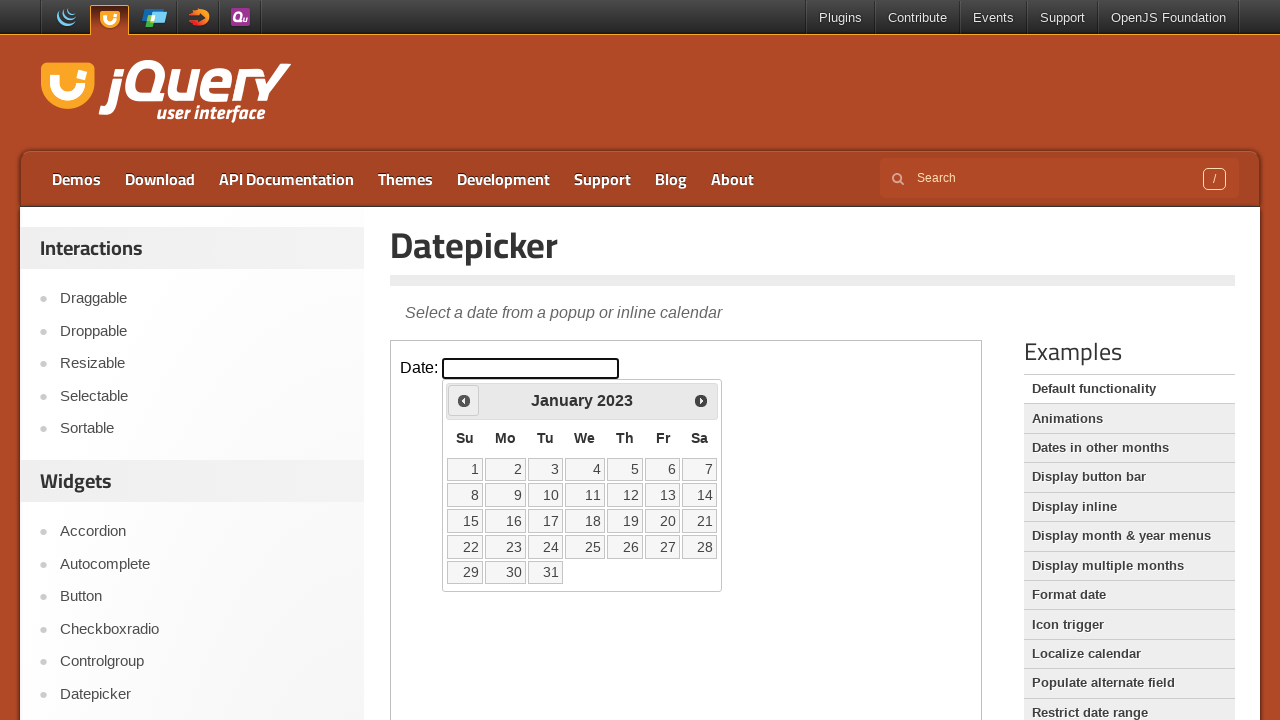

Checked current month: January and year: 2023
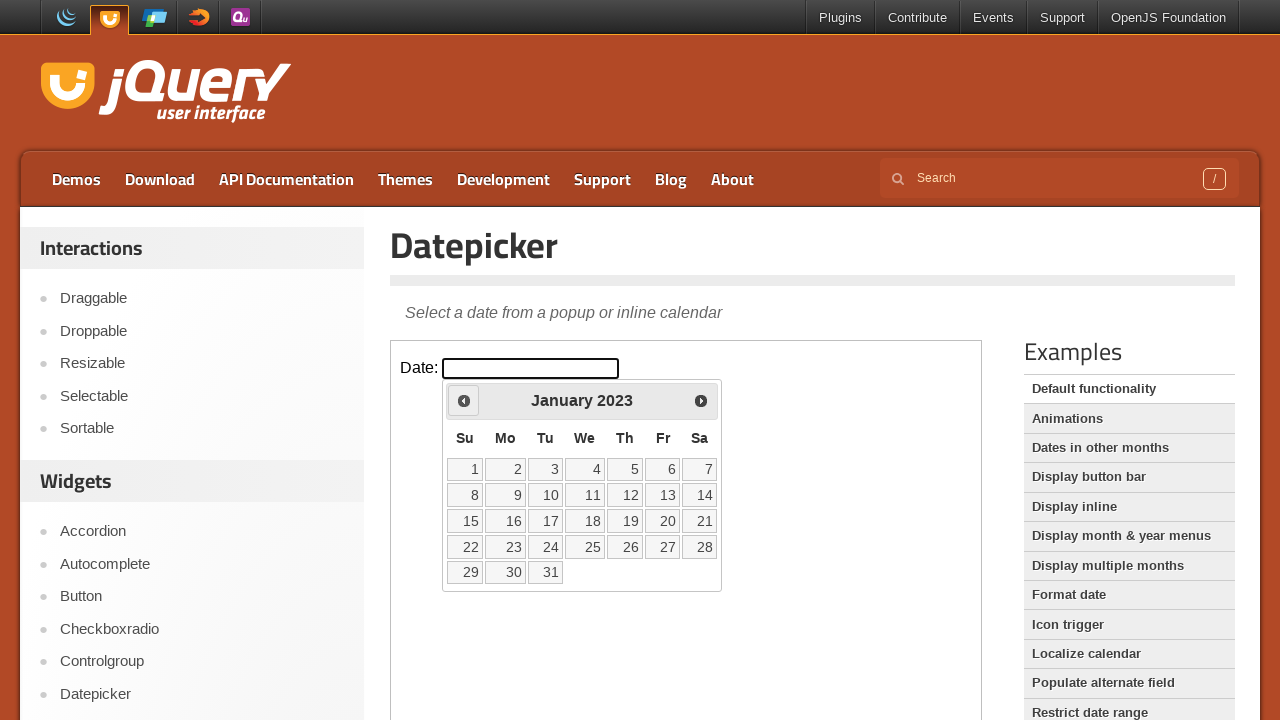

Clicked previous arrow to navigate to earlier month at (464, 400) on iframe >> nth=0 >> internal:control=enter-frame >> xpath=//div[@id='ui-datepicke
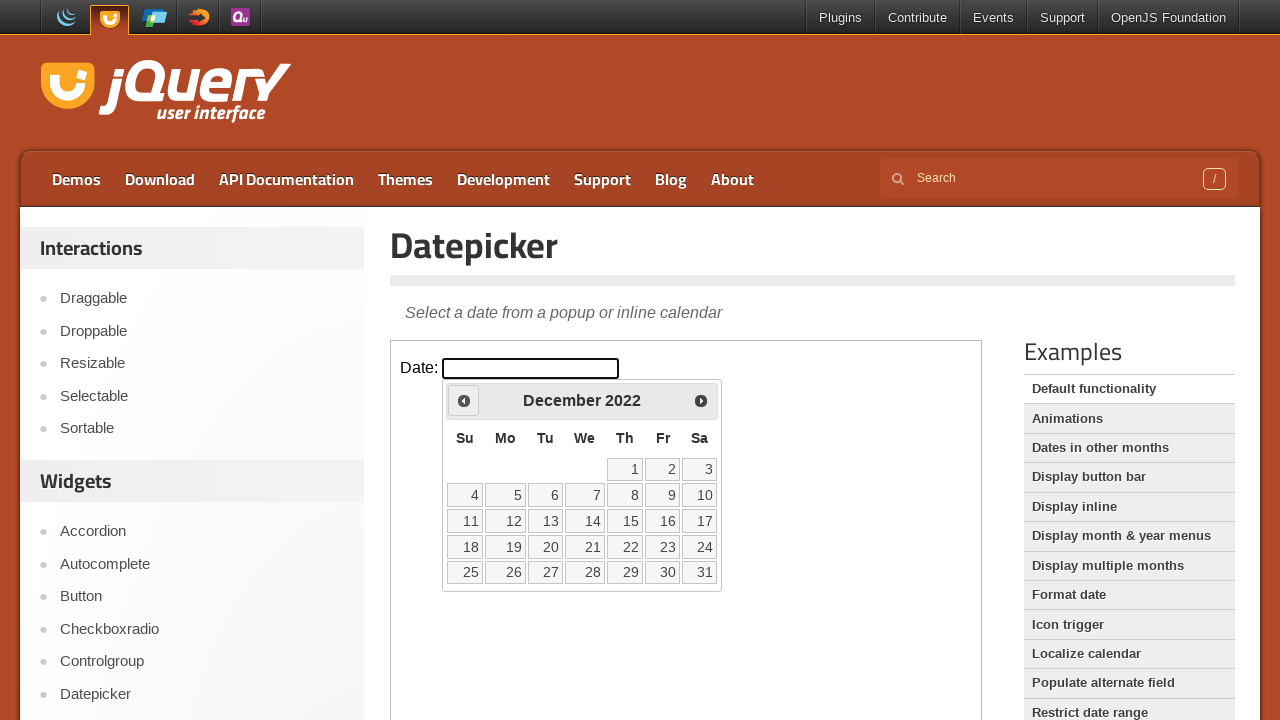

Checked current month: December and year: 2022
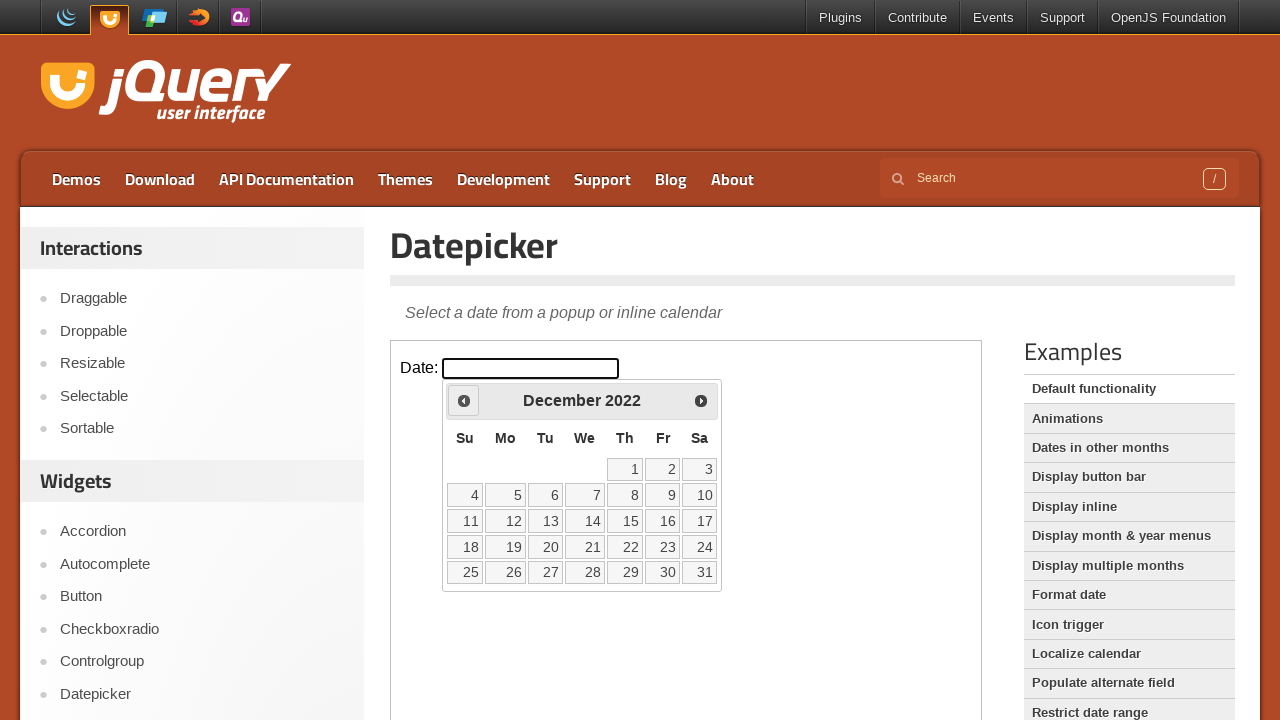

Clicked previous arrow to navigate to earlier month at (464, 400) on iframe >> nth=0 >> internal:control=enter-frame >> xpath=//div[@id='ui-datepicke
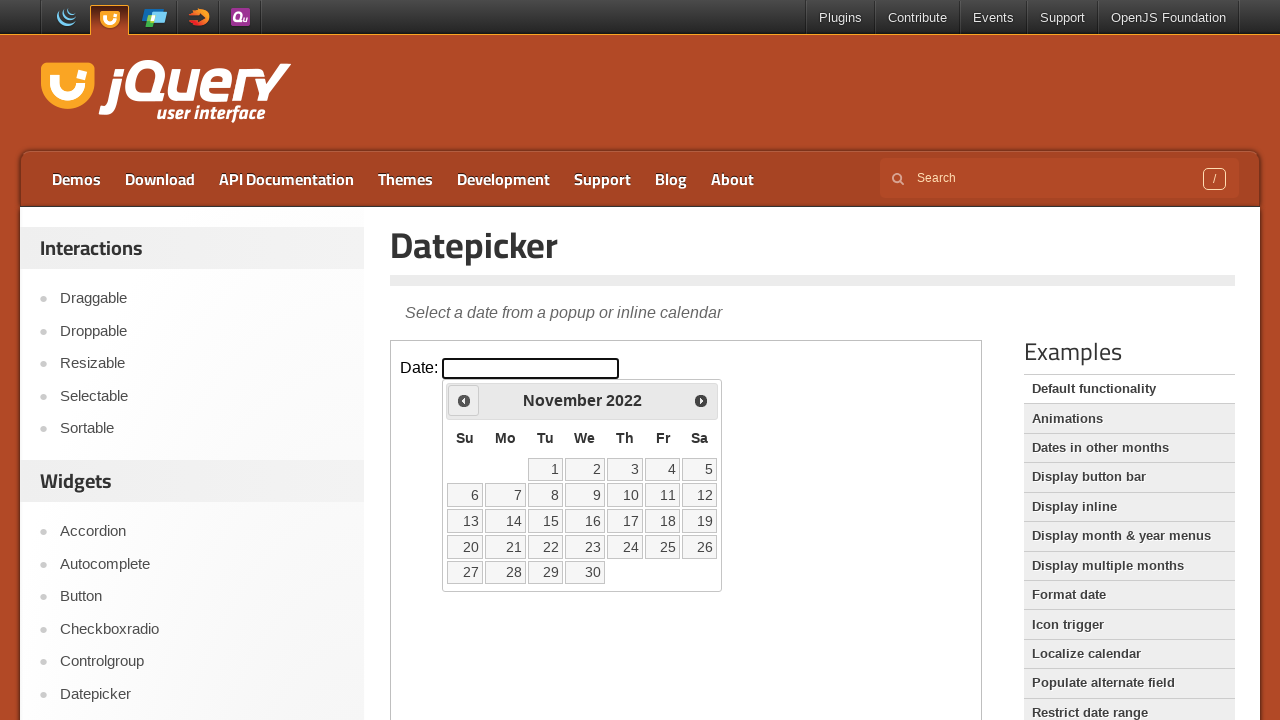

Checked current month: November and year: 2022
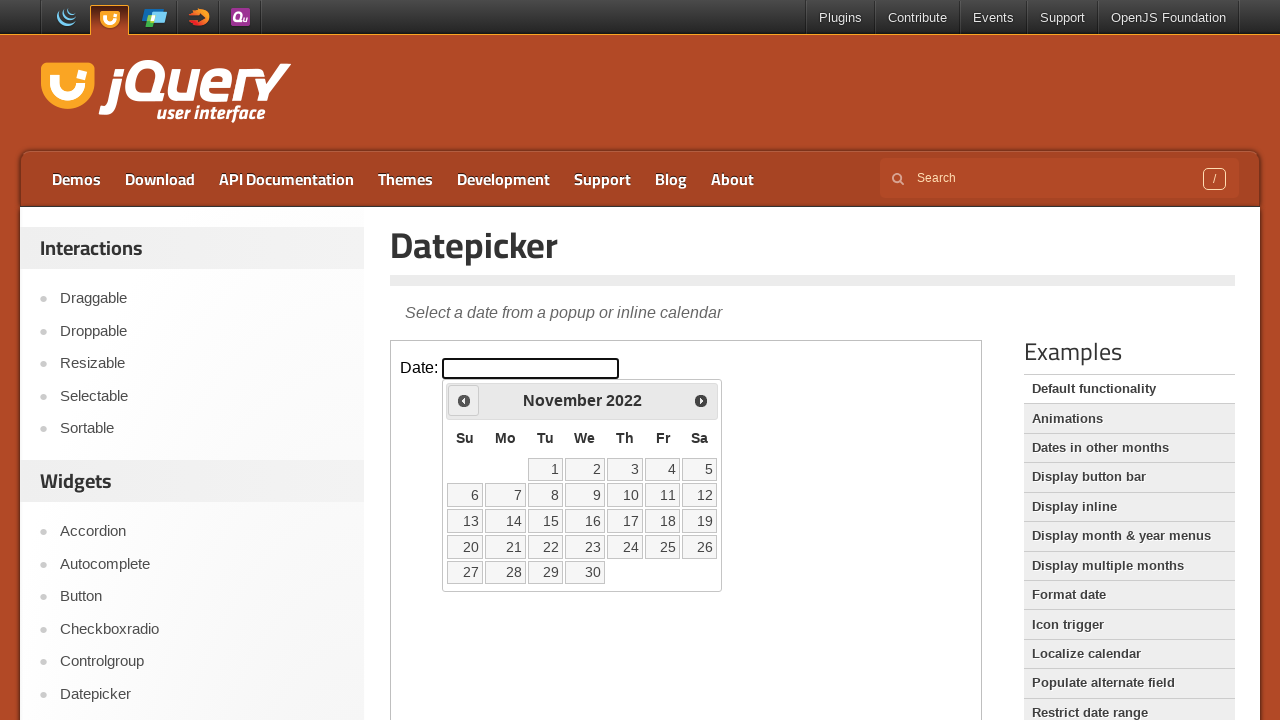

Clicked previous arrow to navigate to earlier month at (464, 400) on iframe >> nth=0 >> internal:control=enter-frame >> xpath=//div[@id='ui-datepicke
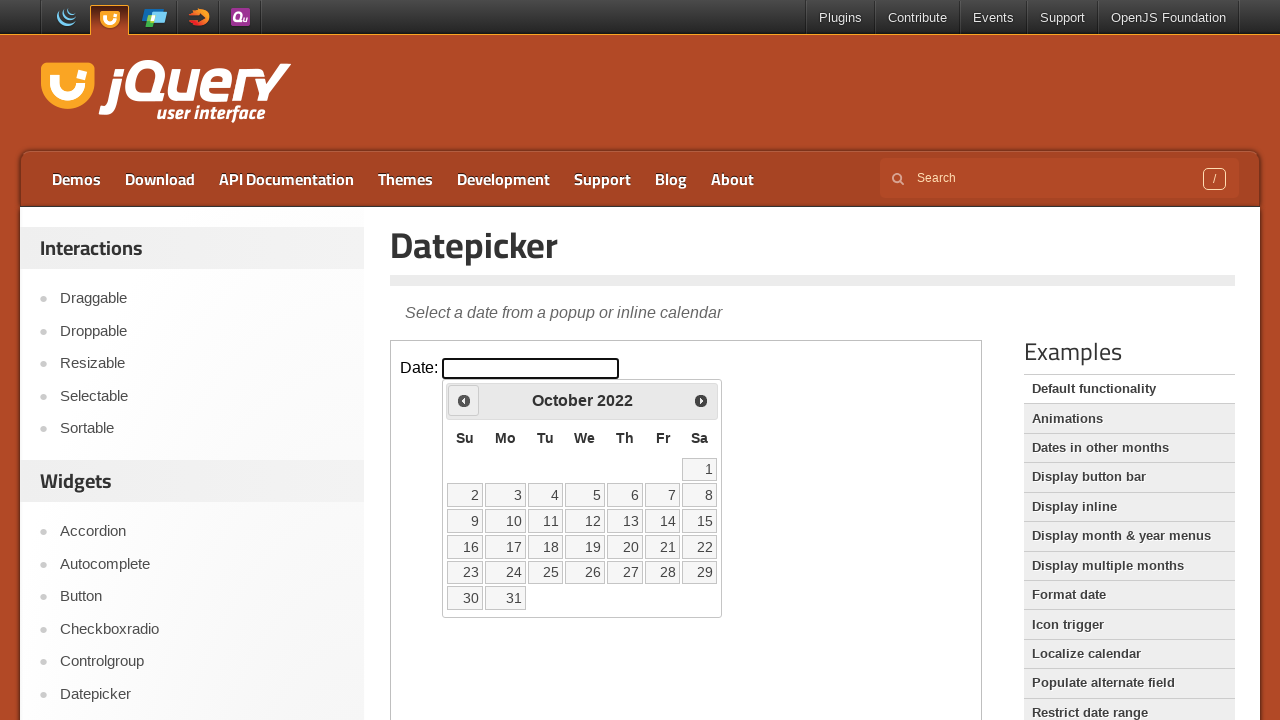

Checked current month: October and year: 2022
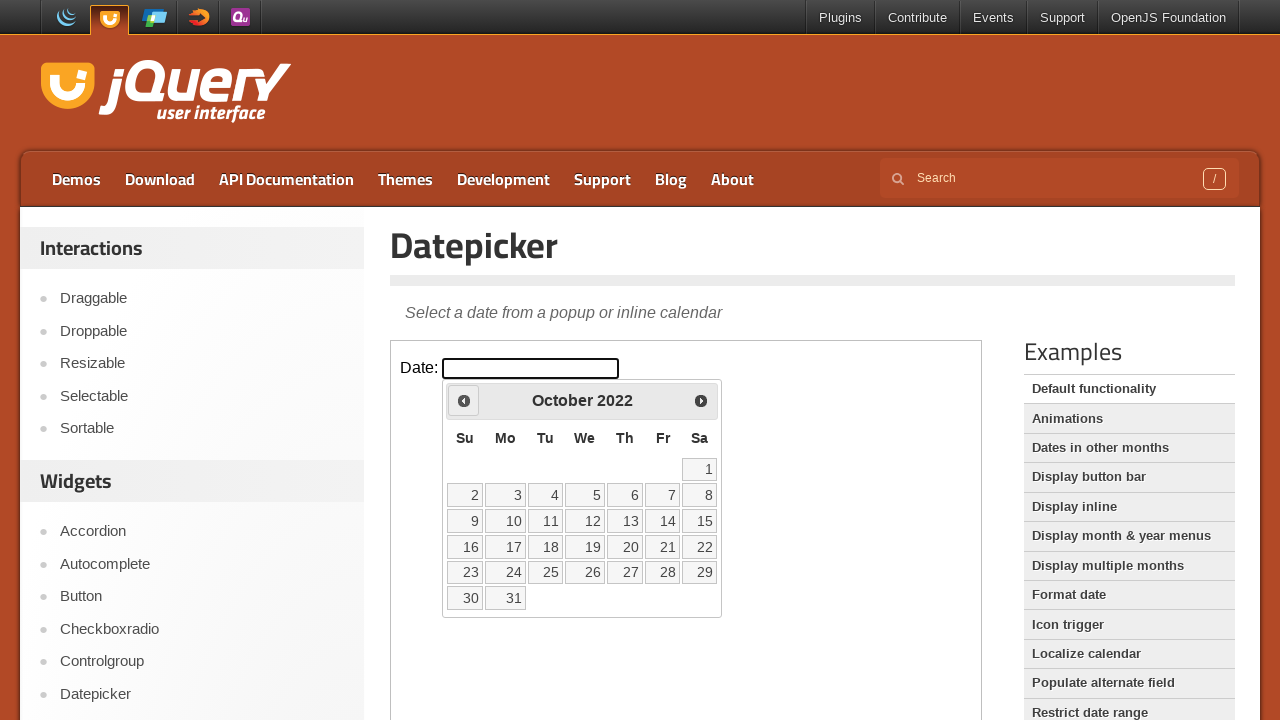

Clicked previous arrow to navigate to earlier month at (464, 400) on iframe >> nth=0 >> internal:control=enter-frame >> xpath=//div[@id='ui-datepicke
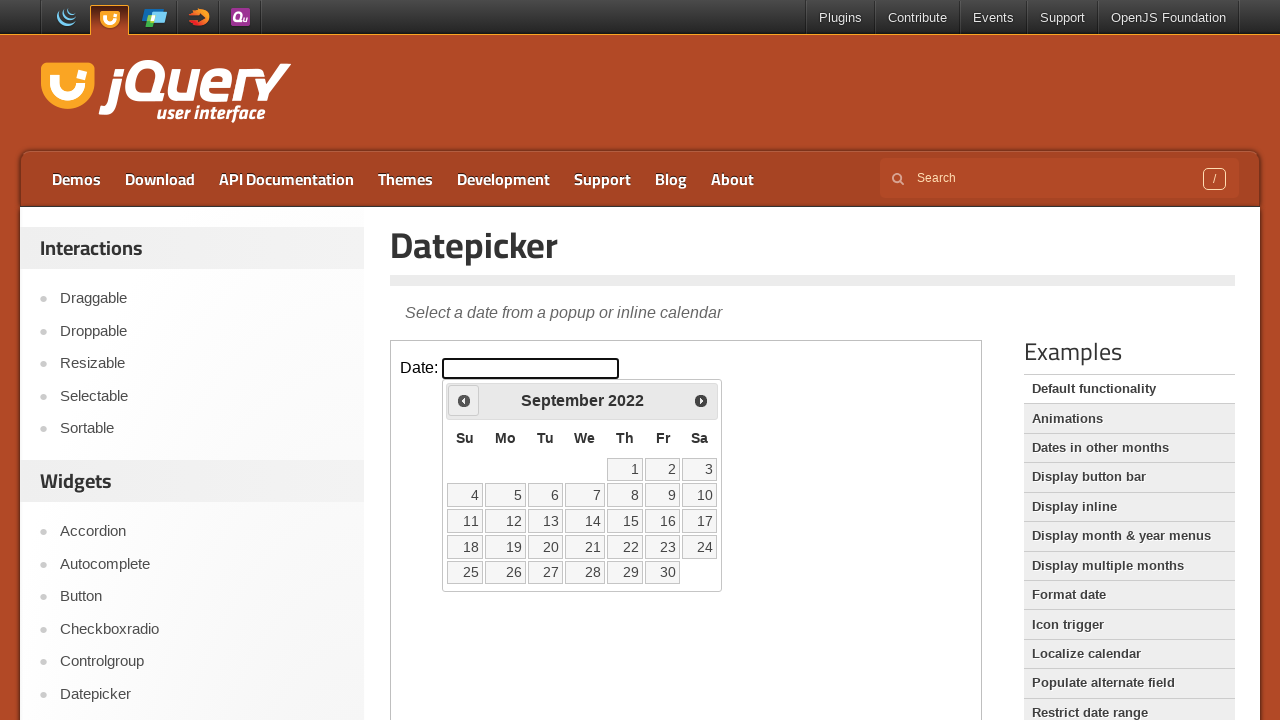

Checked current month: September and year: 2022
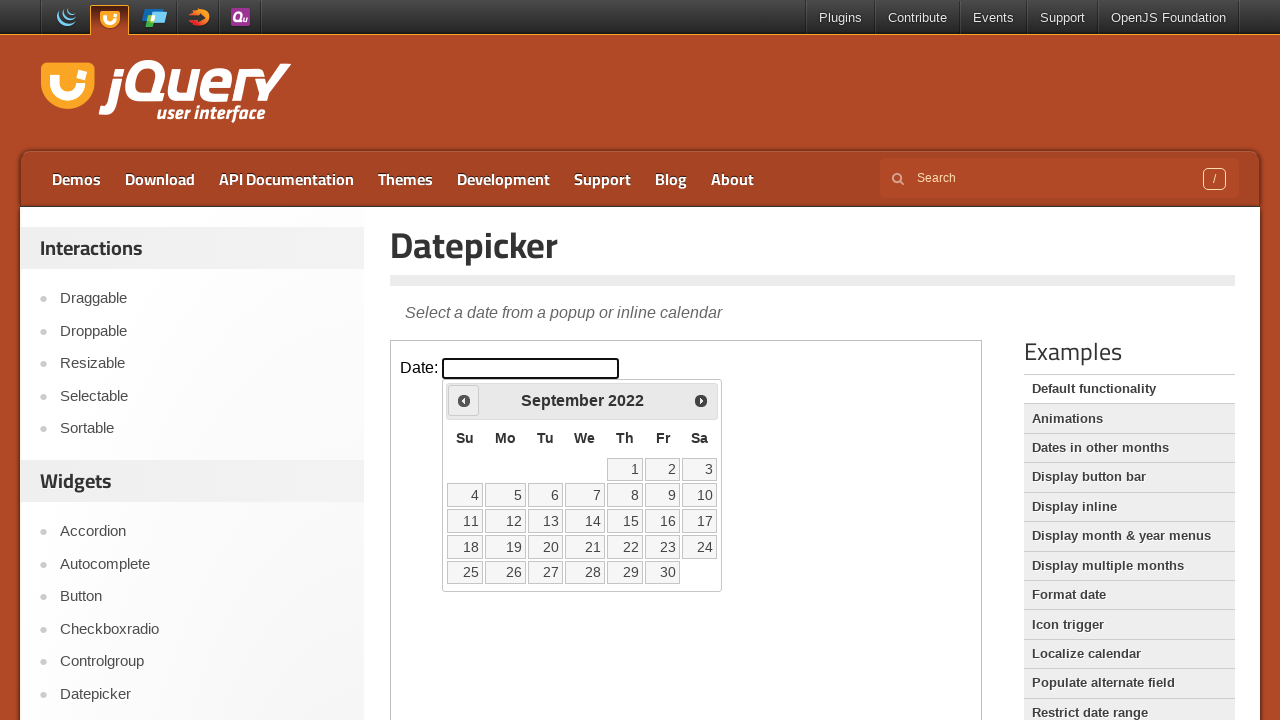

Clicked previous arrow to navigate to earlier month at (464, 400) on iframe >> nth=0 >> internal:control=enter-frame >> xpath=//div[@id='ui-datepicke
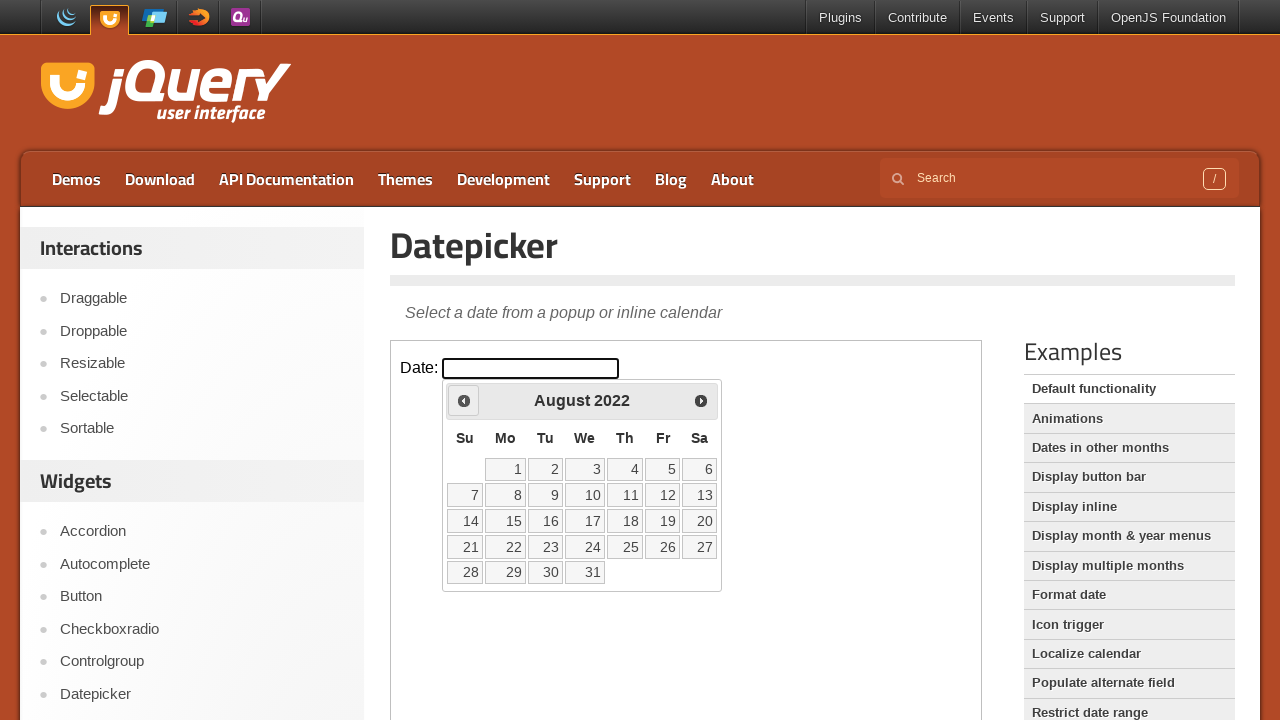

Checked current month: August and year: 2022
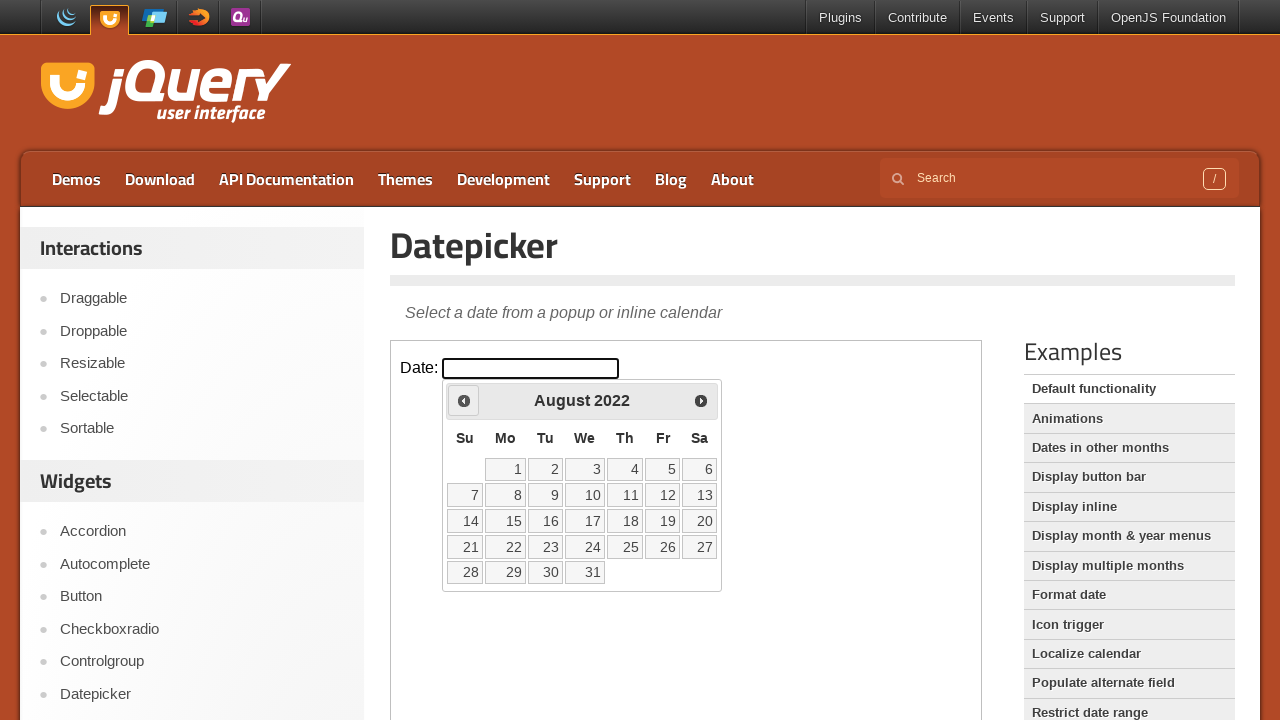

Clicked previous arrow to navigate to earlier month at (464, 400) on iframe >> nth=0 >> internal:control=enter-frame >> xpath=//div[@id='ui-datepicke
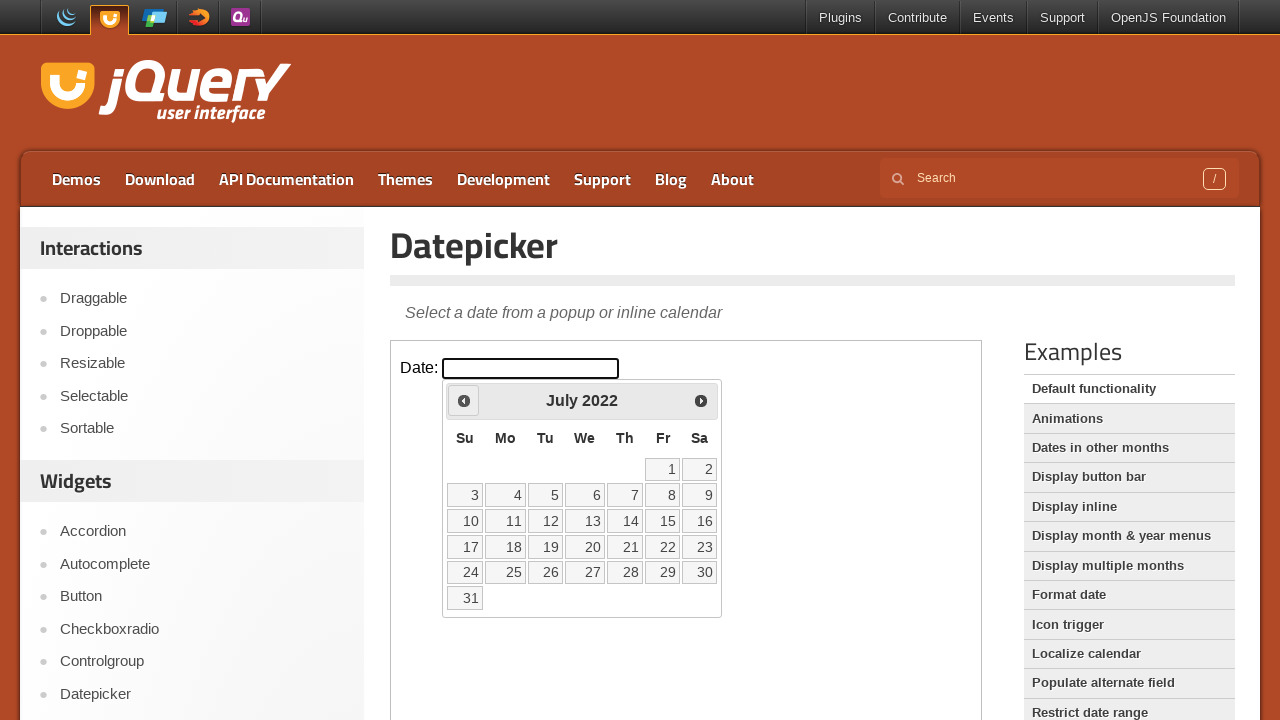

Checked current month: July and year: 2022
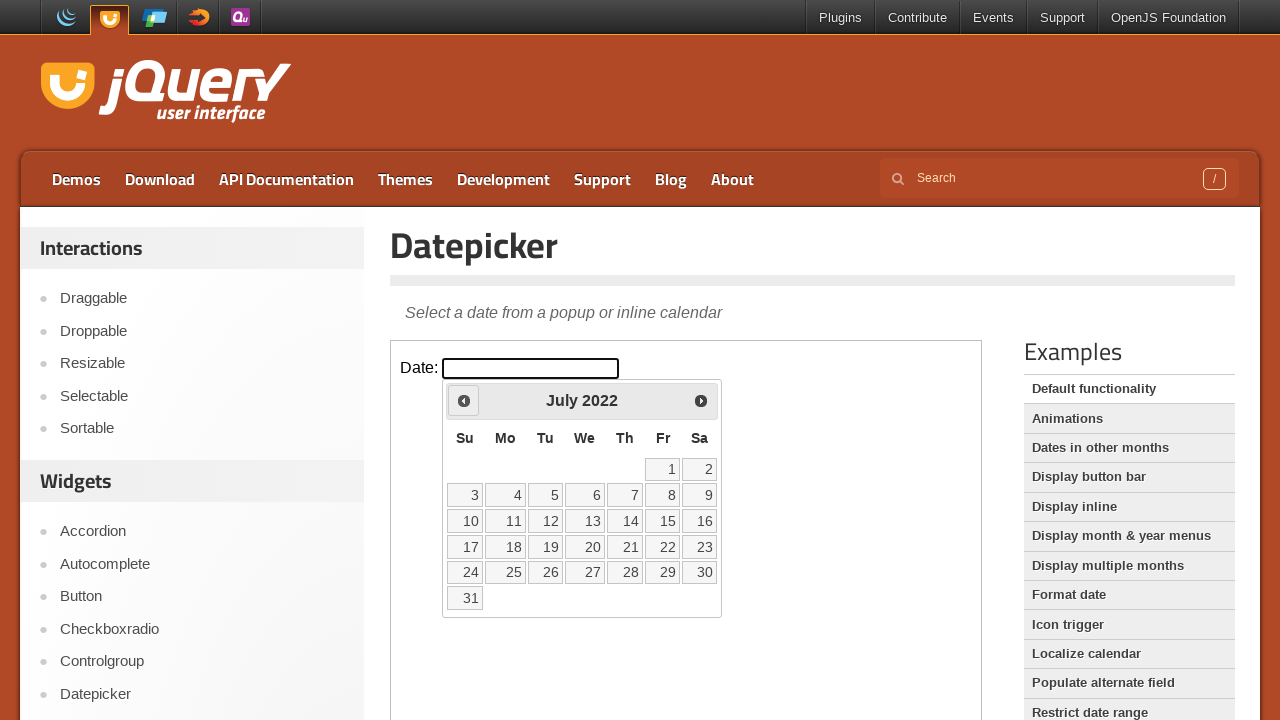

Clicked previous arrow to navigate to earlier month at (464, 400) on iframe >> nth=0 >> internal:control=enter-frame >> xpath=//div[@id='ui-datepicke
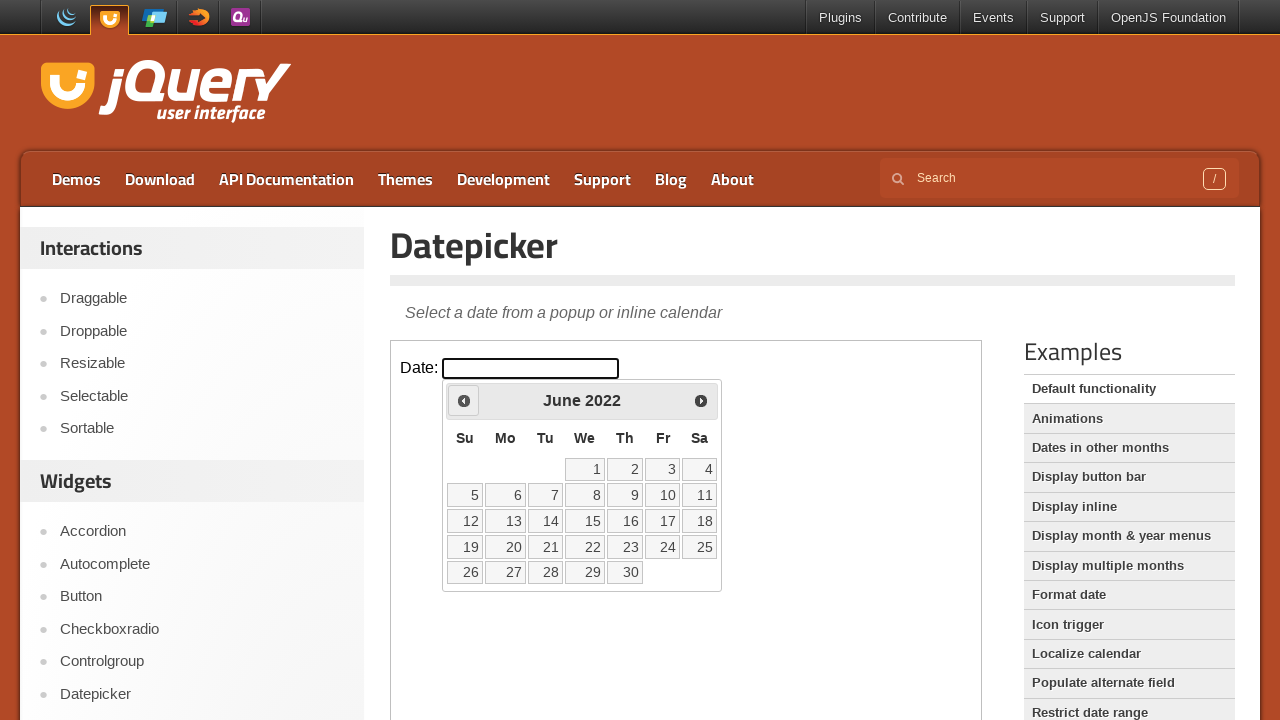

Checked current month: June and year: 2022
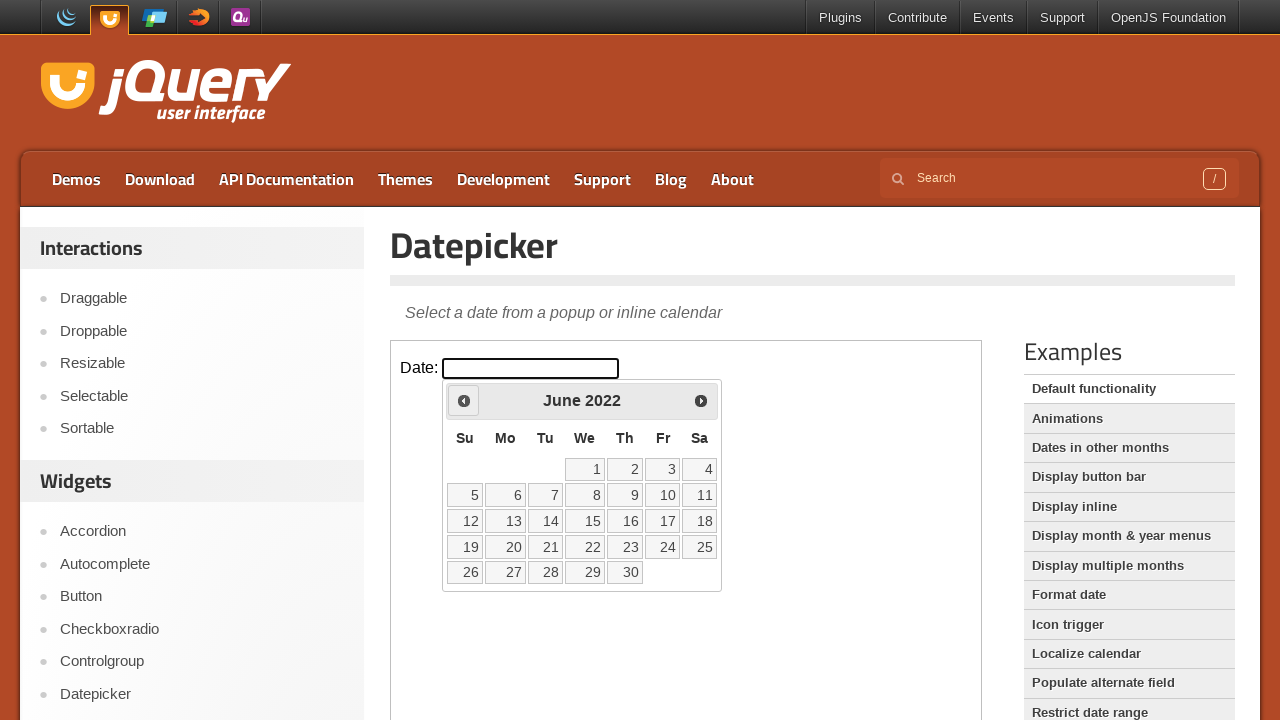

Clicked previous arrow to navigate to earlier month at (464, 400) on iframe >> nth=0 >> internal:control=enter-frame >> xpath=//div[@id='ui-datepicke
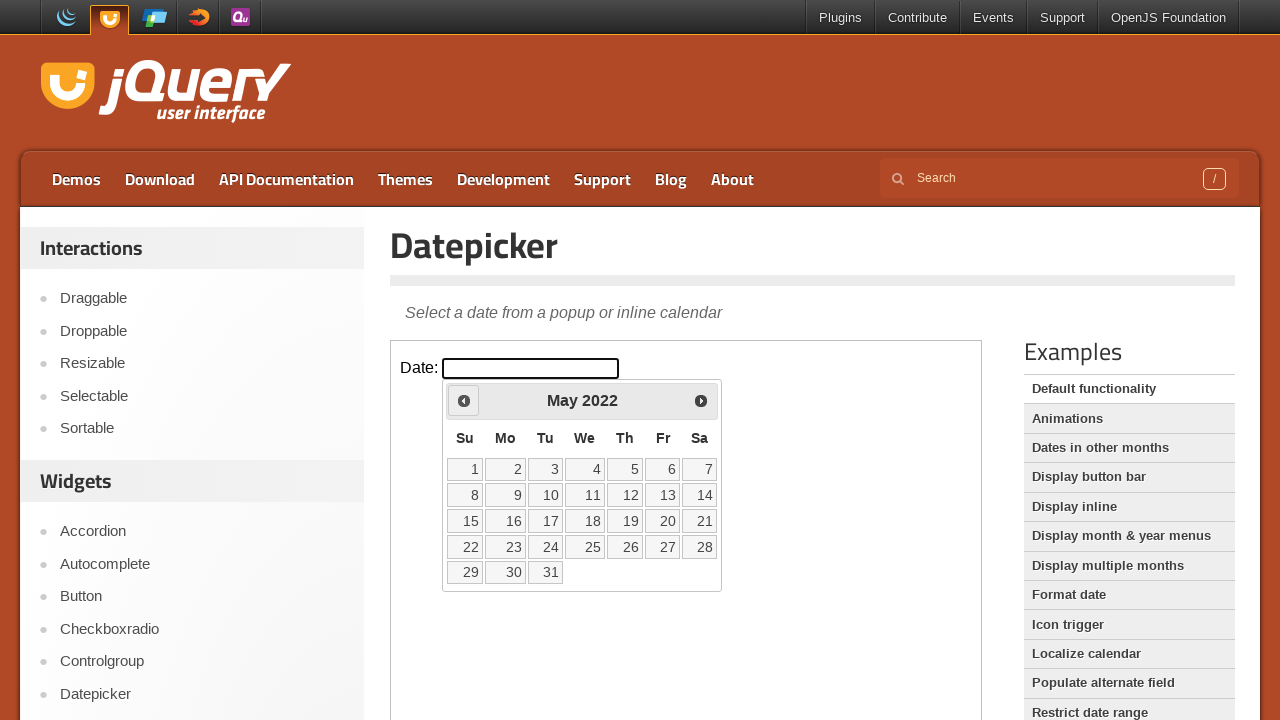

Checked current month: May and year: 2022
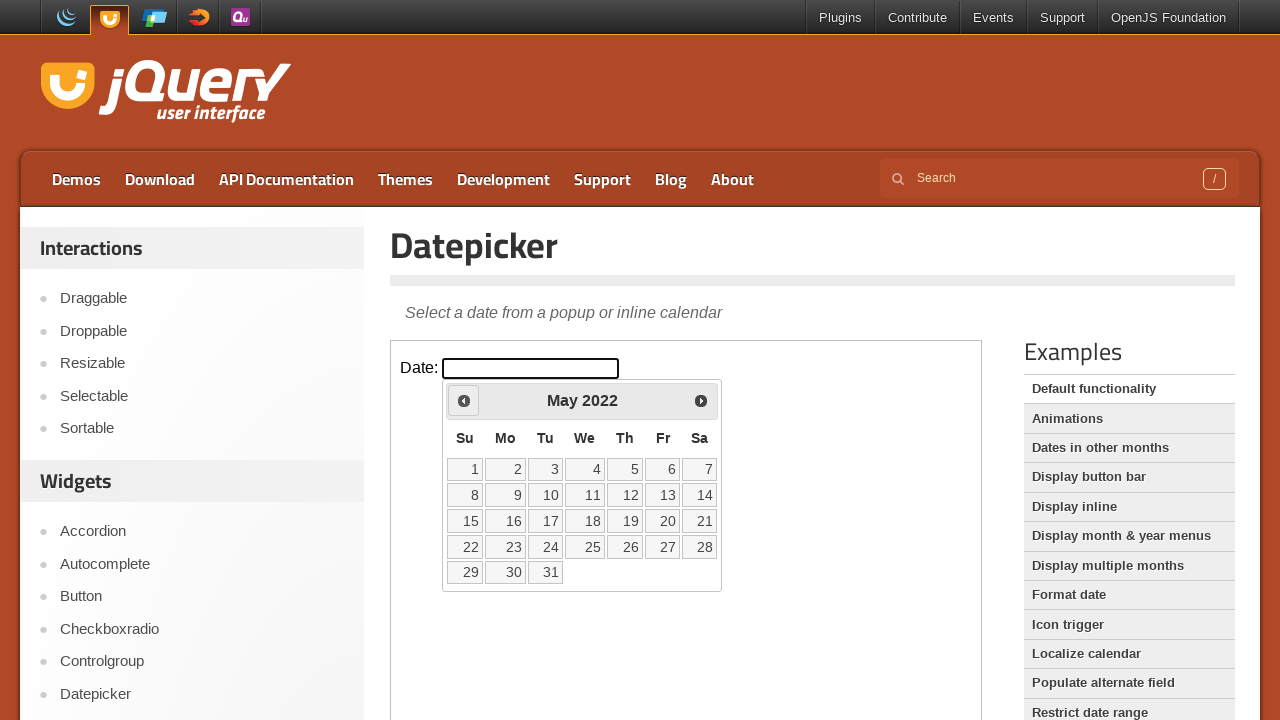

Clicked previous arrow to navigate to earlier month at (464, 400) on iframe >> nth=0 >> internal:control=enter-frame >> xpath=//div[@id='ui-datepicke
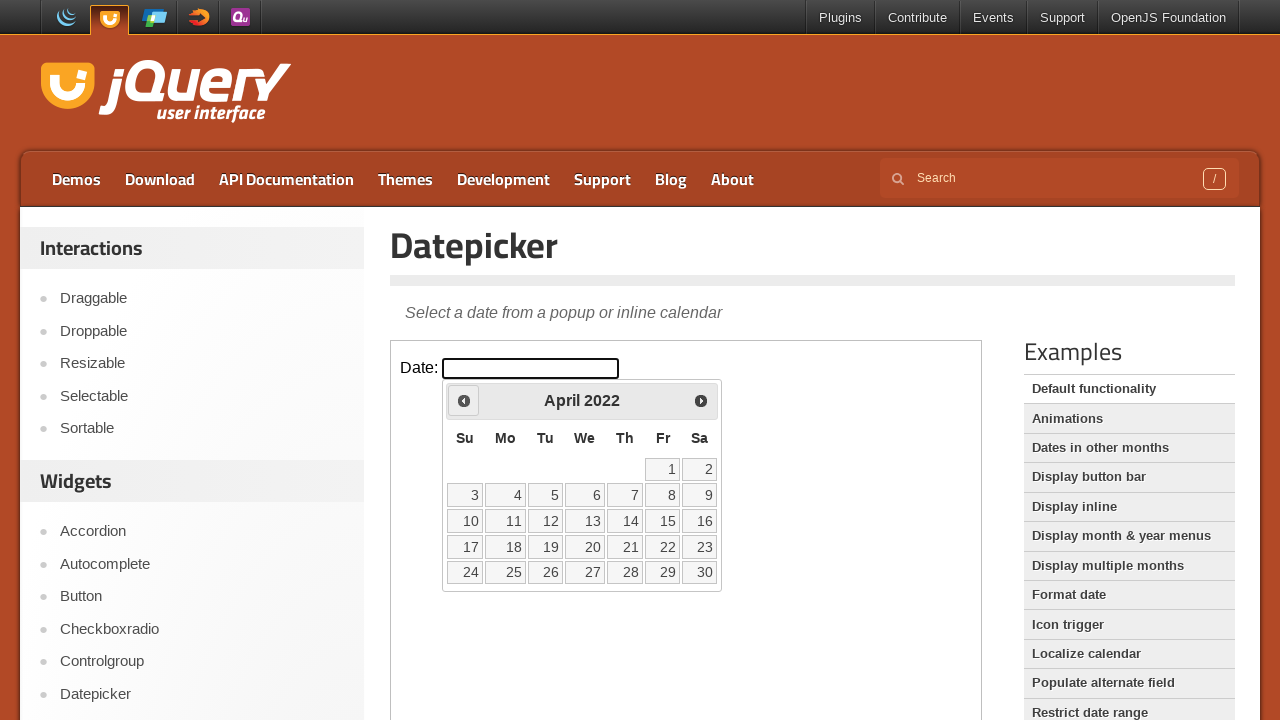

Checked current month: April and year: 2022
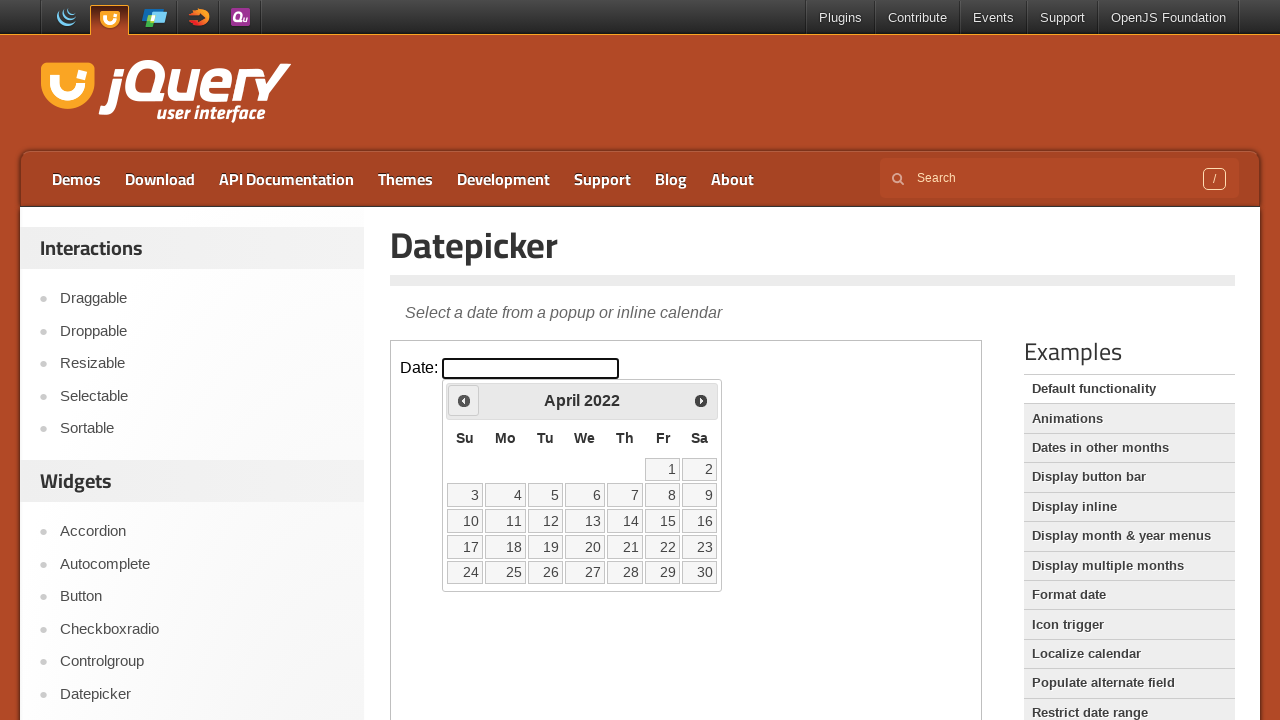

Clicked previous arrow to navigate to earlier month at (464, 400) on iframe >> nth=0 >> internal:control=enter-frame >> xpath=//div[@id='ui-datepicke
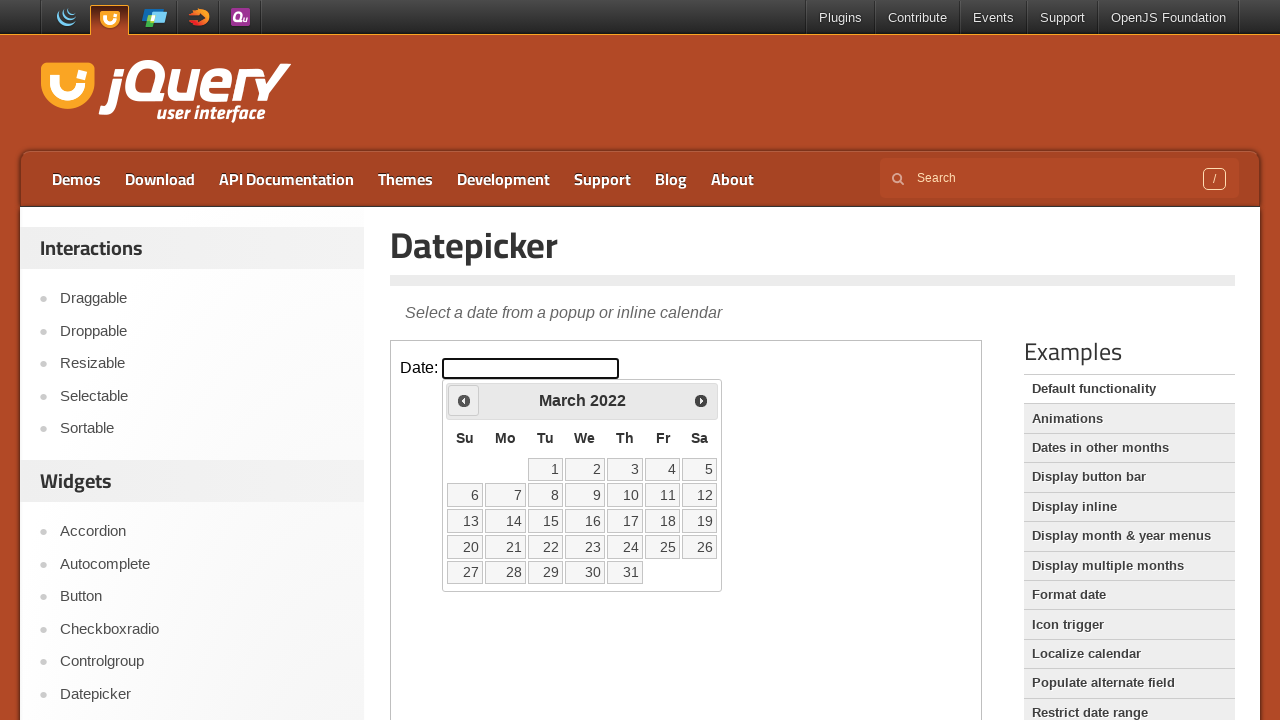

Checked current month: March and year: 2022
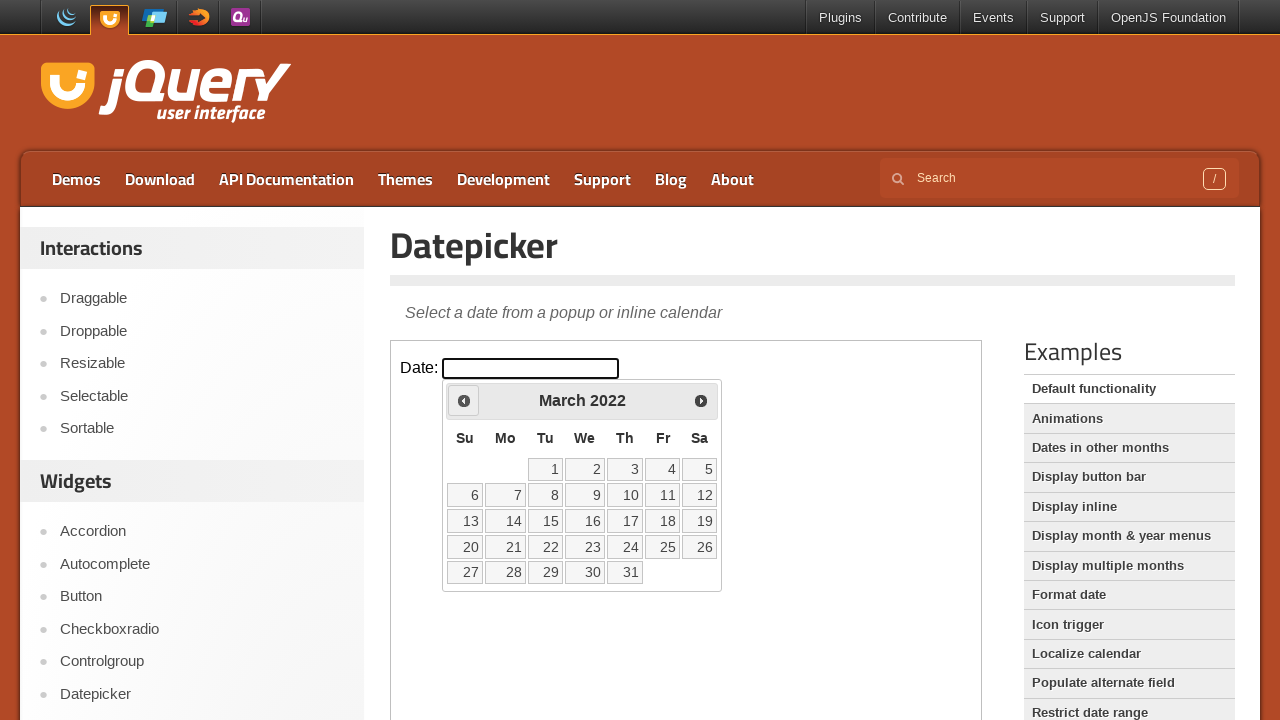

Clicked previous arrow to navigate to earlier month at (464, 400) on iframe >> nth=0 >> internal:control=enter-frame >> xpath=//div[@id='ui-datepicke
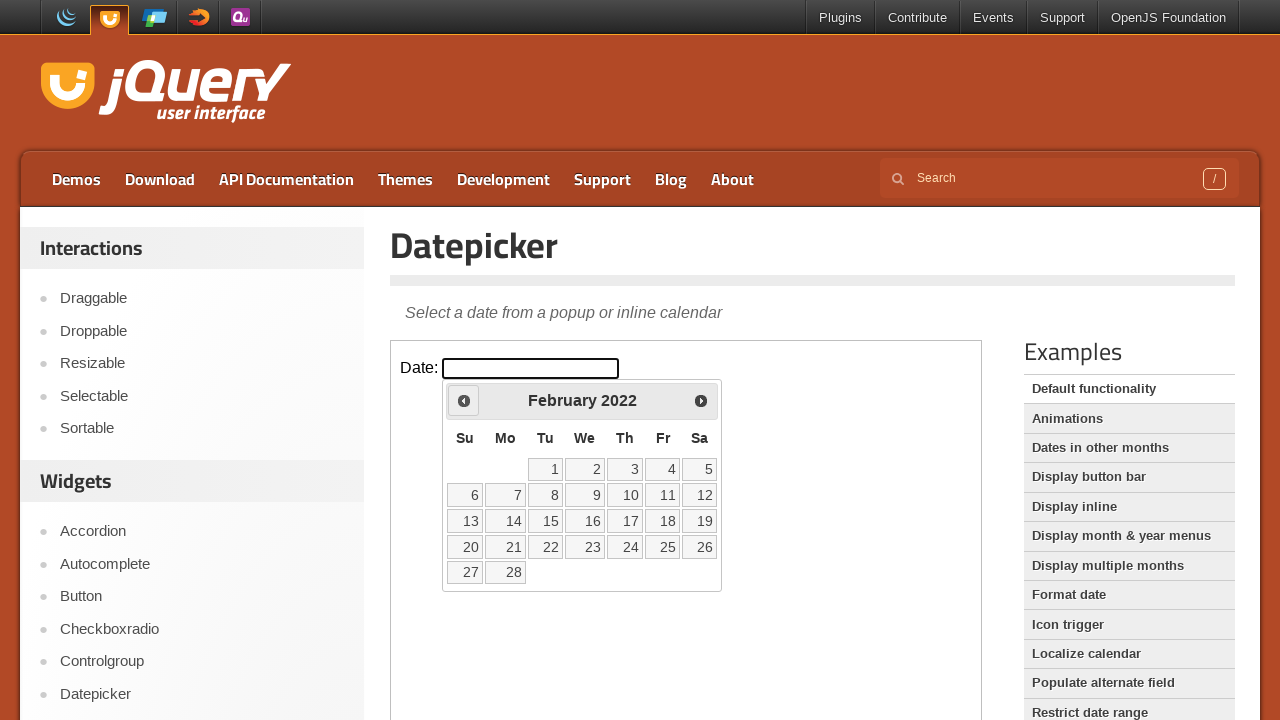

Checked current month: February and year: 2022
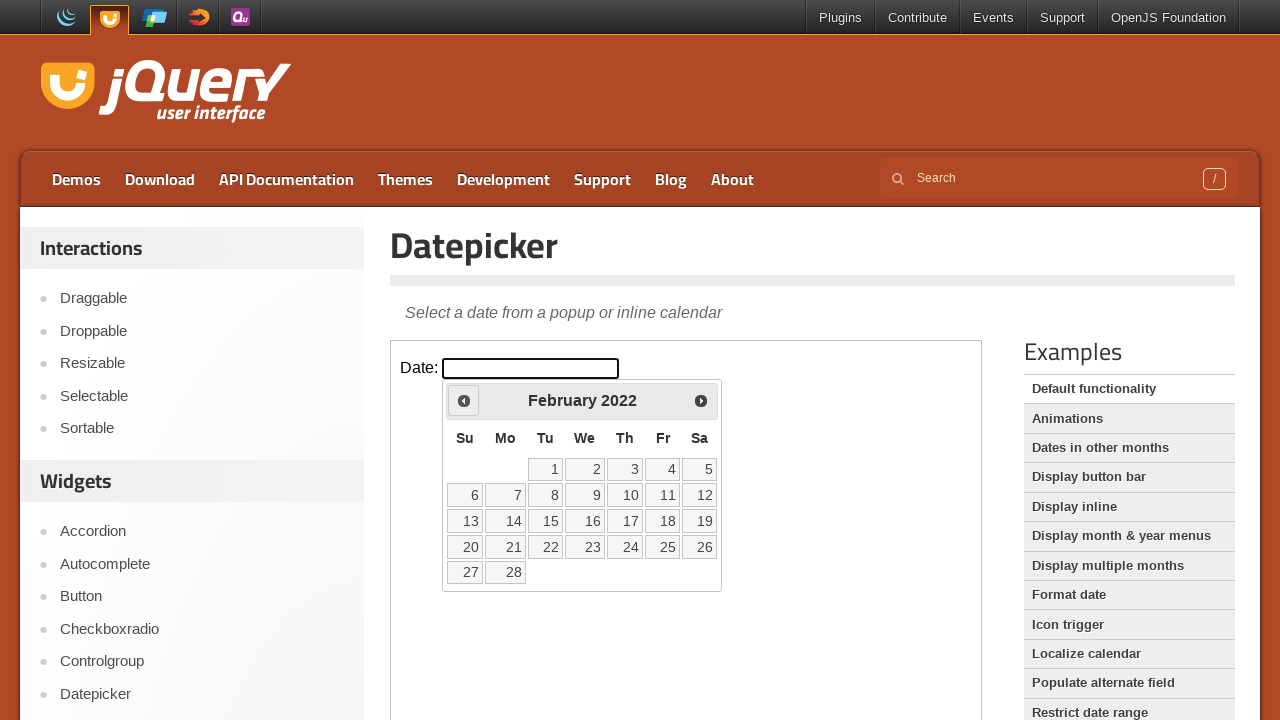

Clicked previous arrow to navigate to earlier month at (464, 400) on iframe >> nth=0 >> internal:control=enter-frame >> xpath=//div[@id='ui-datepicke
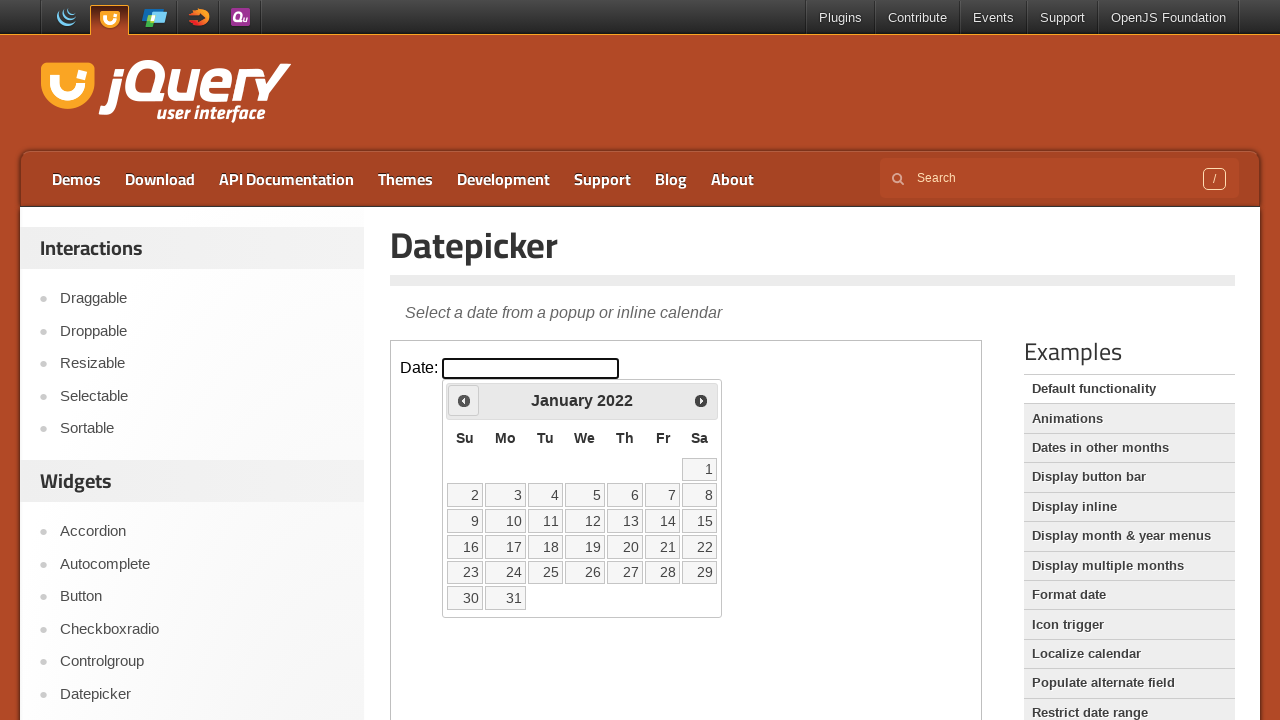

Checked current month: January and year: 2022
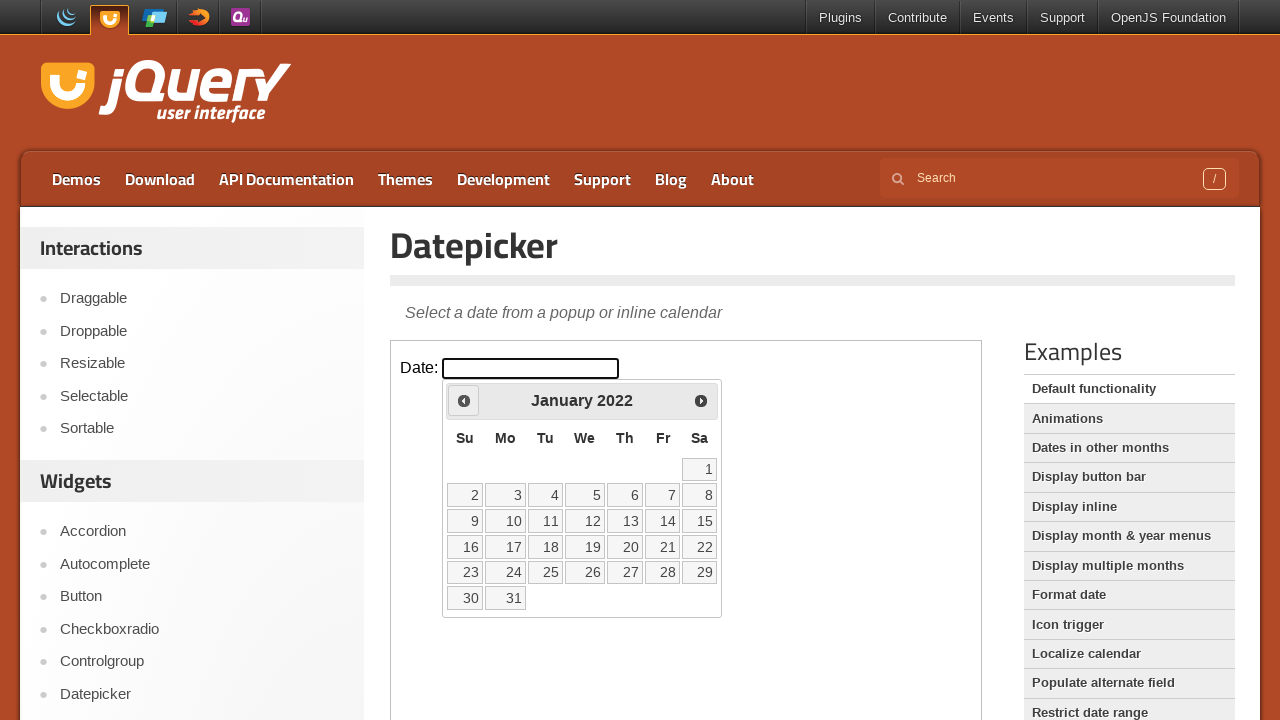

Clicked previous arrow to navigate to earlier month at (464, 400) on iframe >> nth=0 >> internal:control=enter-frame >> xpath=//div[@id='ui-datepicke
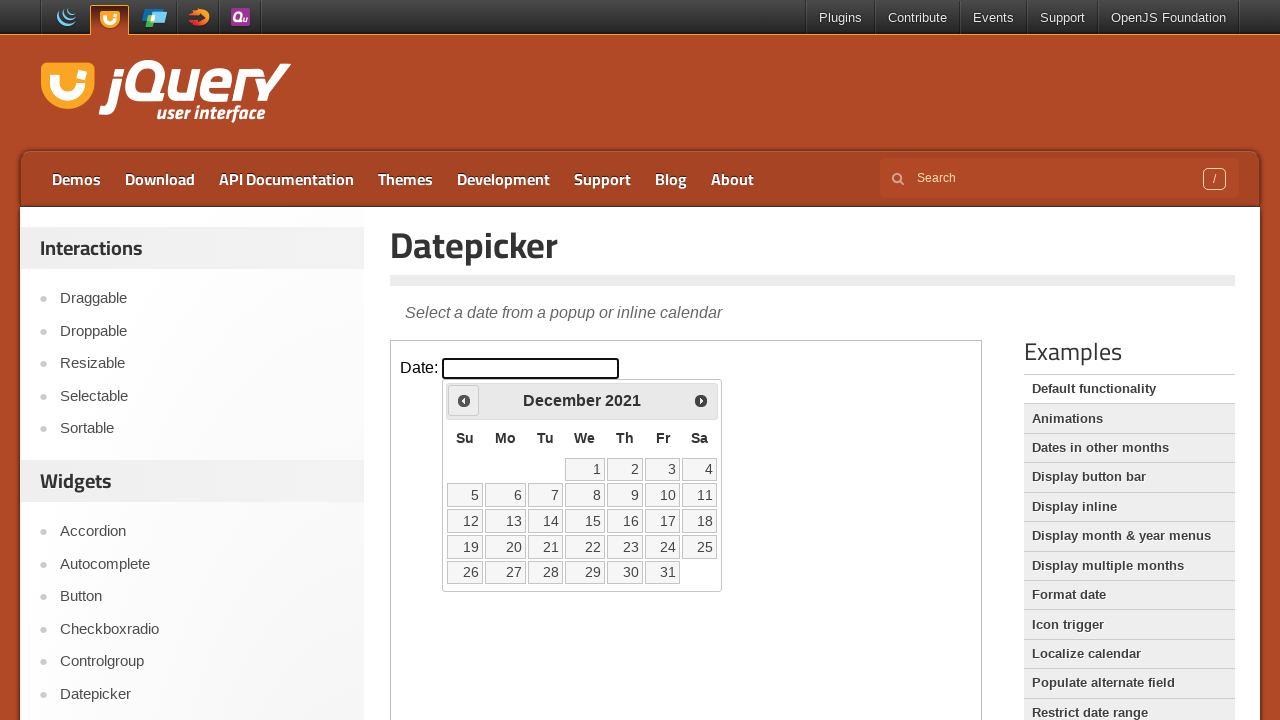

Checked current month: December and year: 2021
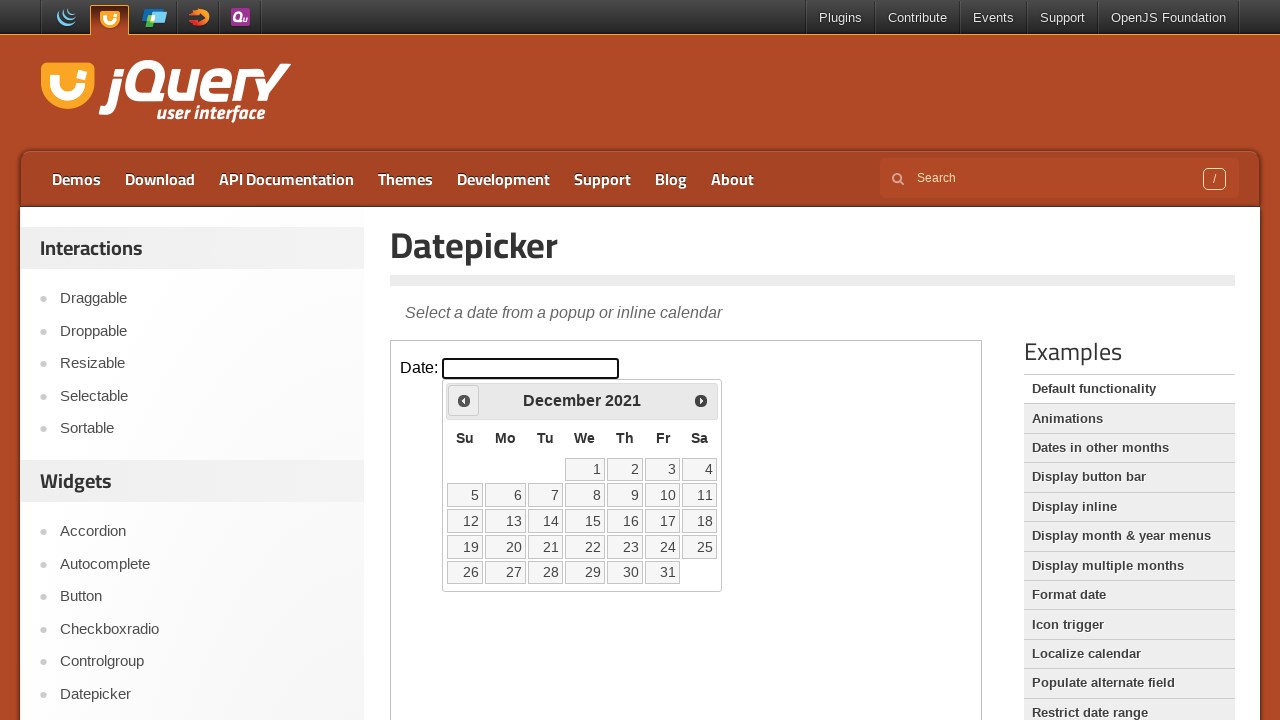

Clicked previous arrow to navigate to earlier month at (464, 400) on iframe >> nth=0 >> internal:control=enter-frame >> xpath=//div[@id='ui-datepicke
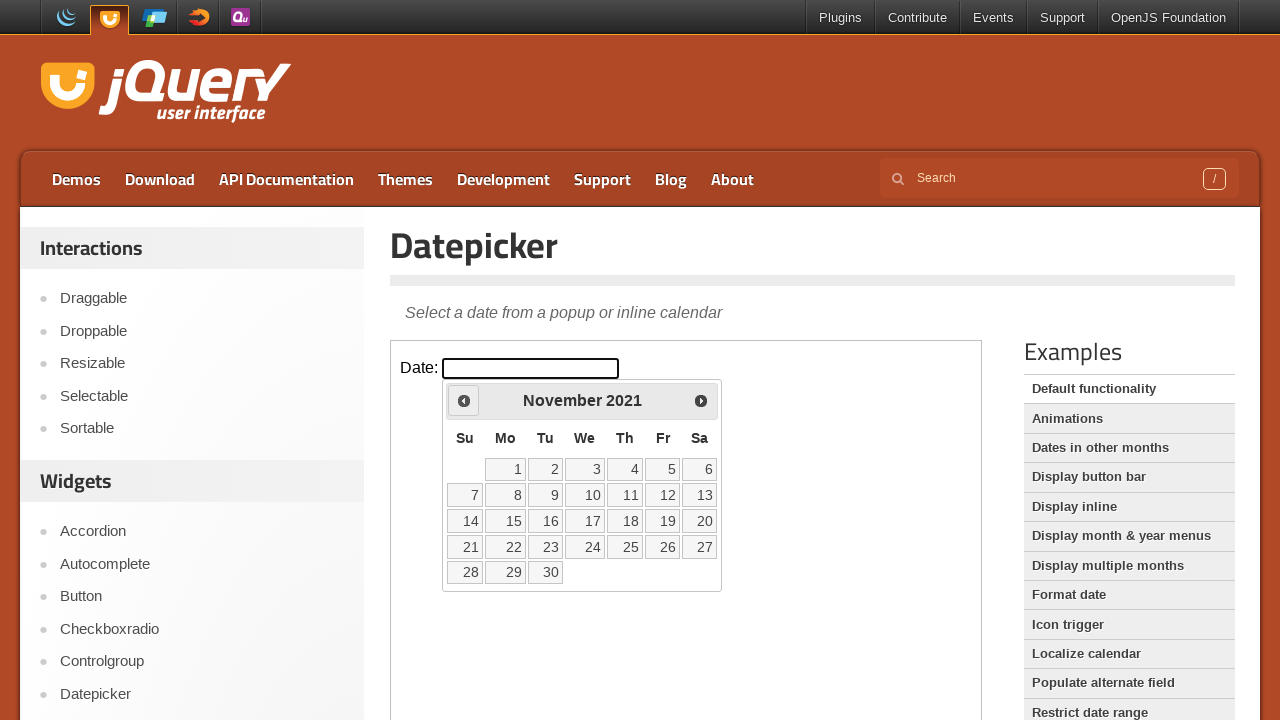

Checked current month: November and year: 2021
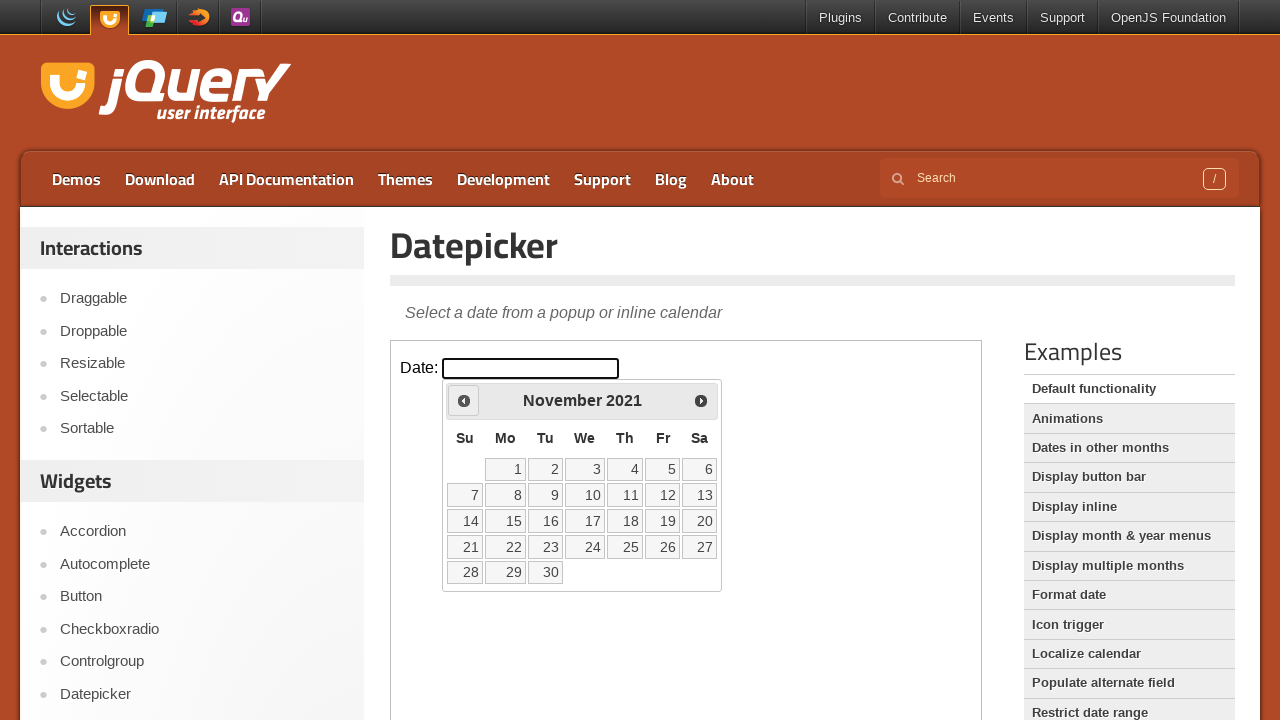

Clicked previous arrow to navigate to earlier month at (464, 400) on iframe >> nth=0 >> internal:control=enter-frame >> xpath=//div[@id='ui-datepicke
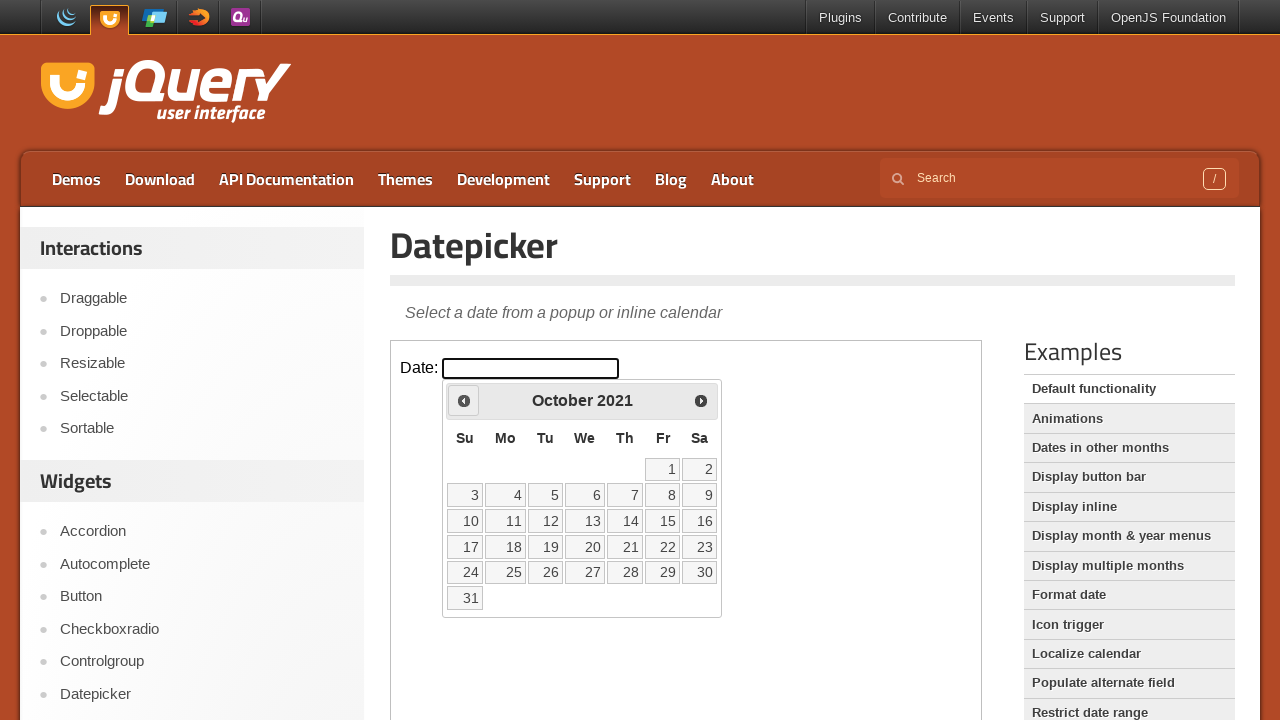

Checked current month: October and year: 2021
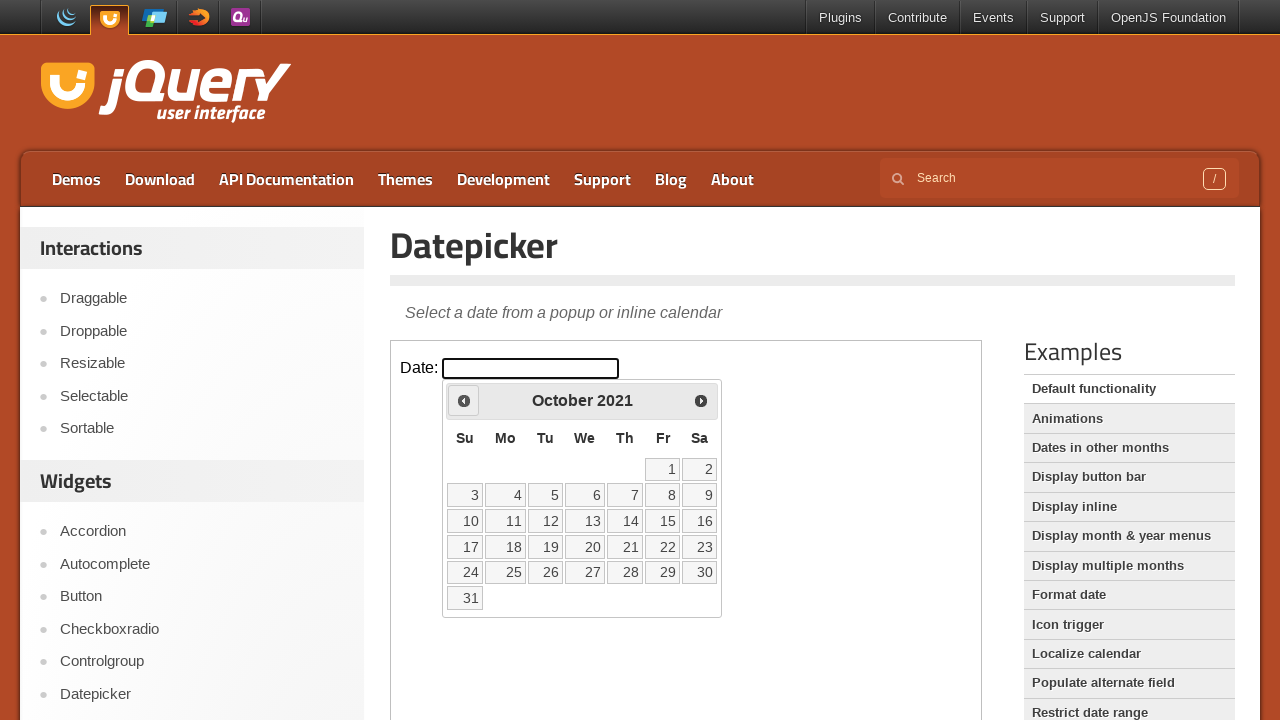

Clicked previous arrow to navigate to earlier month at (464, 400) on iframe >> nth=0 >> internal:control=enter-frame >> xpath=//div[@id='ui-datepicke
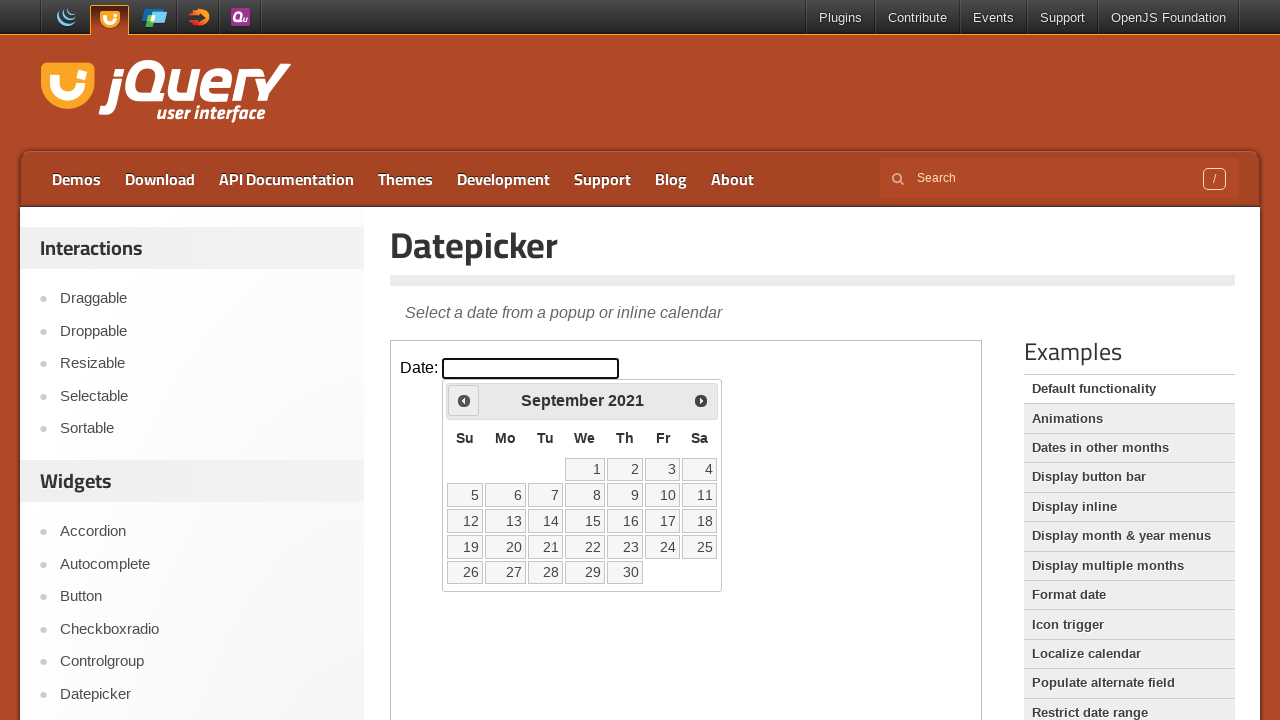

Checked current month: September and year: 2021
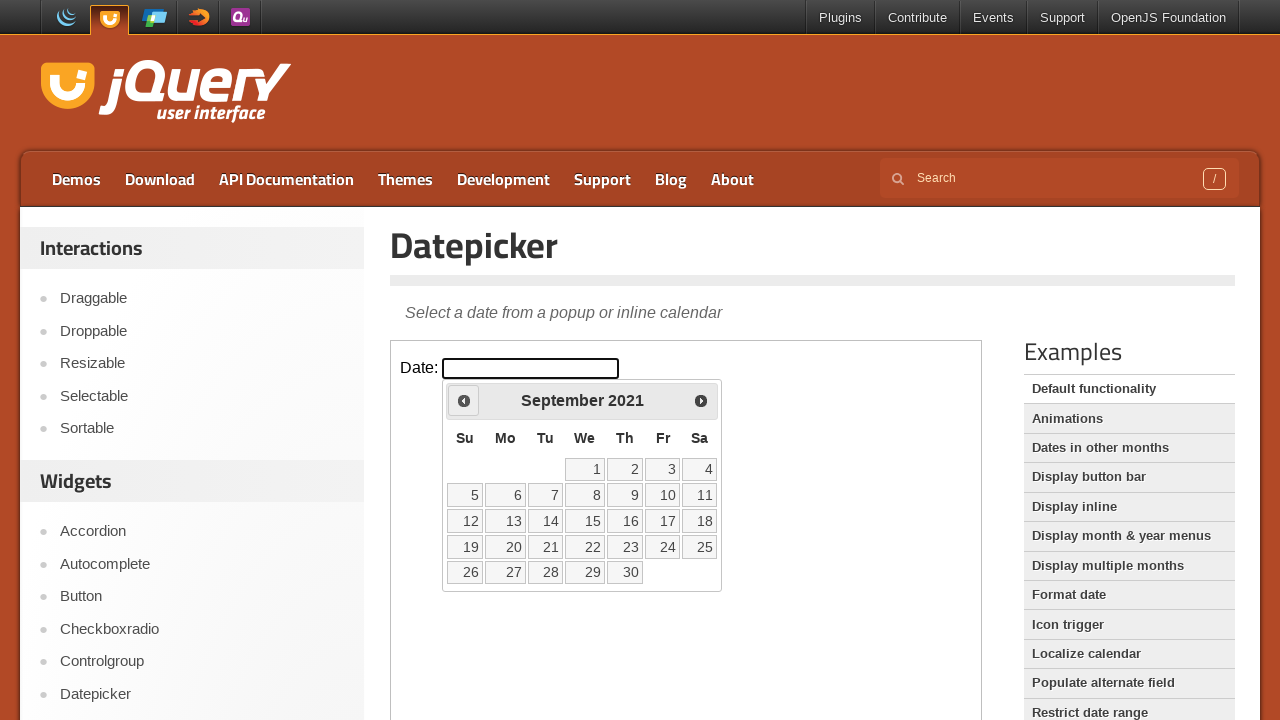

Clicked previous arrow to navigate to earlier month at (464, 400) on iframe >> nth=0 >> internal:control=enter-frame >> xpath=//div[@id='ui-datepicke
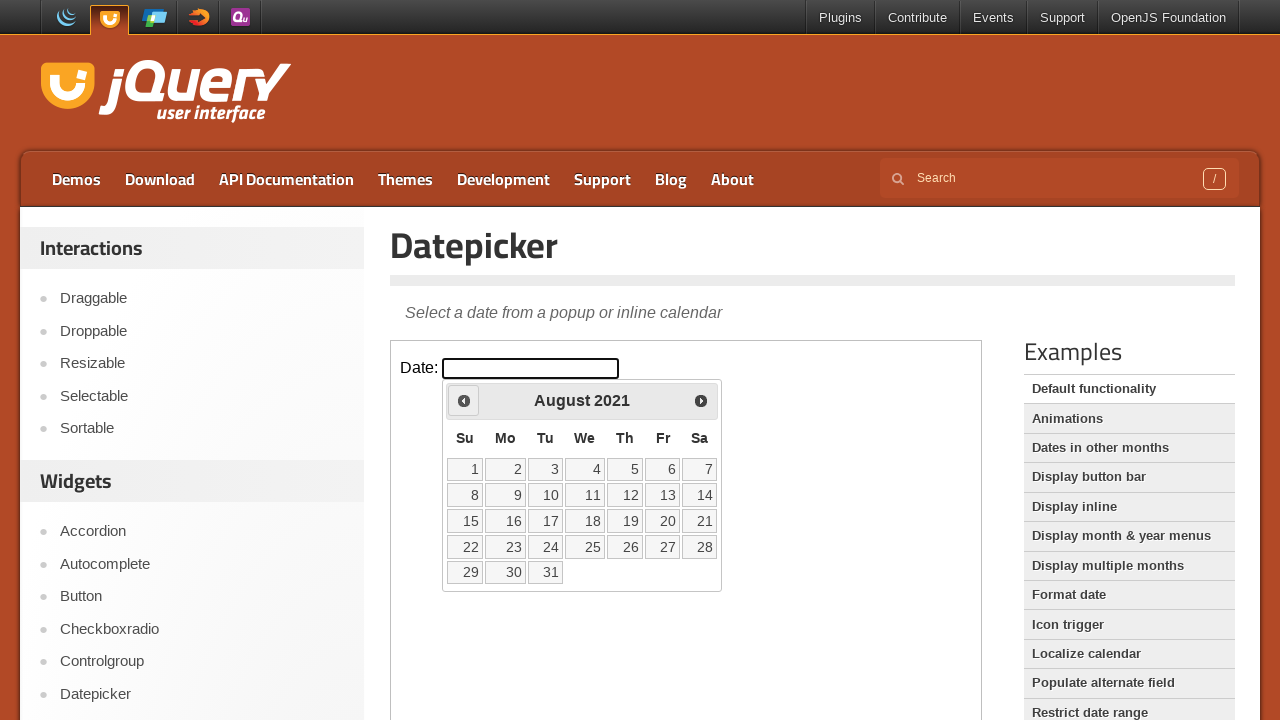

Checked current month: August and year: 2021
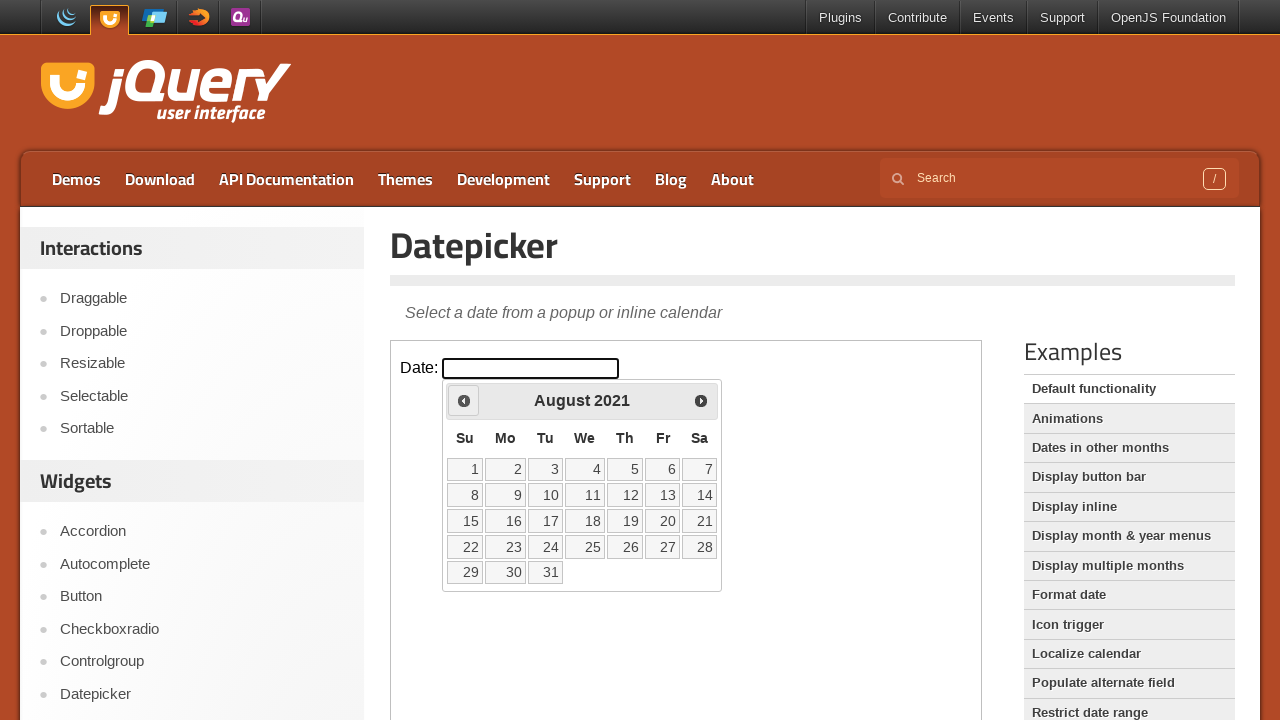

Clicked previous arrow to navigate to earlier month at (464, 400) on iframe >> nth=0 >> internal:control=enter-frame >> xpath=//div[@id='ui-datepicke
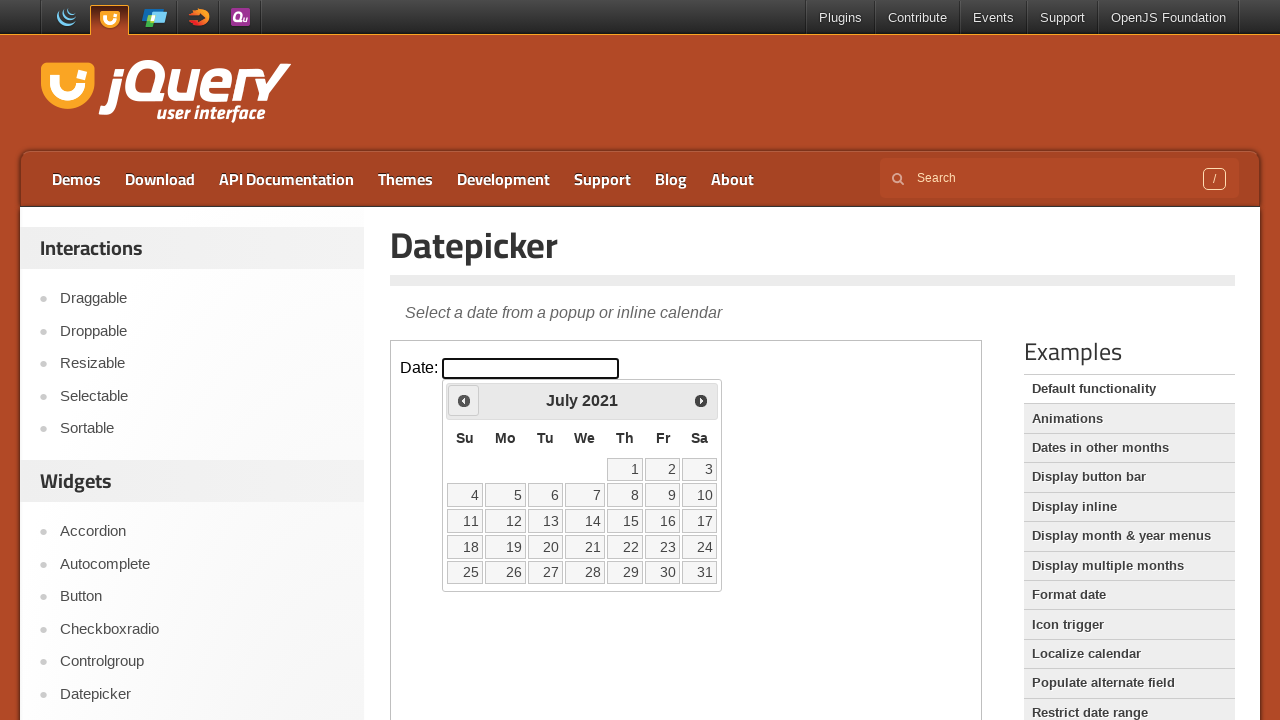

Checked current month: July and year: 2021
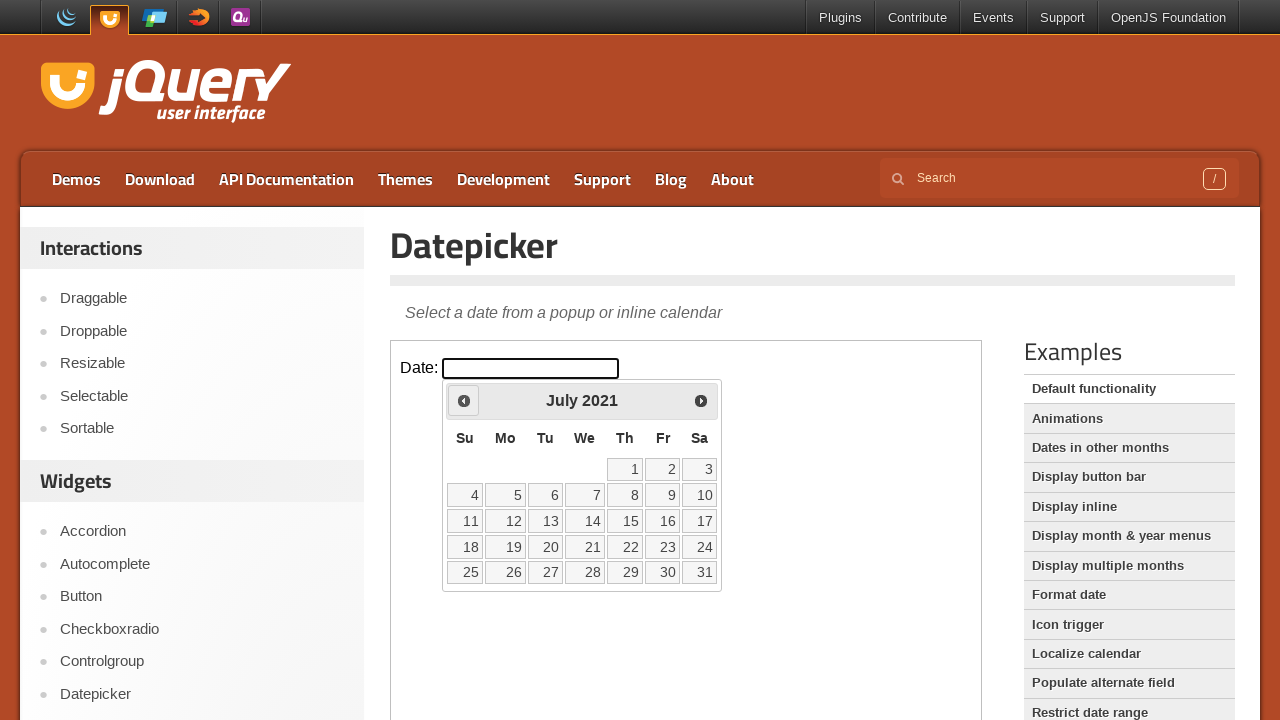

Clicked previous arrow to navigate to earlier month at (464, 400) on iframe >> nth=0 >> internal:control=enter-frame >> xpath=//div[@id='ui-datepicke
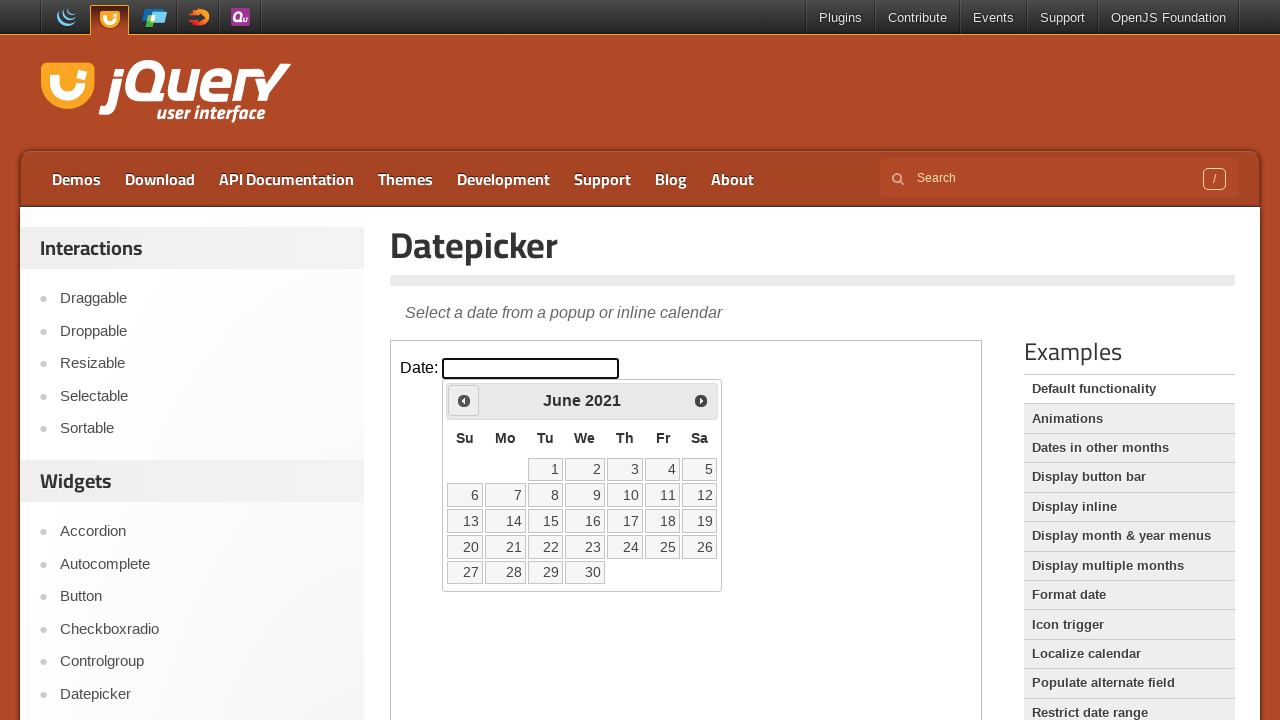

Checked current month: June and year: 2021
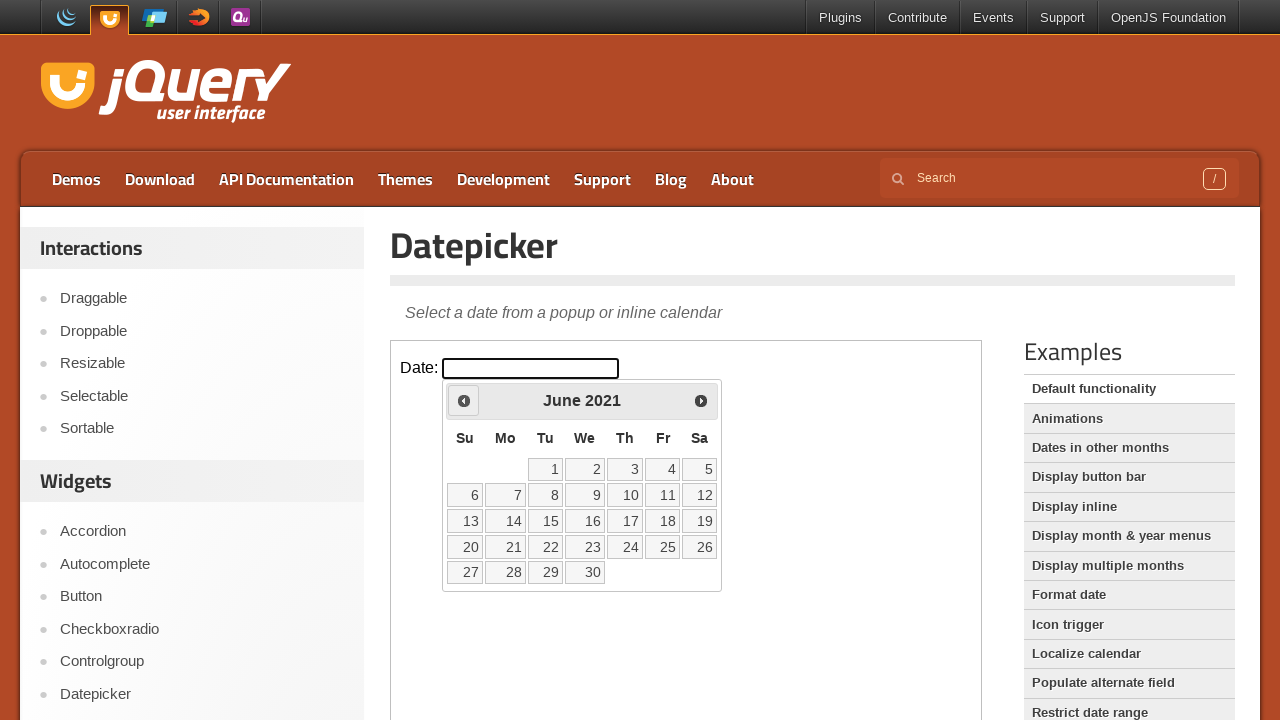

Clicked previous arrow to navigate to earlier month at (464, 400) on iframe >> nth=0 >> internal:control=enter-frame >> xpath=//div[@id='ui-datepicke
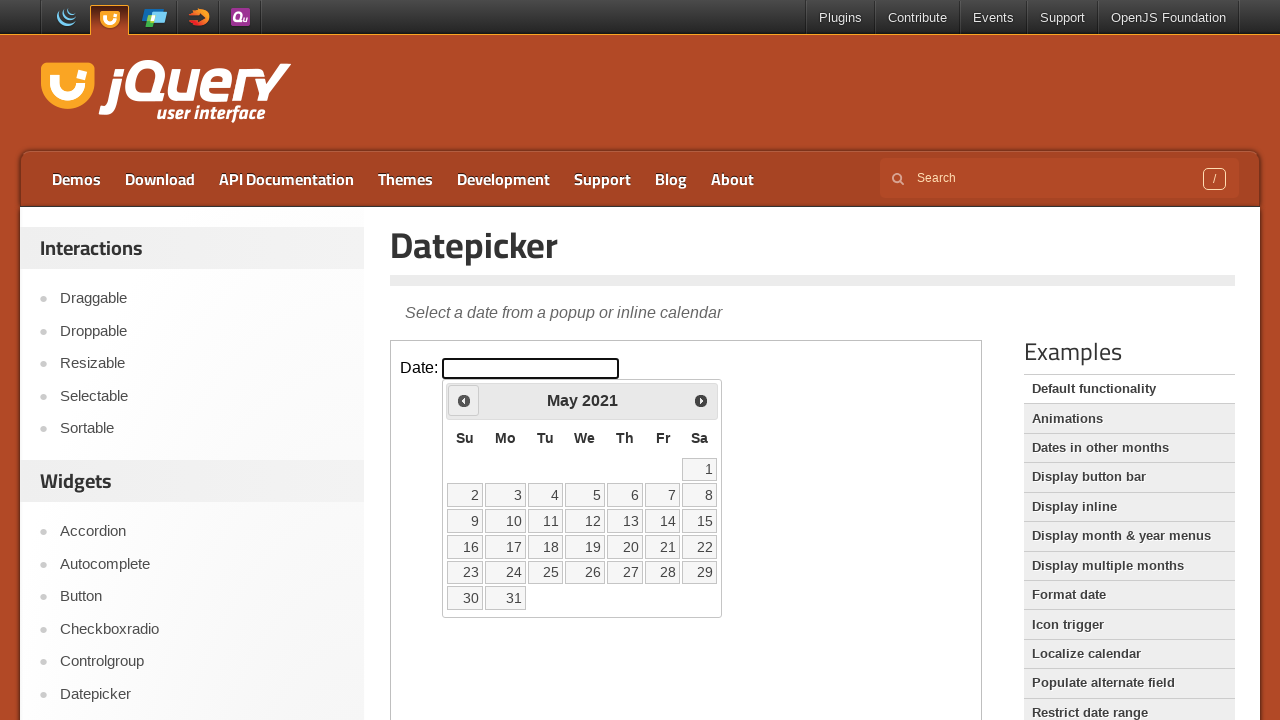

Checked current month: May and year: 2021
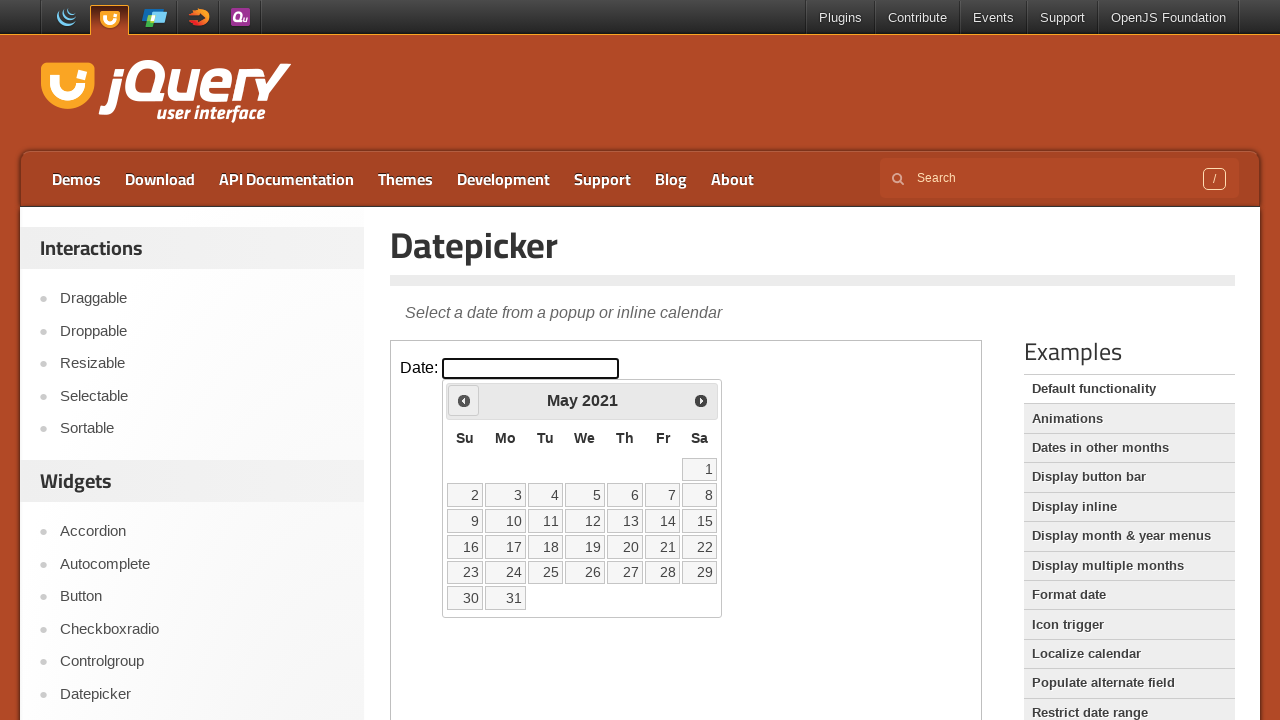

Clicked previous arrow to navigate to earlier month at (464, 400) on iframe >> nth=0 >> internal:control=enter-frame >> xpath=//div[@id='ui-datepicke
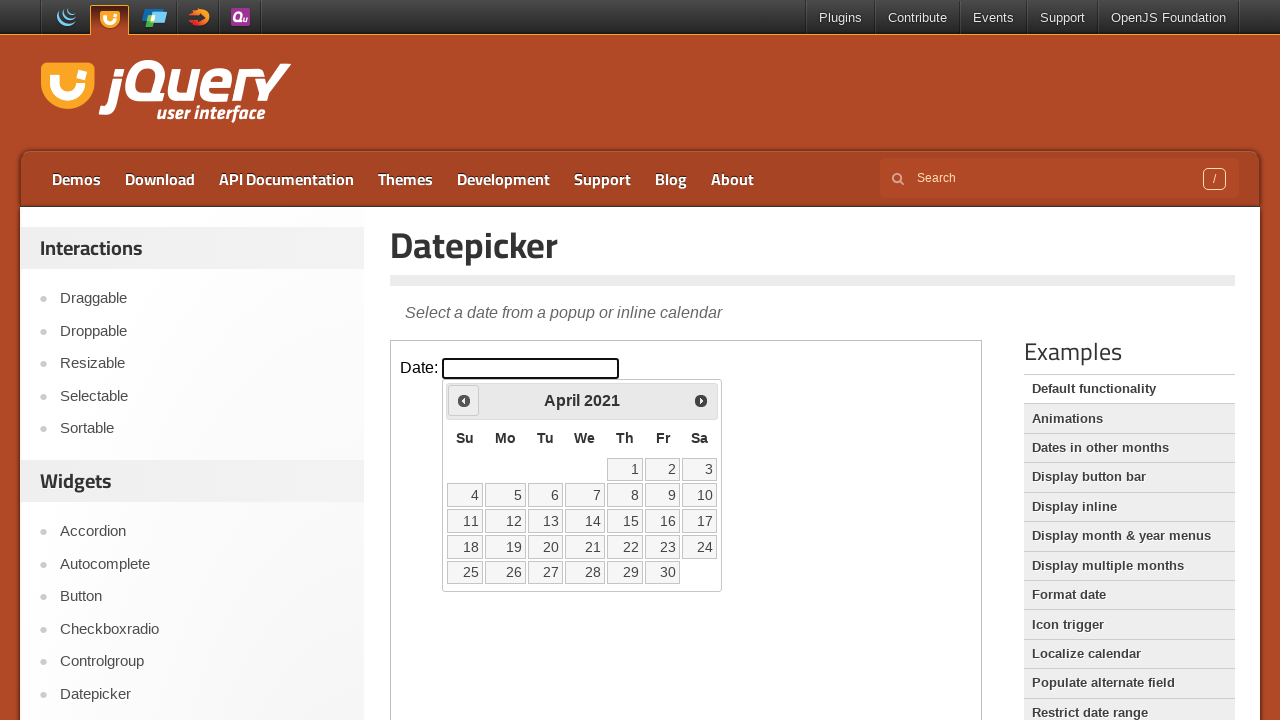

Checked current month: April and year: 2021
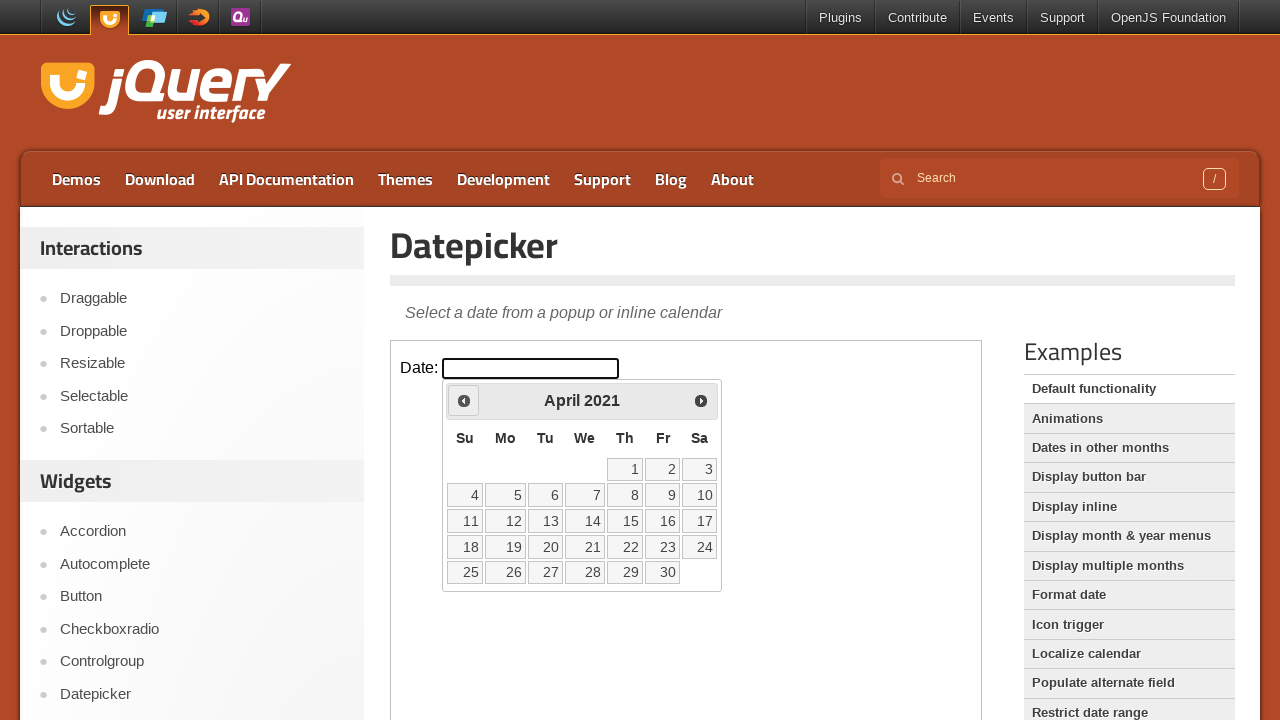

Clicked previous arrow to navigate to earlier month at (464, 400) on iframe >> nth=0 >> internal:control=enter-frame >> xpath=//div[@id='ui-datepicke
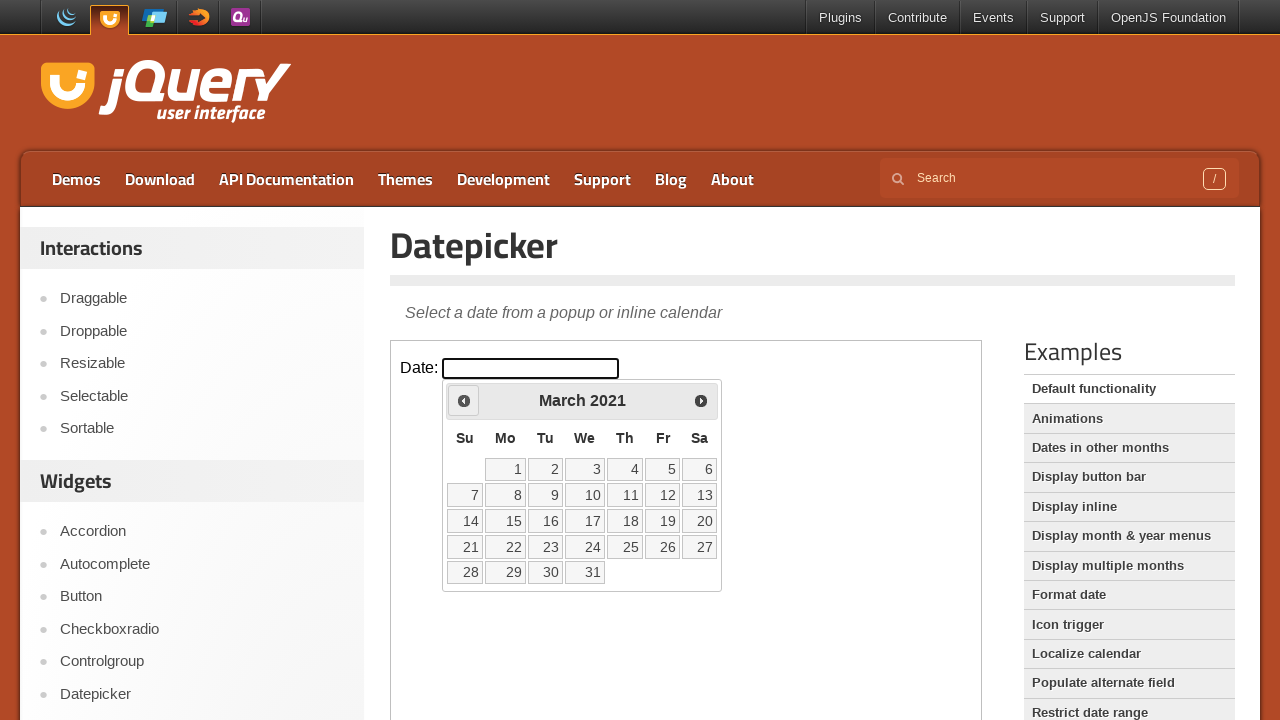

Checked current month: March and year: 2021
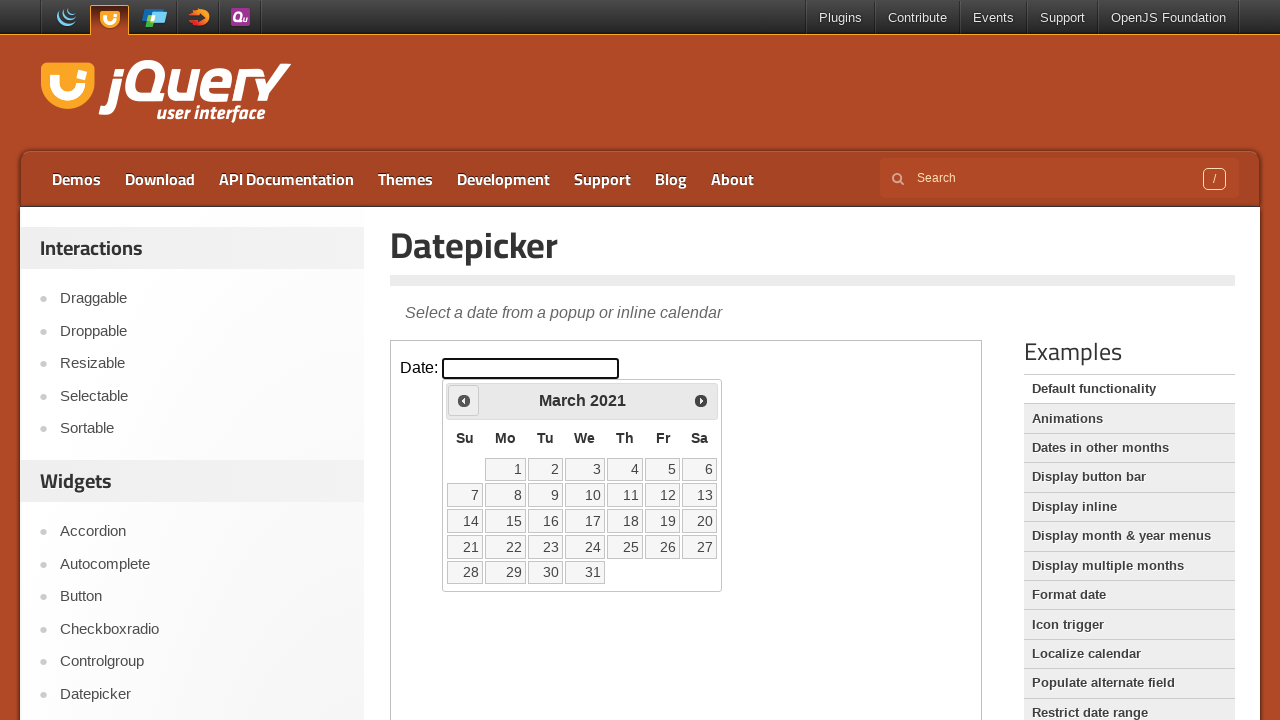

Clicked previous arrow to navigate to earlier month at (464, 400) on iframe >> nth=0 >> internal:control=enter-frame >> xpath=//div[@id='ui-datepicke
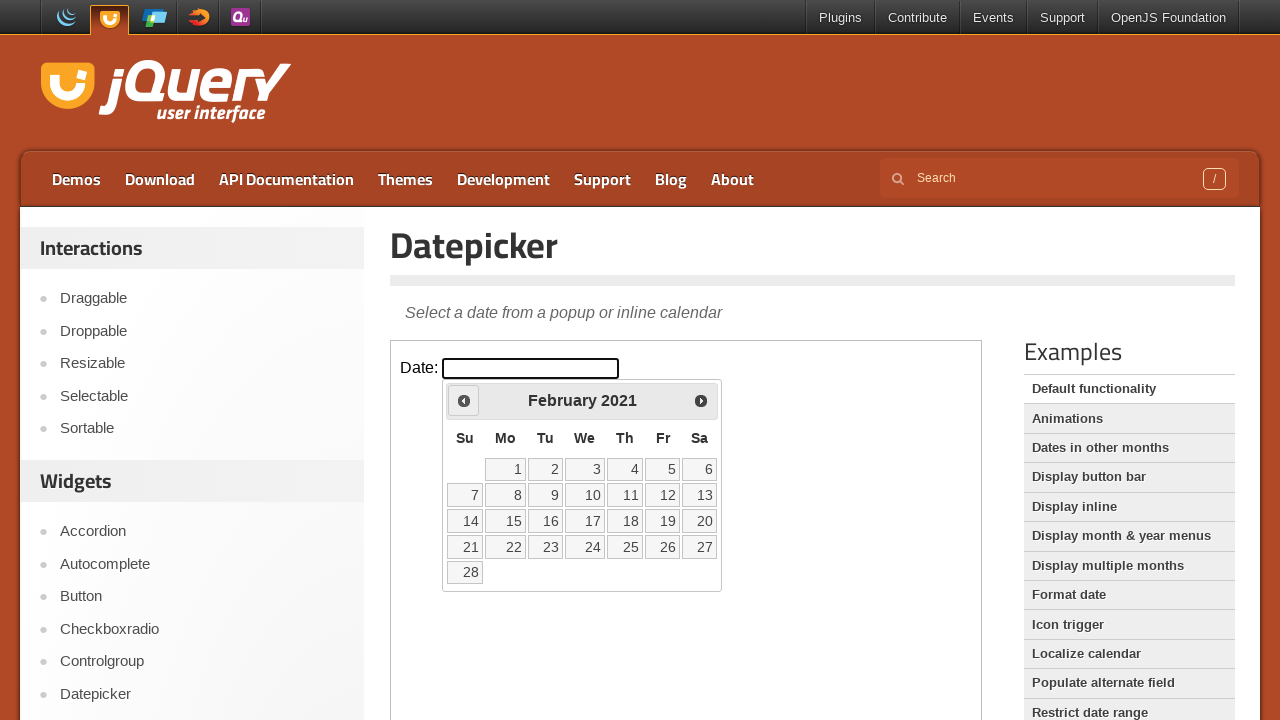

Checked current month: February and year: 2021
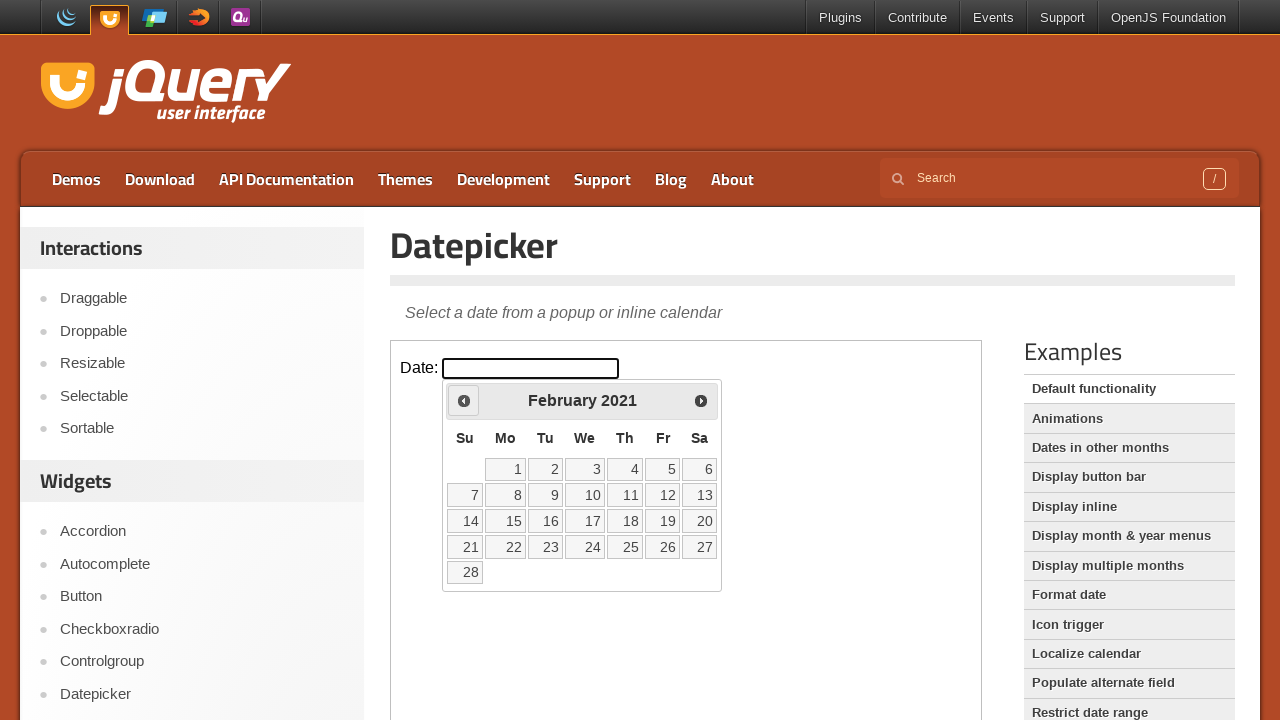

Clicked previous arrow to navigate to earlier month at (464, 400) on iframe >> nth=0 >> internal:control=enter-frame >> xpath=//div[@id='ui-datepicke
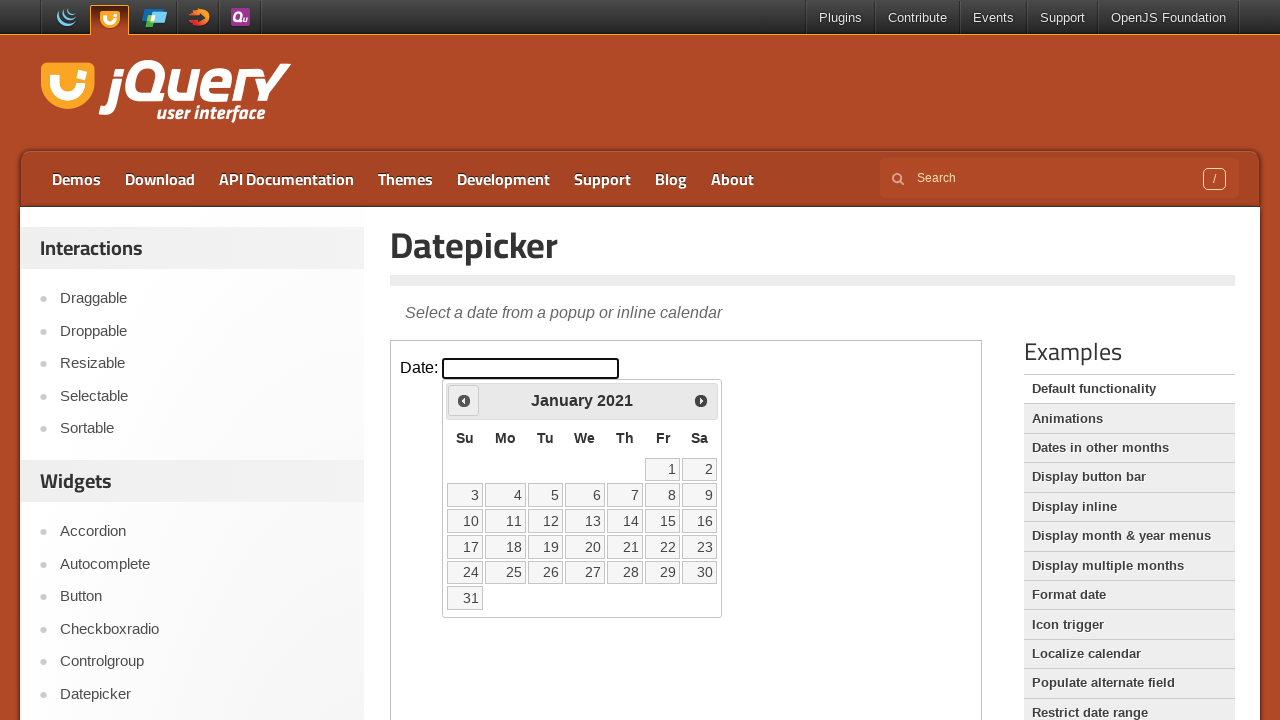

Checked current month: January and year: 2021
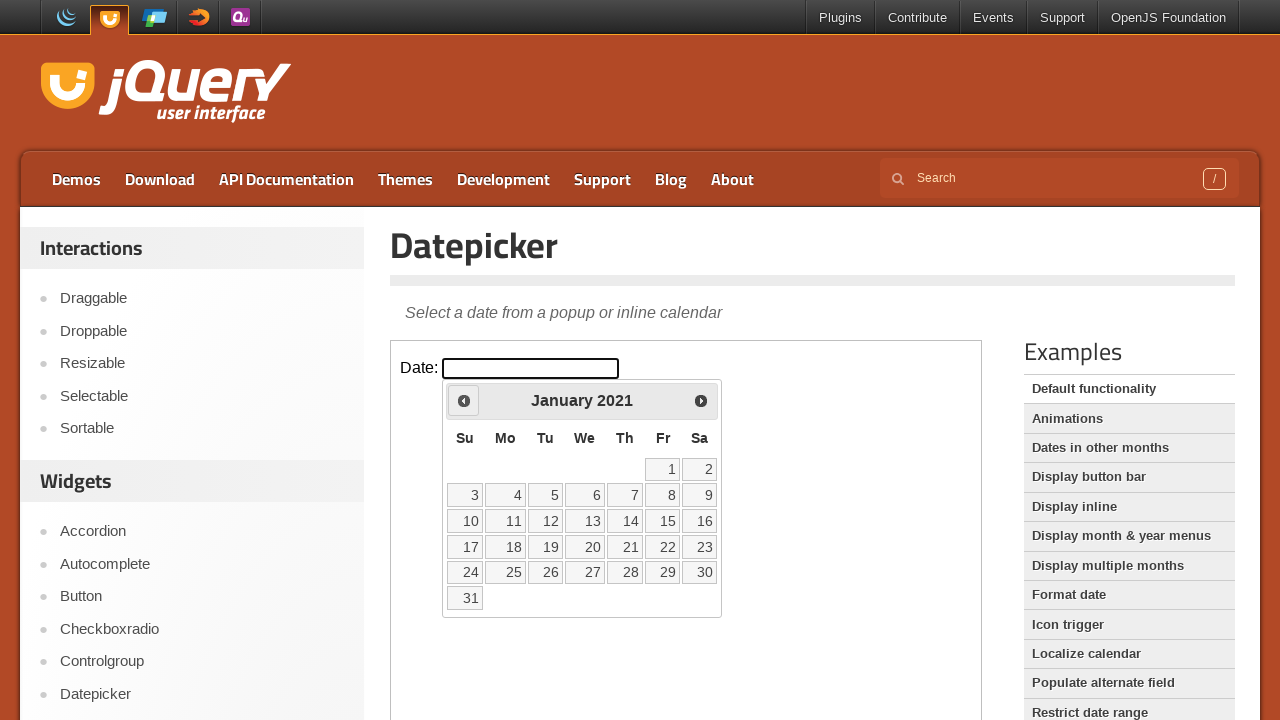

Clicked previous arrow to navigate to earlier month at (464, 400) on iframe >> nth=0 >> internal:control=enter-frame >> xpath=//div[@id='ui-datepicke
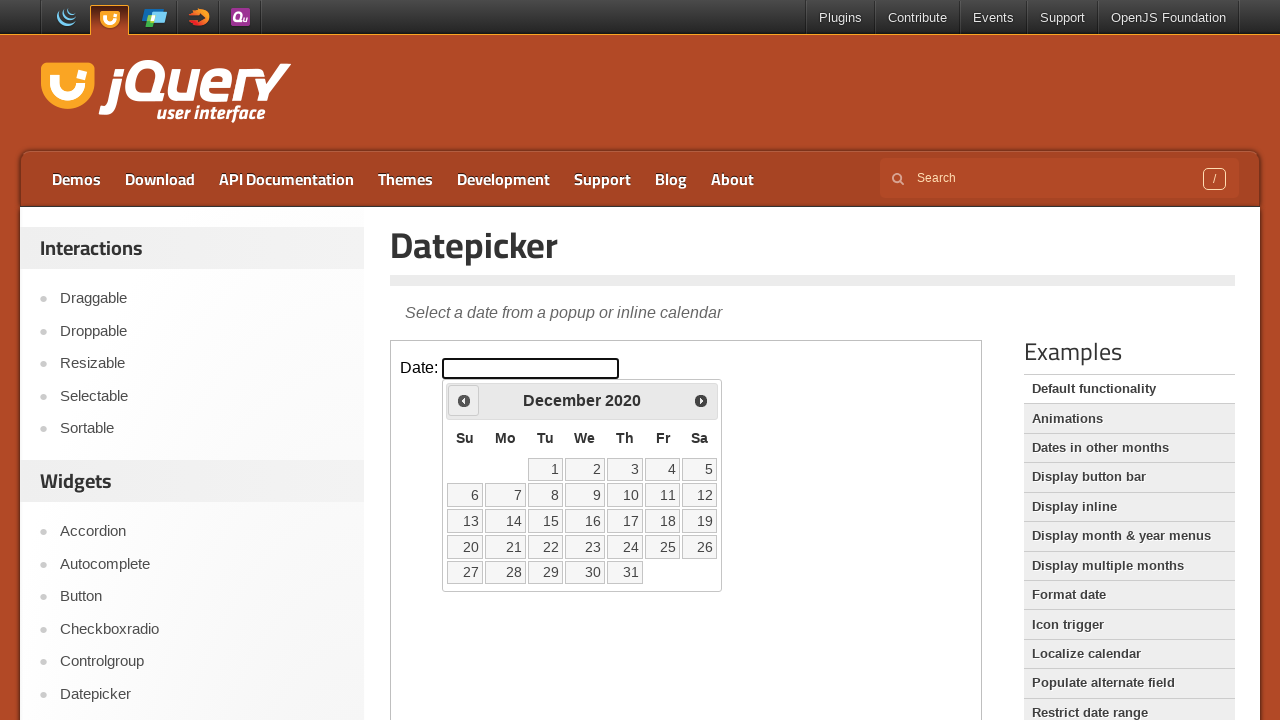

Checked current month: December and year: 2020
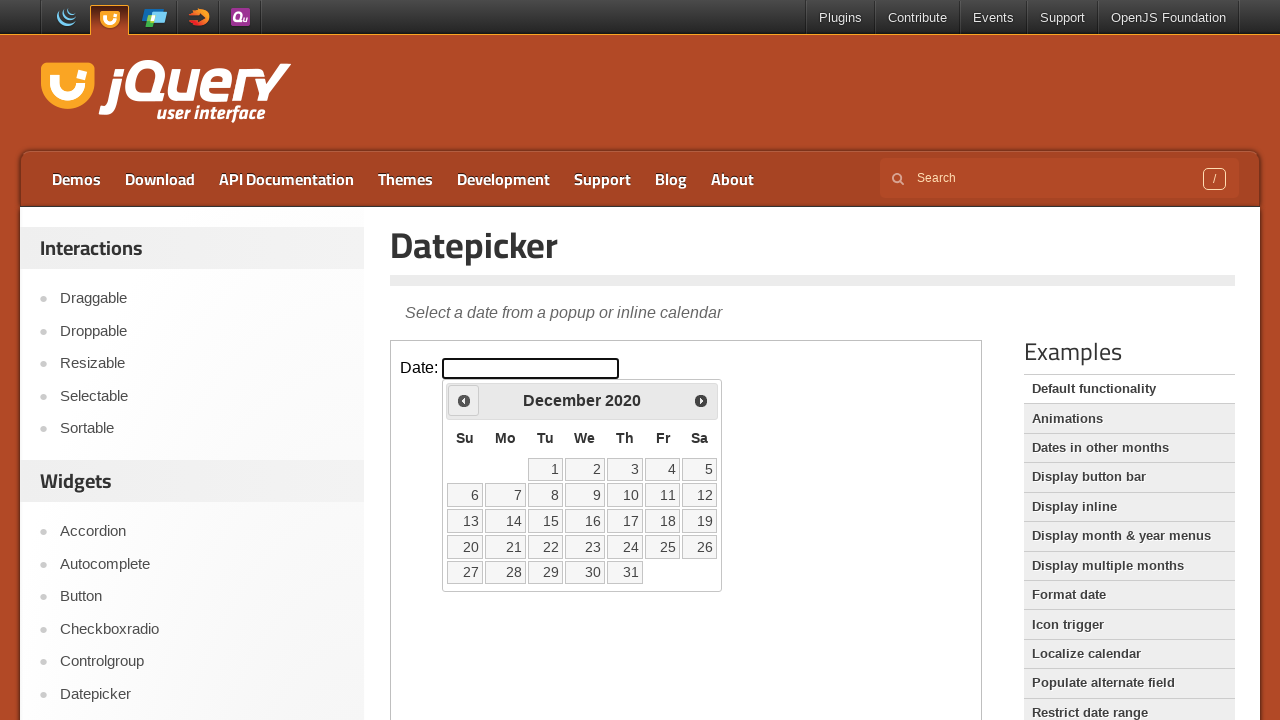

Clicked previous arrow to navigate to earlier month at (464, 400) on iframe >> nth=0 >> internal:control=enter-frame >> xpath=//div[@id='ui-datepicke
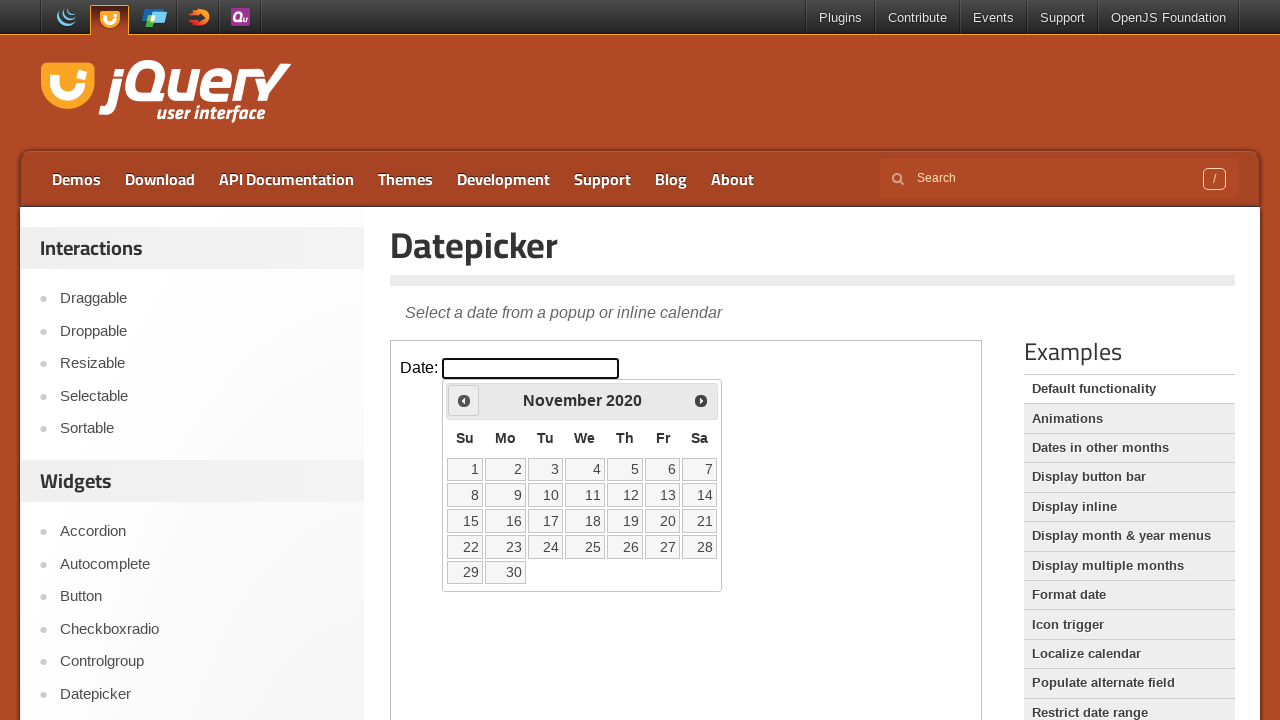

Checked current month: November and year: 2020
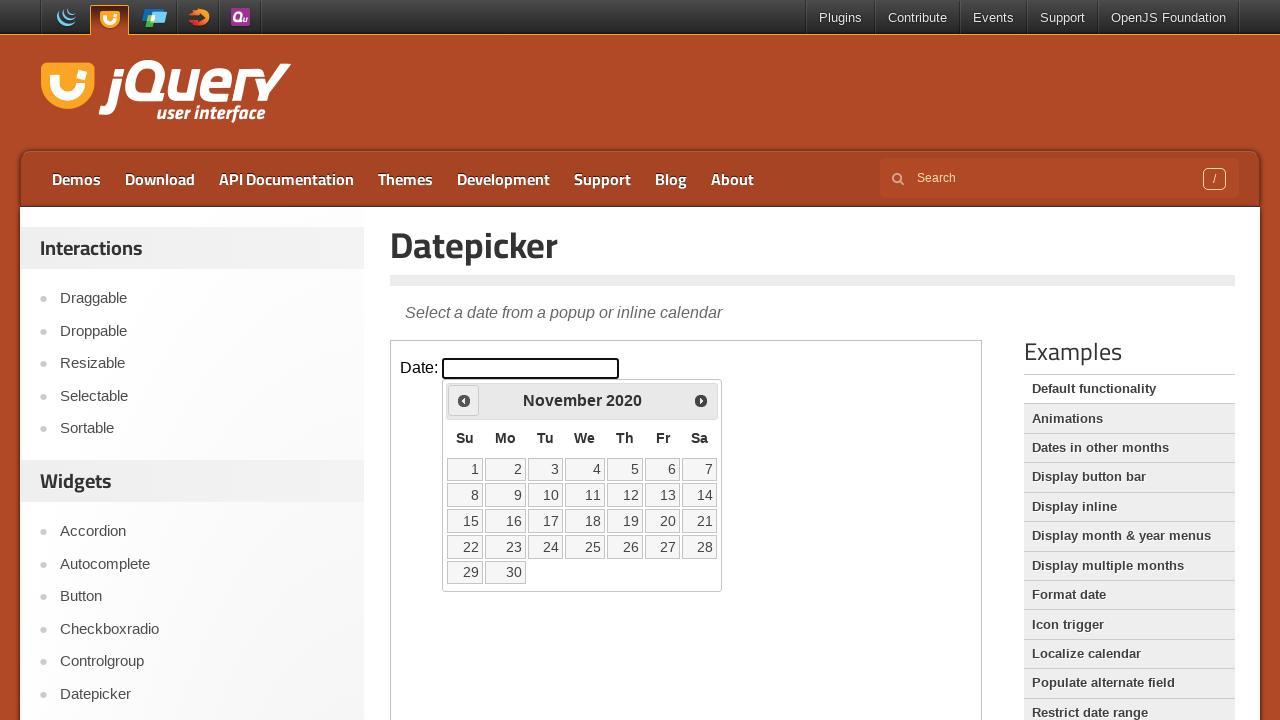

Clicked previous arrow to navigate to earlier month at (464, 400) on iframe >> nth=0 >> internal:control=enter-frame >> xpath=//div[@id='ui-datepicke
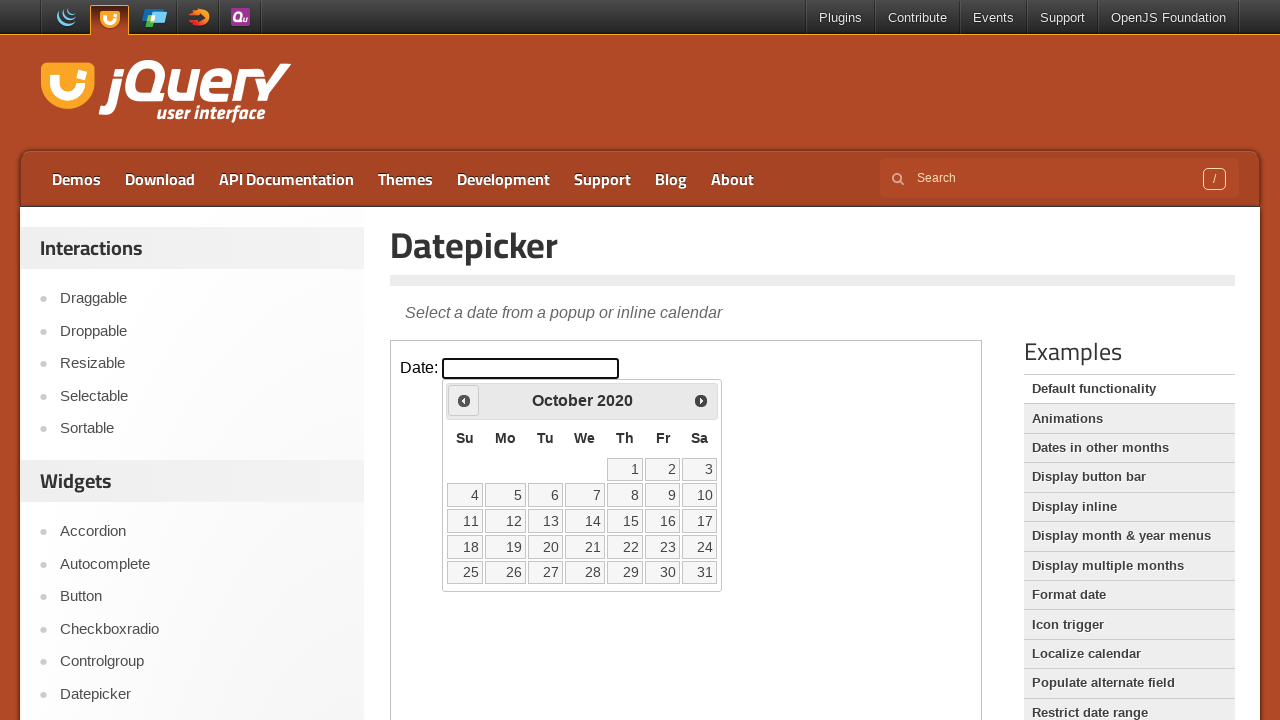

Checked current month: October and year: 2020
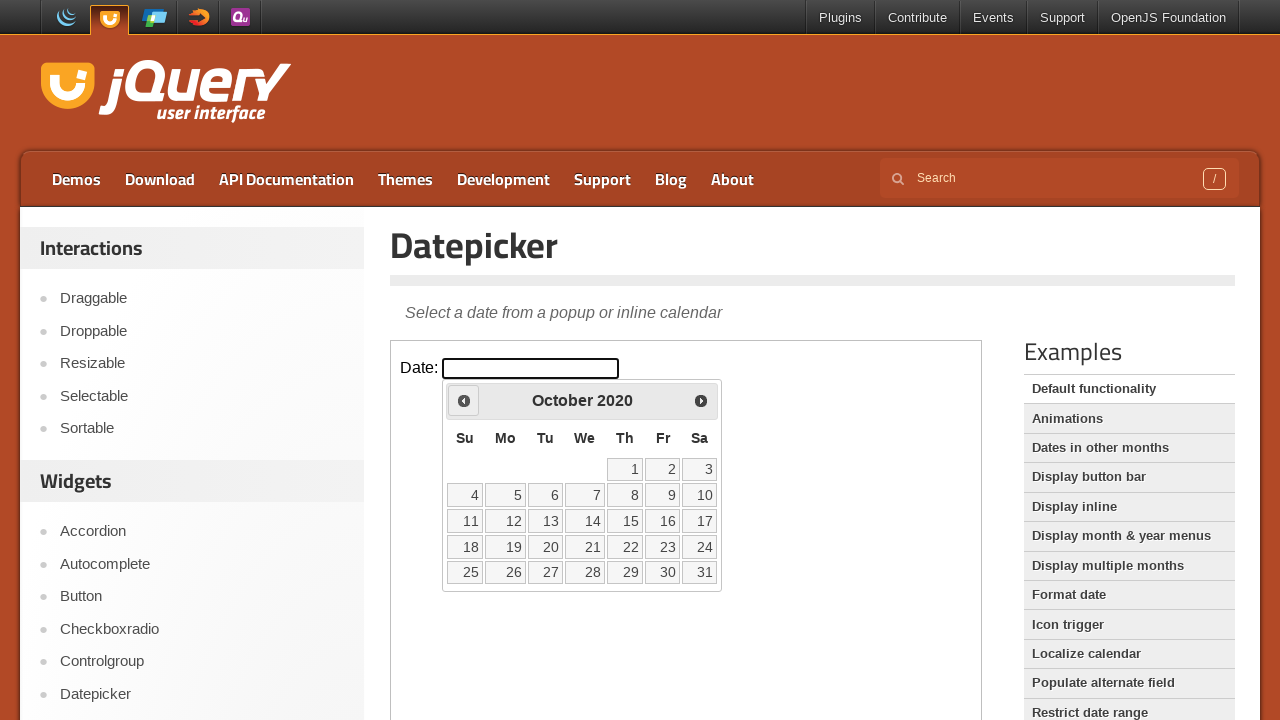

Clicked previous arrow to navigate to earlier month at (464, 400) on iframe >> nth=0 >> internal:control=enter-frame >> xpath=//div[@id='ui-datepicke
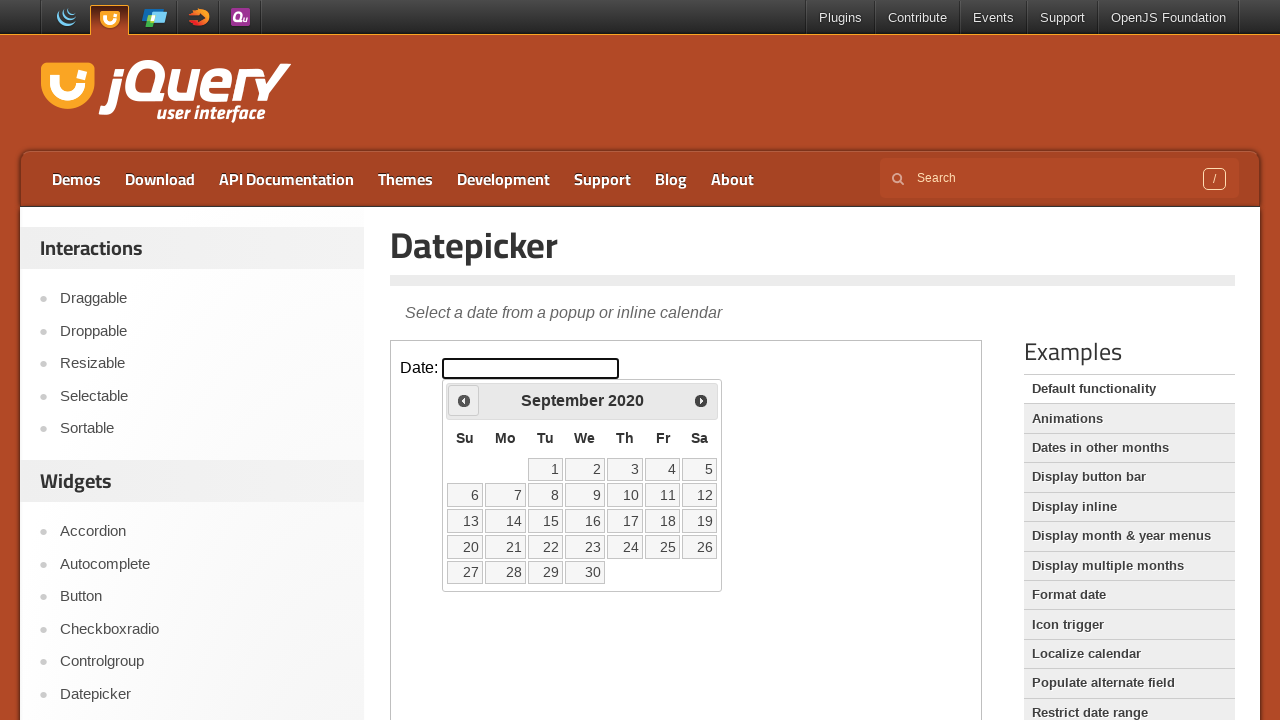

Checked current month: September and year: 2020
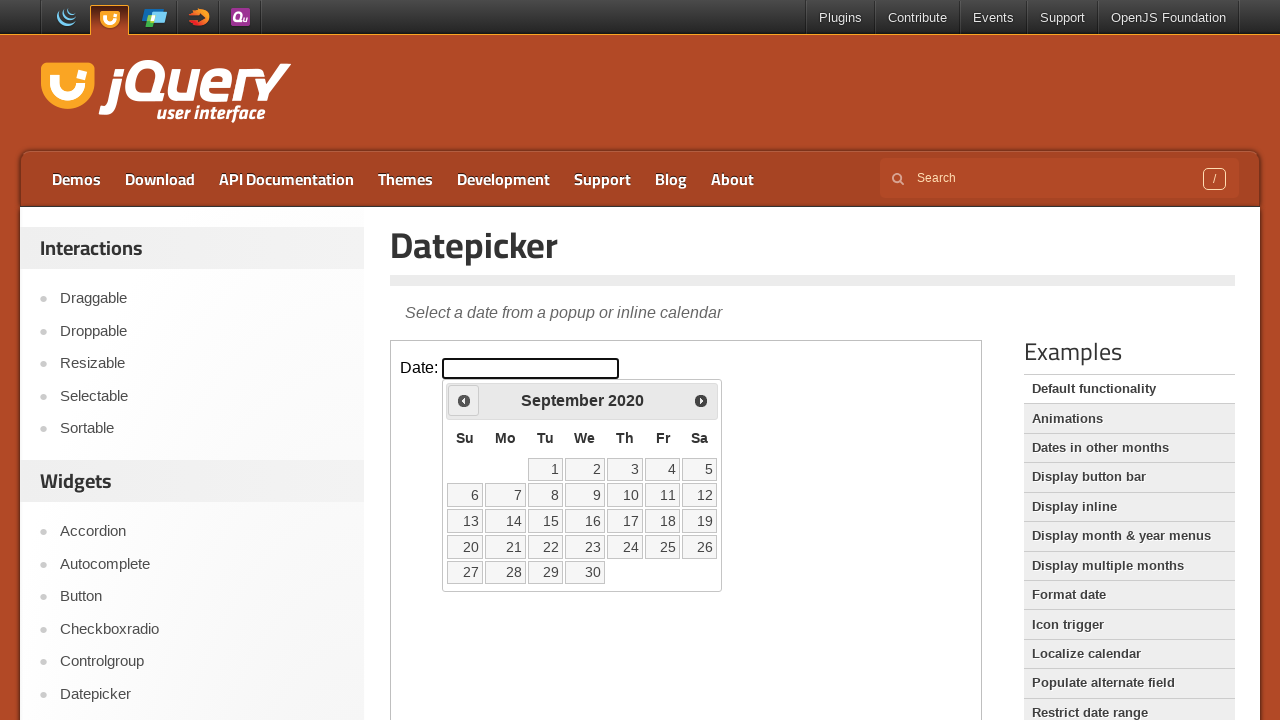

Clicked previous arrow to navigate to earlier month at (464, 400) on iframe >> nth=0 >> internal:control=enter-frame >> xpath=//div[@id='ui-datepicke
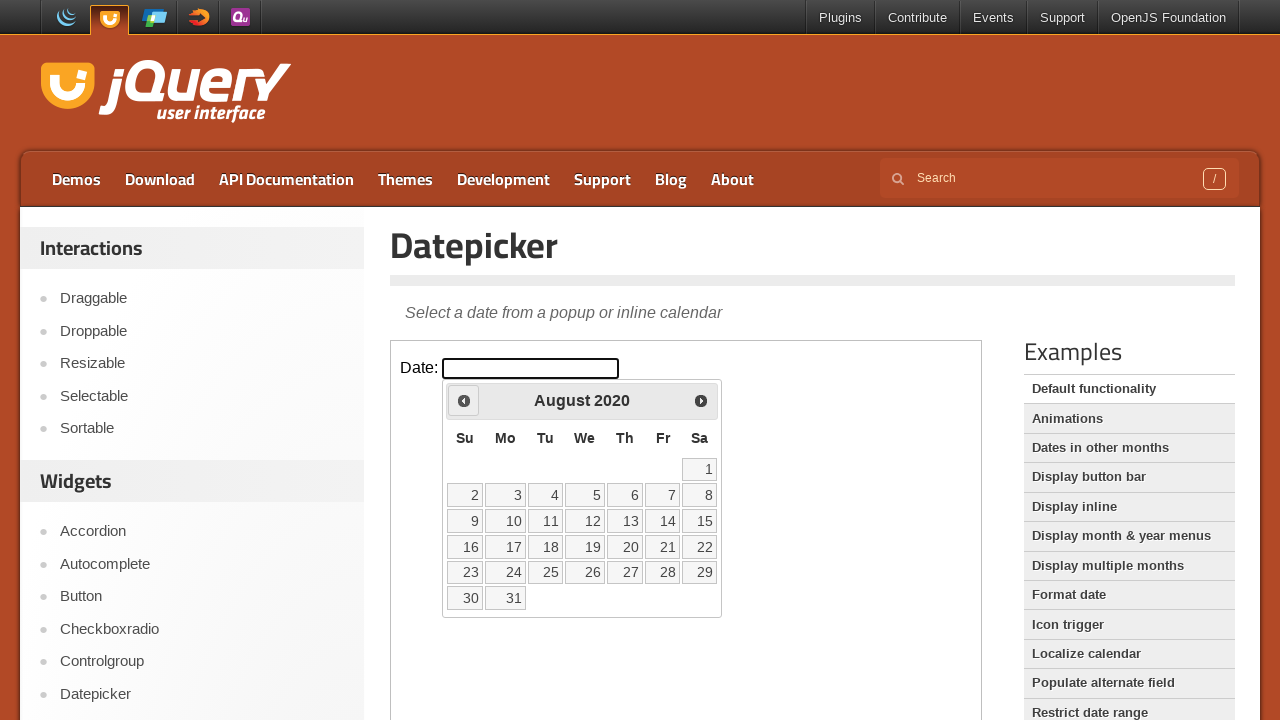

Checked current month: August and year: 2020
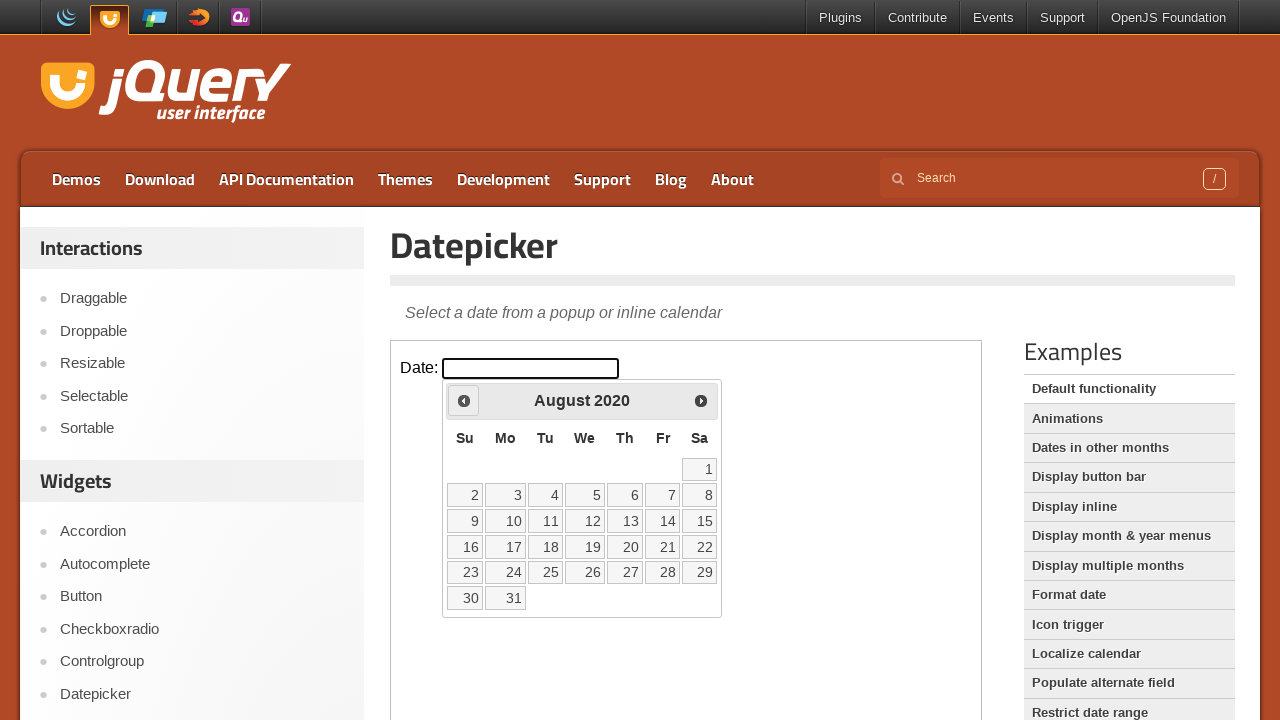

Clicked previous arrow to navigate to earlier month at (464, 400) on iframe >> nth=0 >> internal:control=enter-frame >> xpath=//div[@id='ui-datepicke
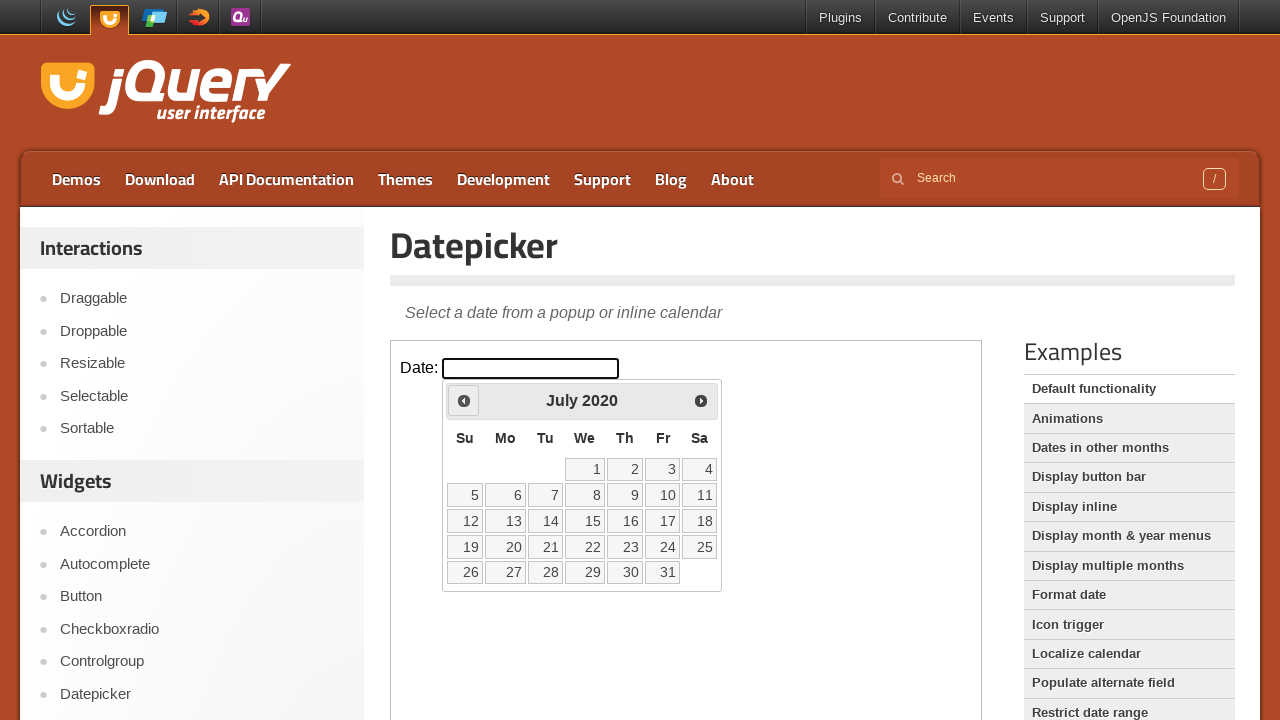

Checked current month: July and year: 2020
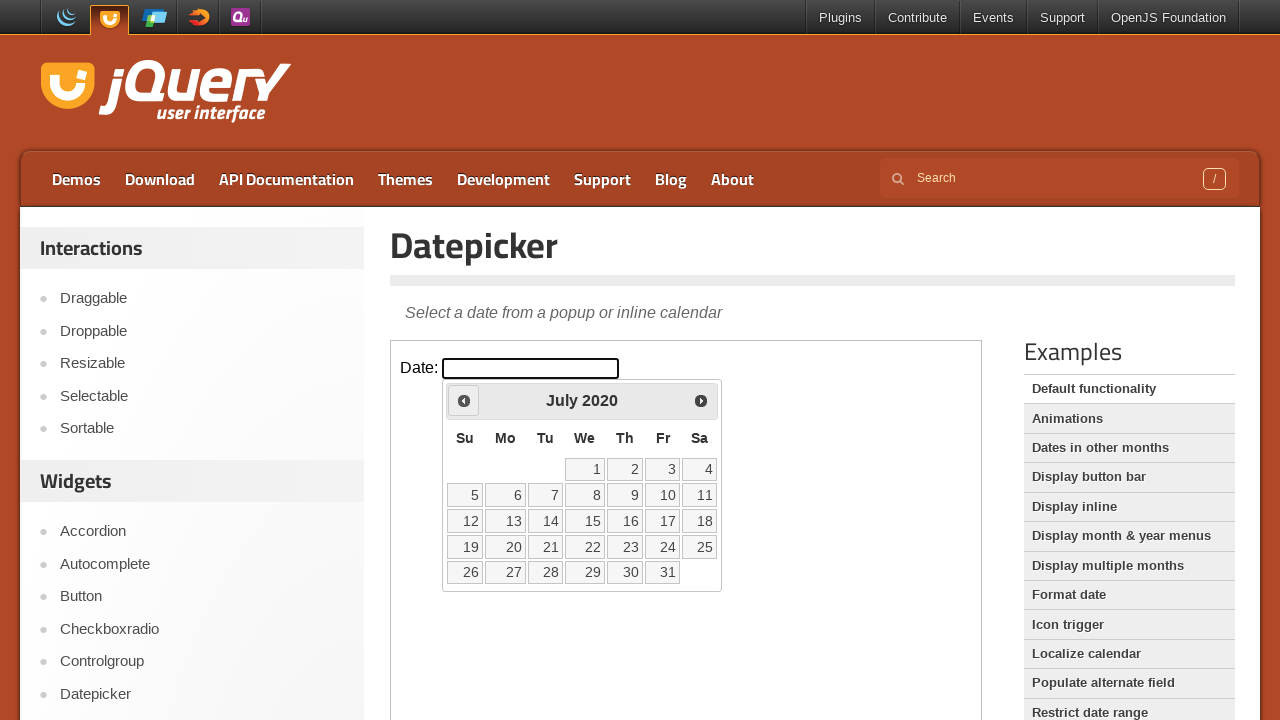

Clicked previous arrow to navigate to earlier month at (464, 400) on iframe >> nth=0 >> internal:control=enter-frame >> xpath=//div[@id='ui-datepicke
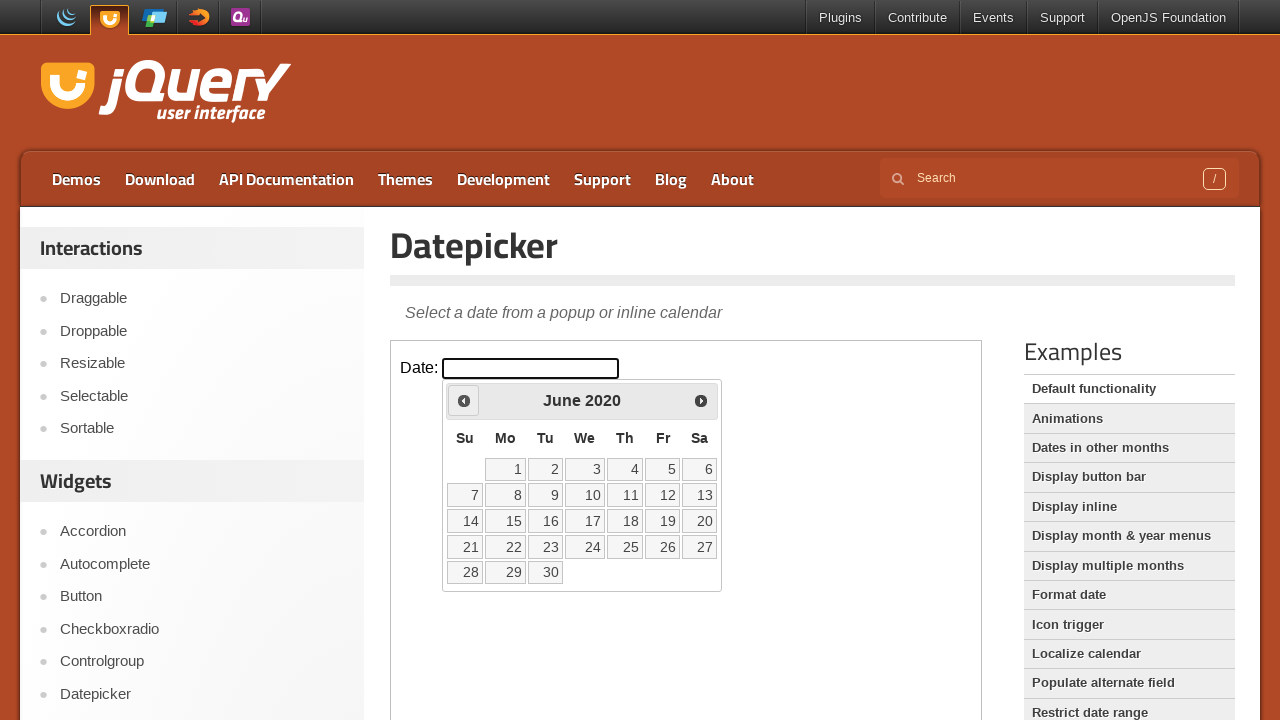

Checked current month: June and year: 2020
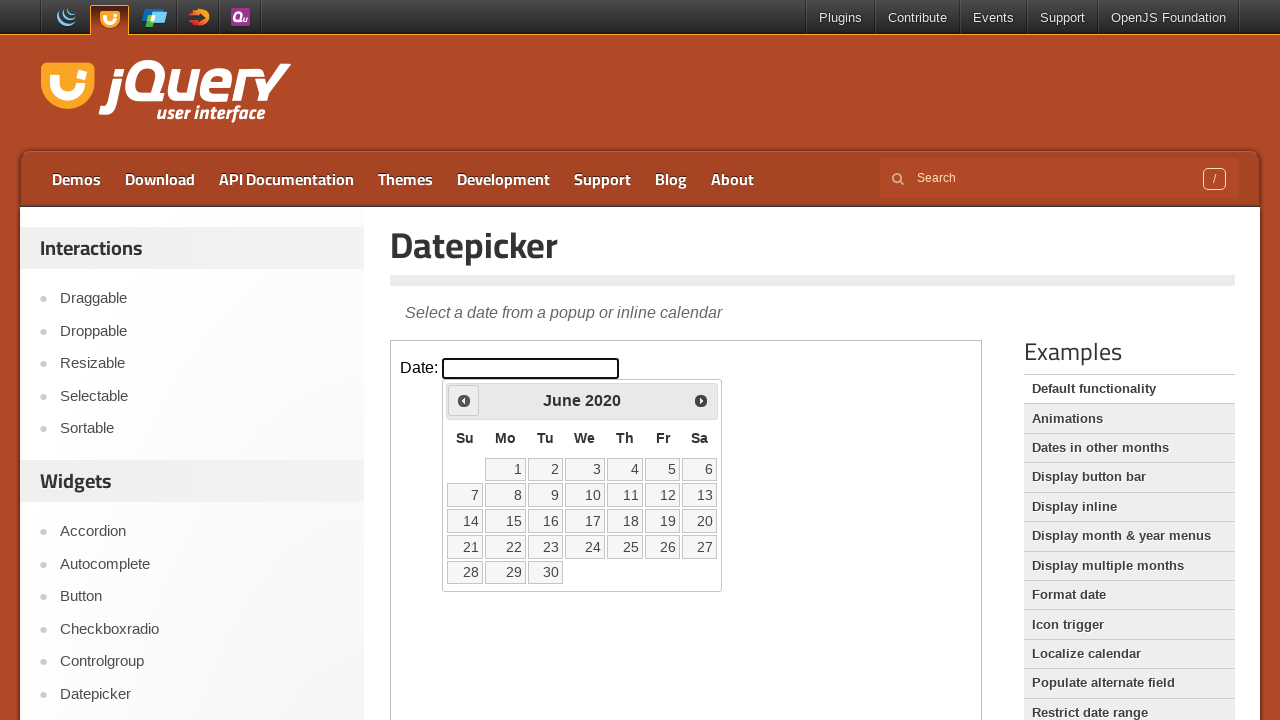

Located all available date links in the calendar
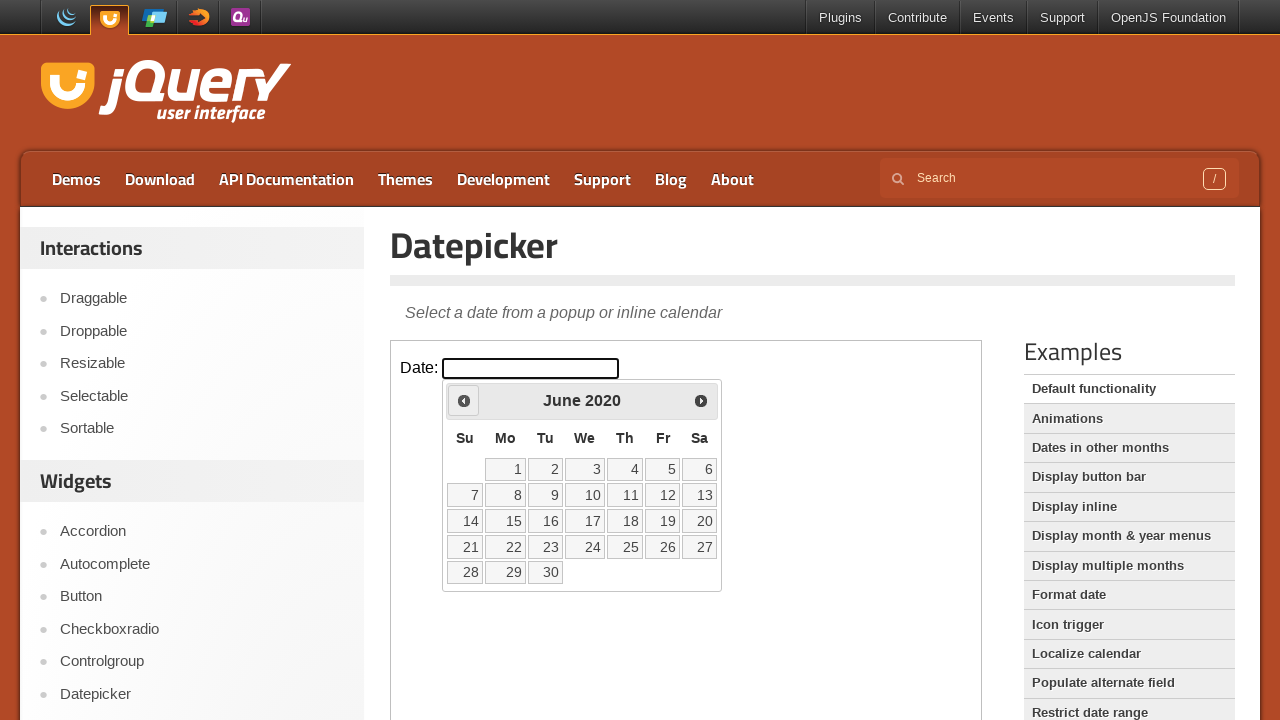

Counted 30 date options in the calendar
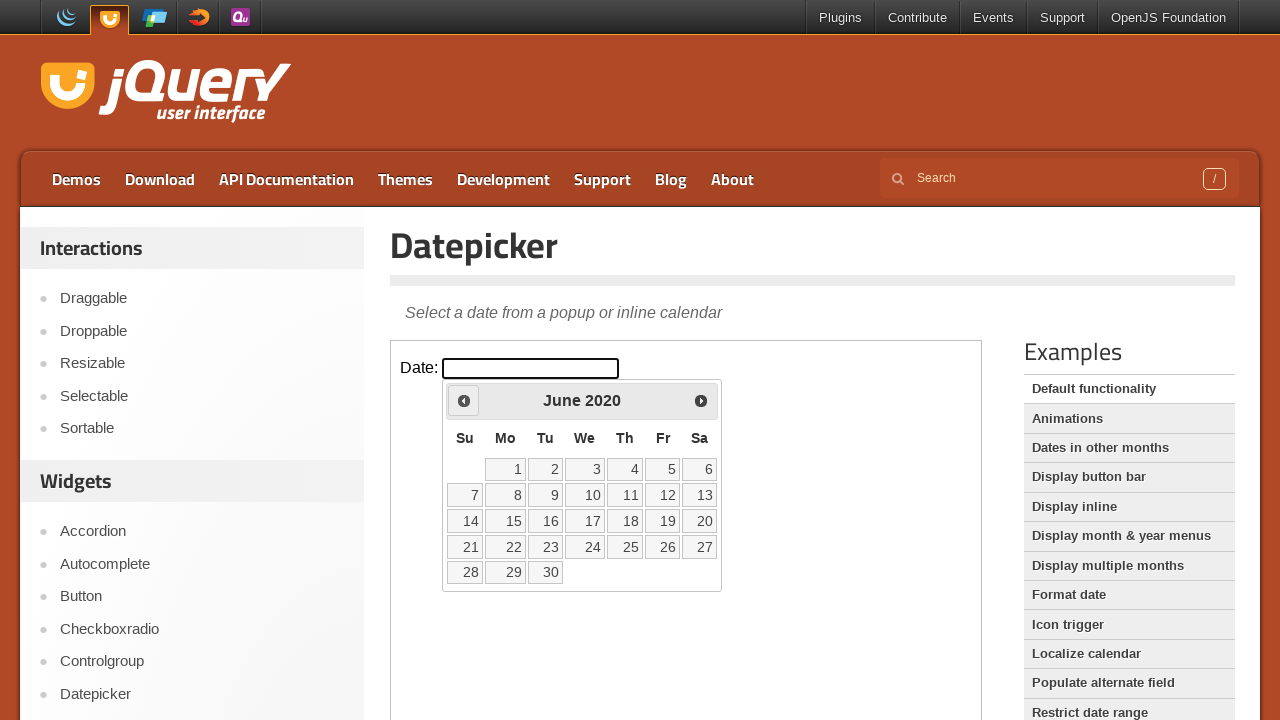

Selected date 15 from the calendar at (506, 521) on iframe >> nth=0 >> internal:control=enter-frame >> xpath=//div[@id='ui-datepicke
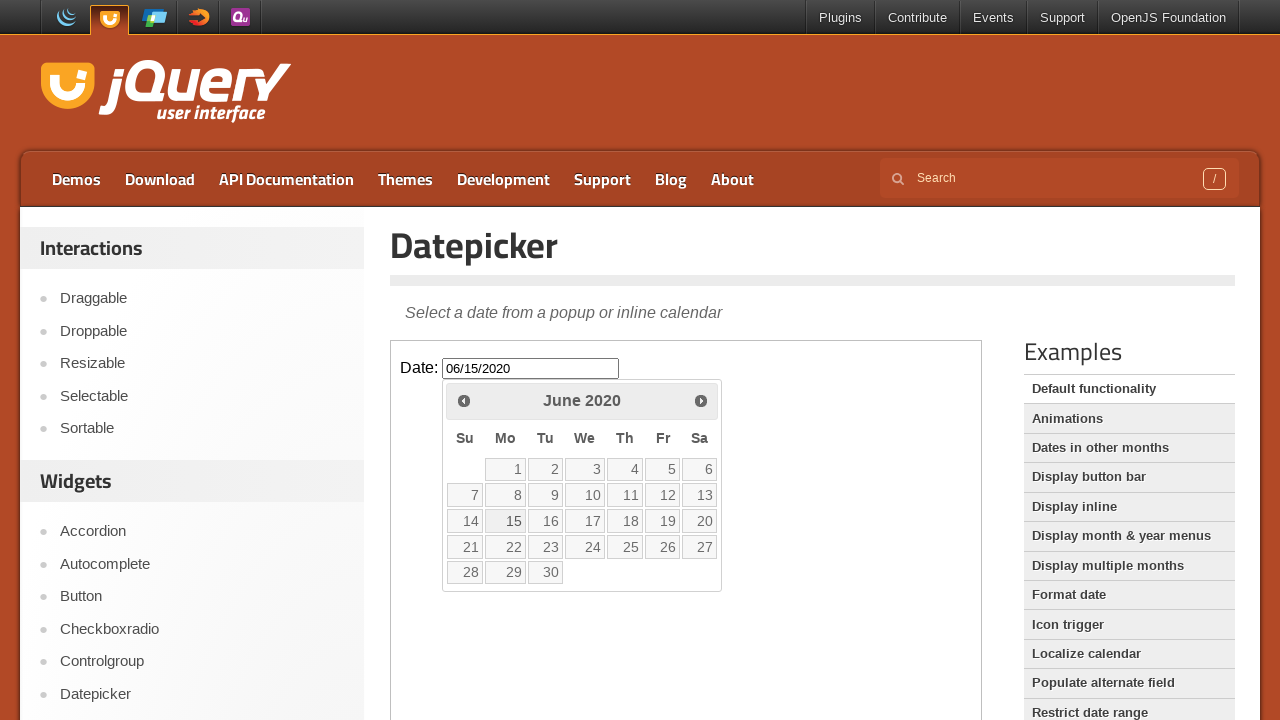

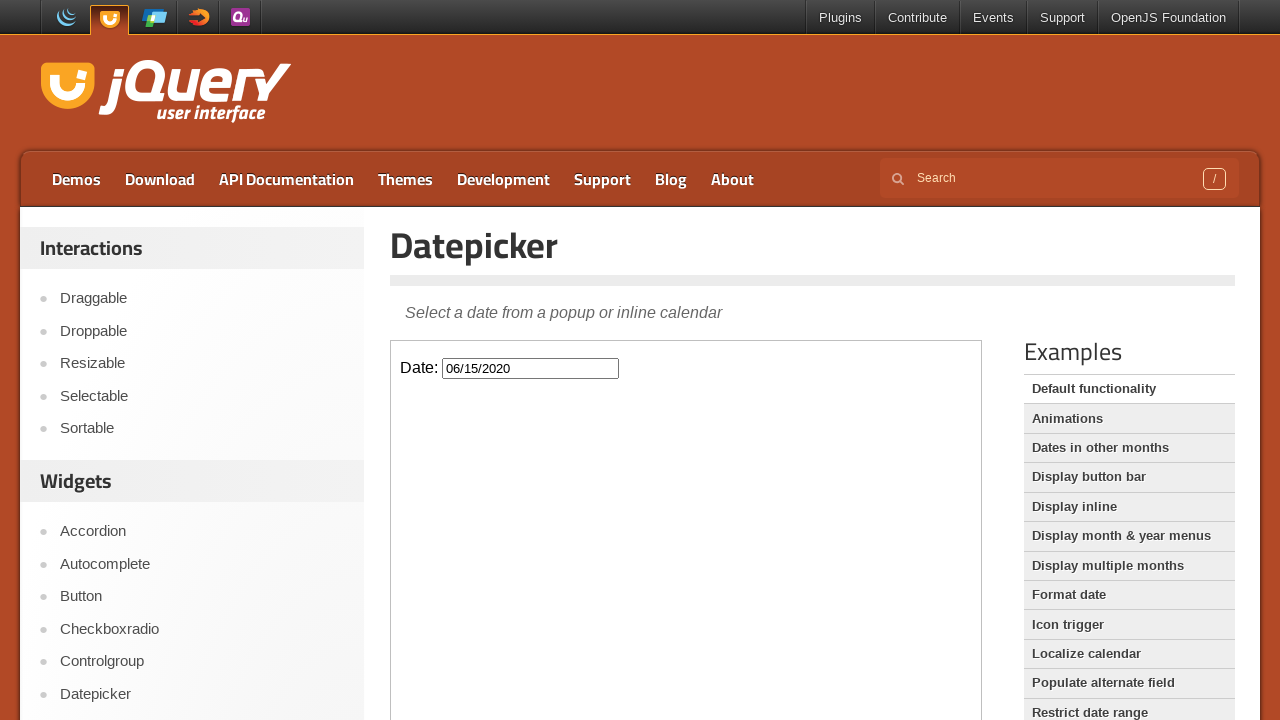